Tests the navigation menu hover functionality on Aveda's website by hovering over a main menu category and then iterating through the submenu items to verify they are accessible and interactive.

Starting URL: https://www.aveda.com/

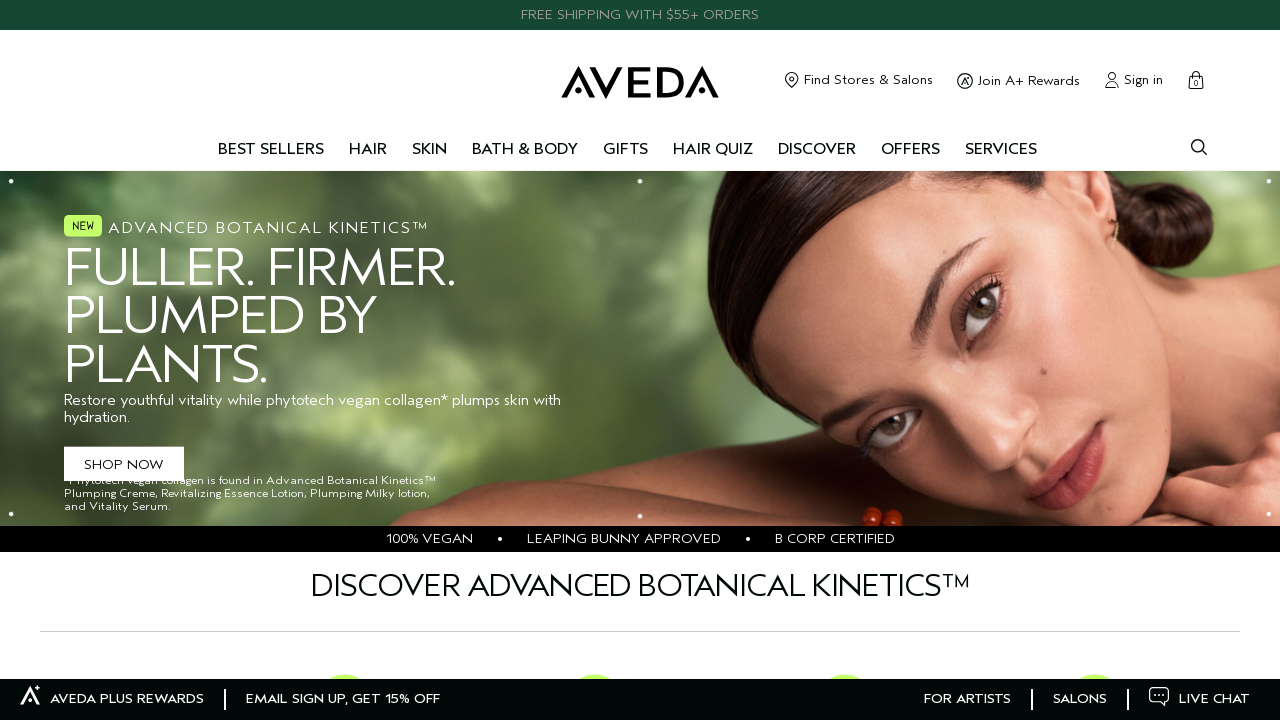

Waited for page to reach networkidle state
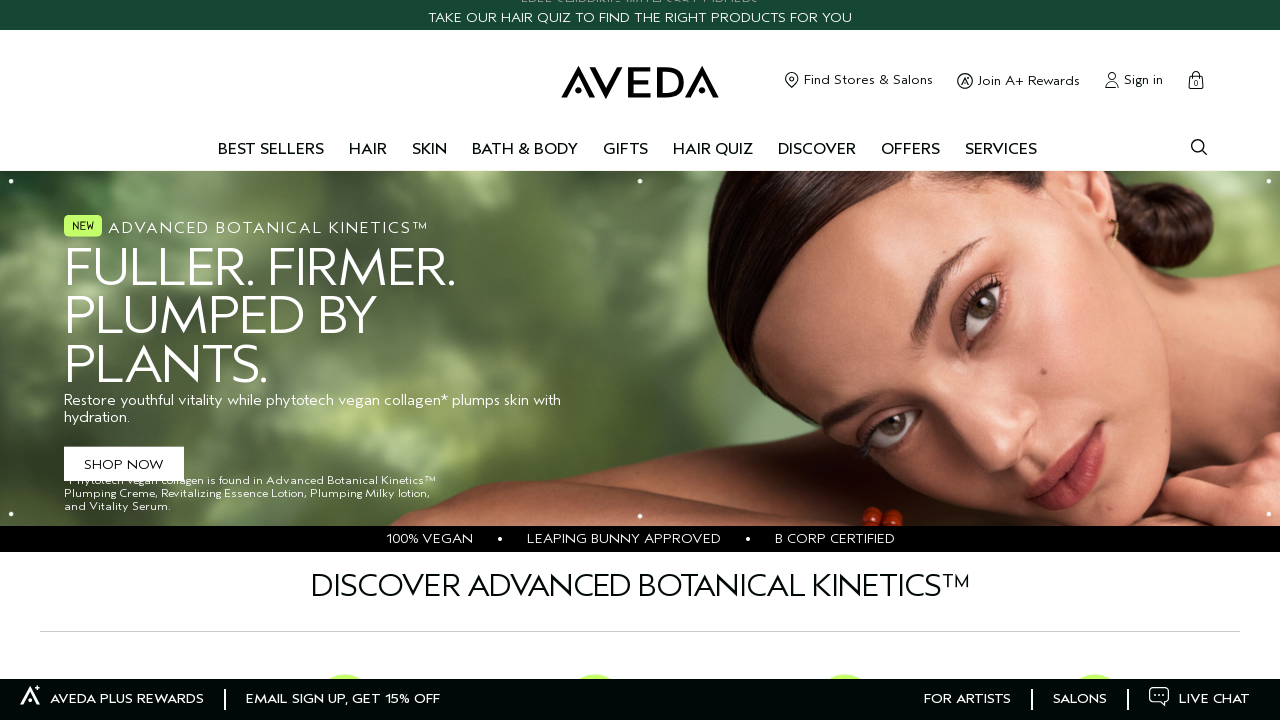

Reloaded the page
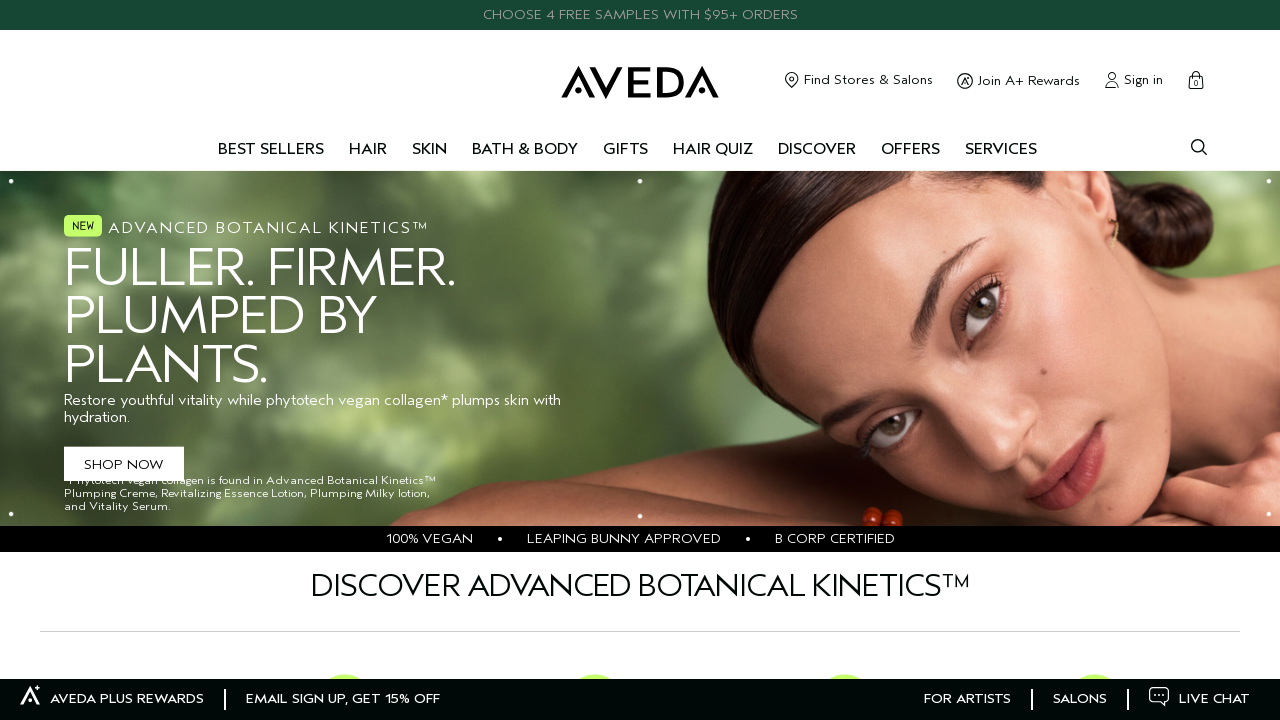

Waited for page to reach networkidle state after reload
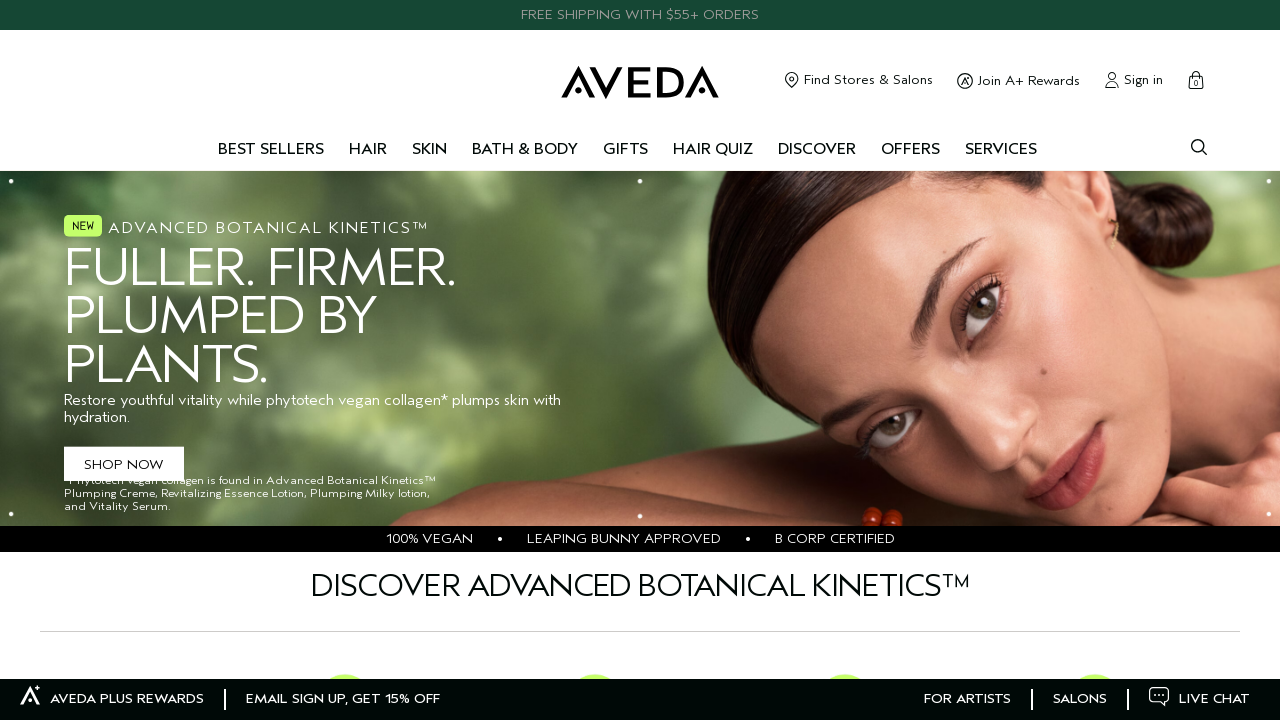

Hovered over second main menu item at (368, 150) on xpath=//div[@id='node-96']/div/ul/li[2]
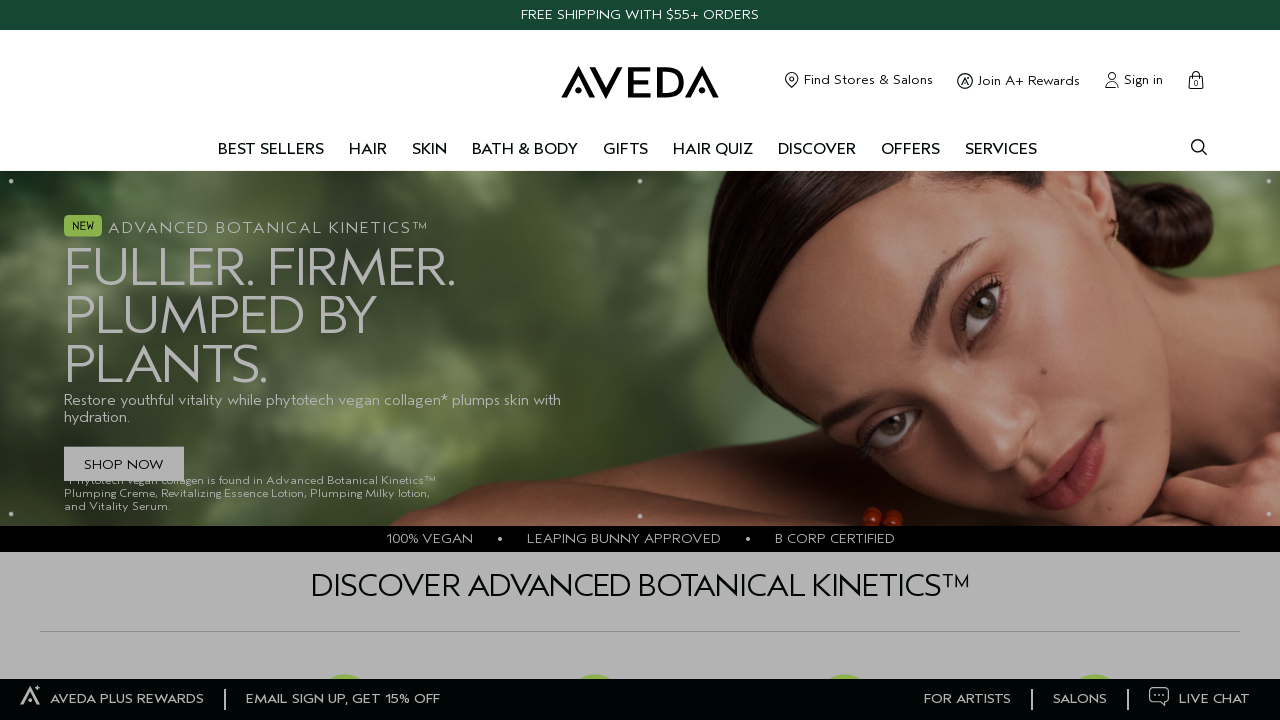

Waited 1000ms for submenu to appear
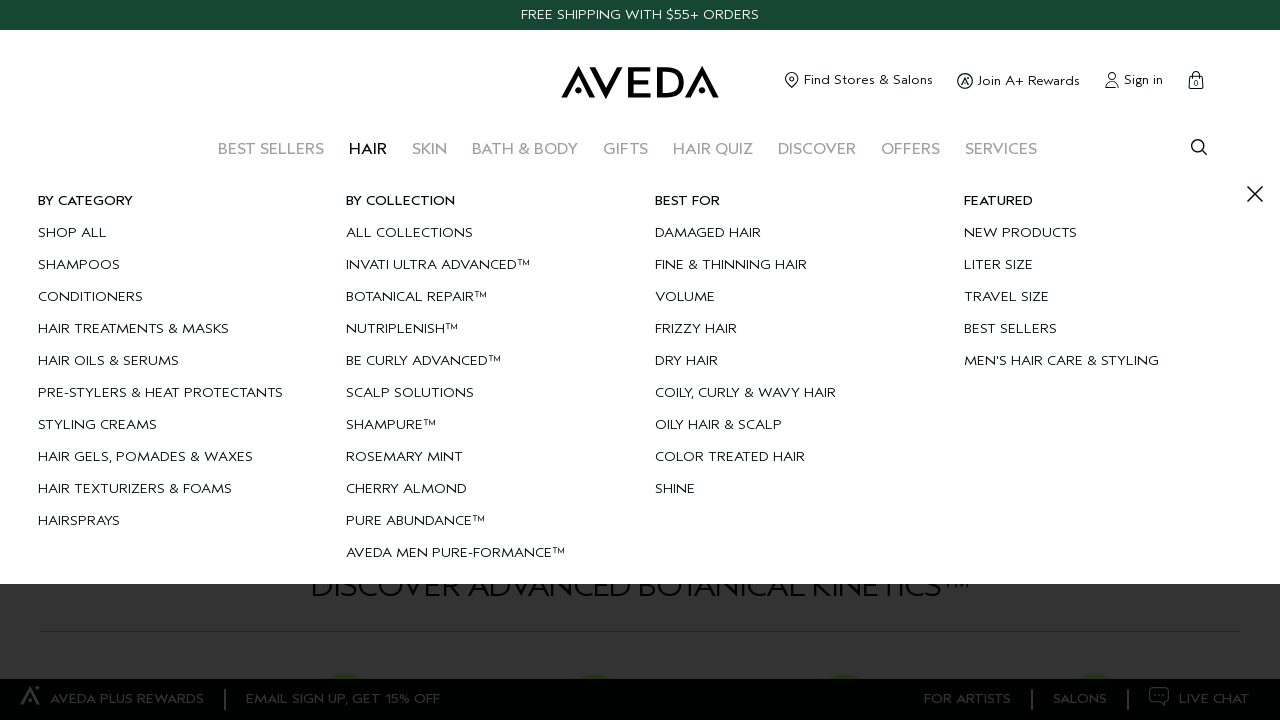

Located submenu items, found 182 items
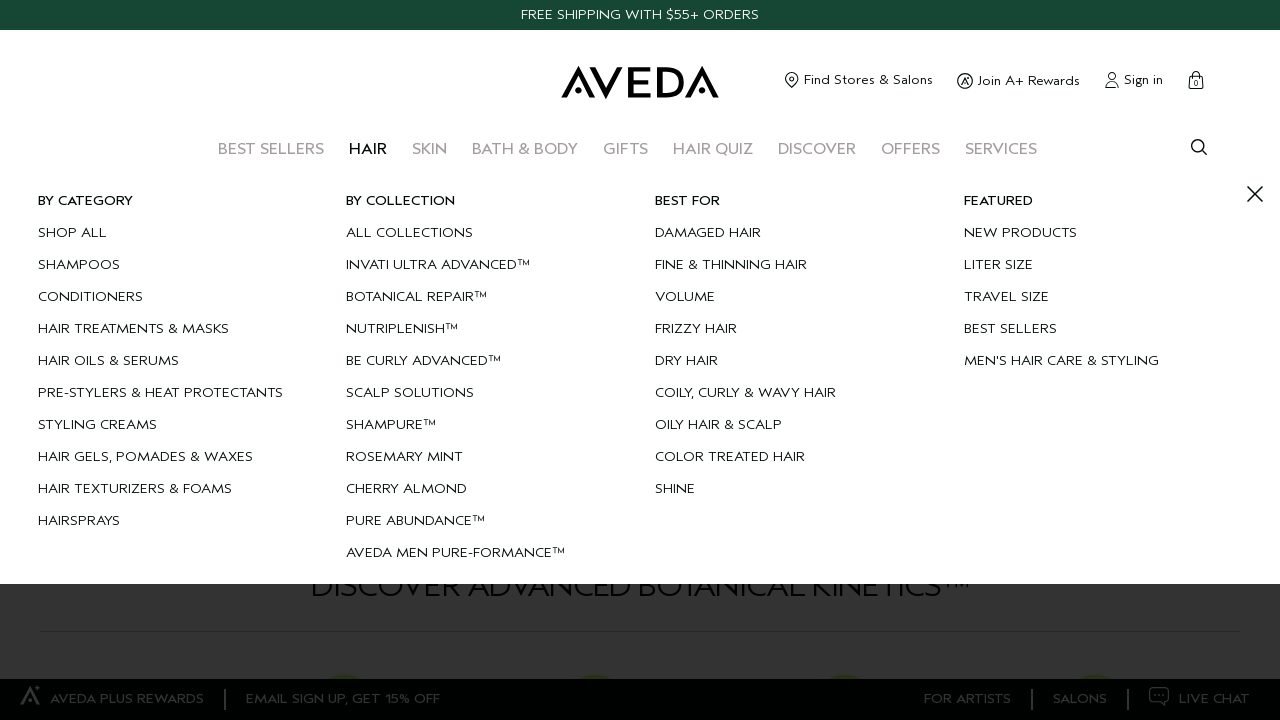

Hovered over submenu item 92 of 182 at (160, 233) on xpath=//li[contains(@class, 'menu__item--lvl-2') and contains(@class, 'menu__ite
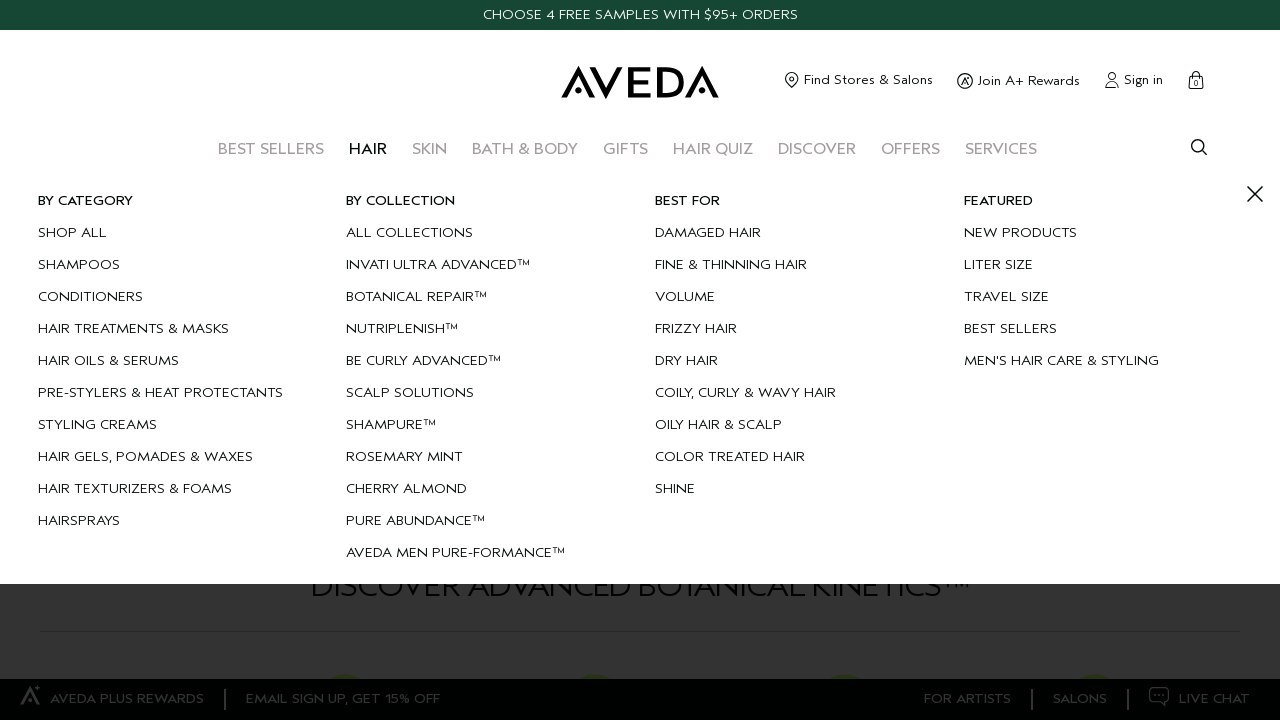

Waited 300ms after hovering over submenu item 92
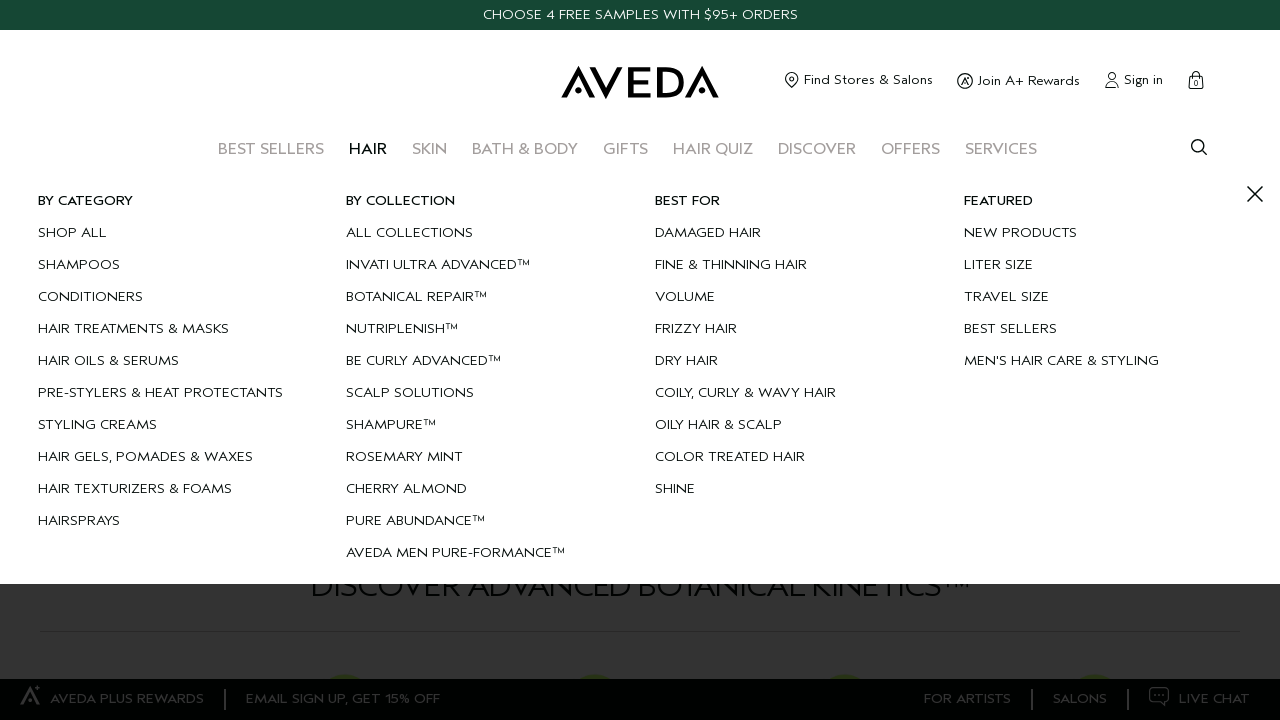

Hovered over submenu item 93 of 182 at (160, 265) on xpath=//li[contains(@class, 'menu__item--lvl-2') and contains(@class, 'menu__ite
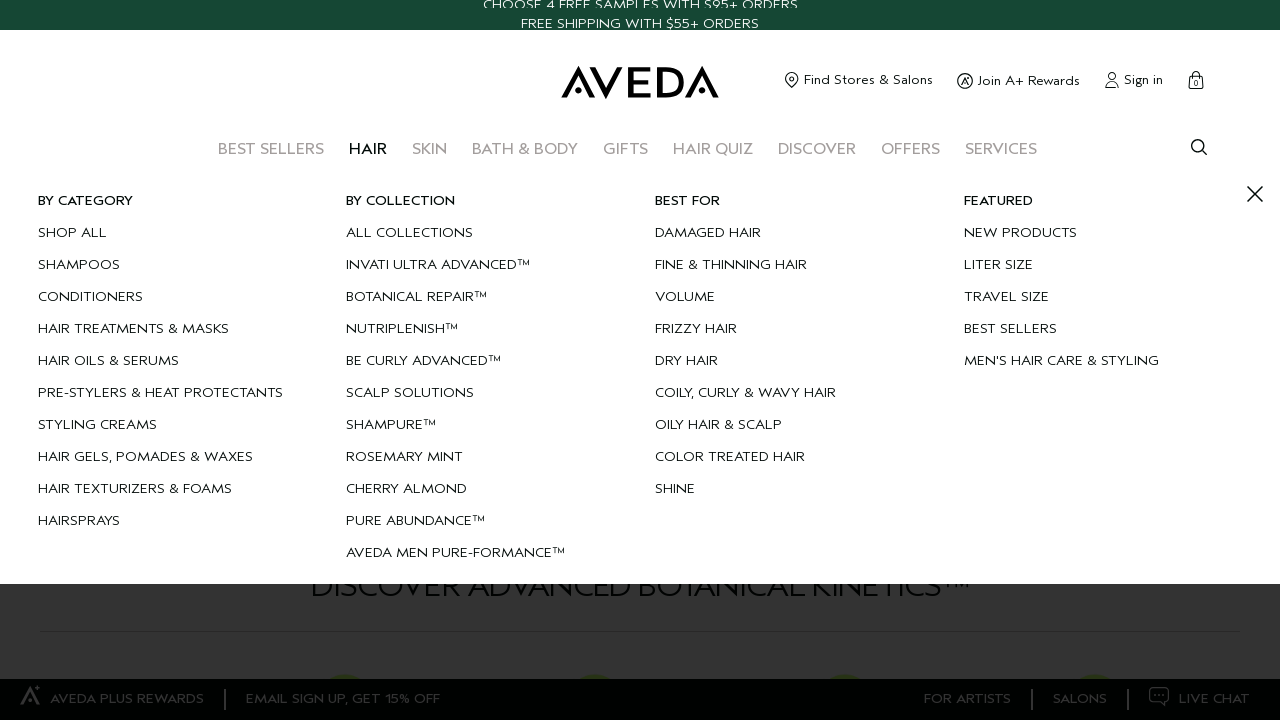

Waited 300ms after hovering over submenu item 93
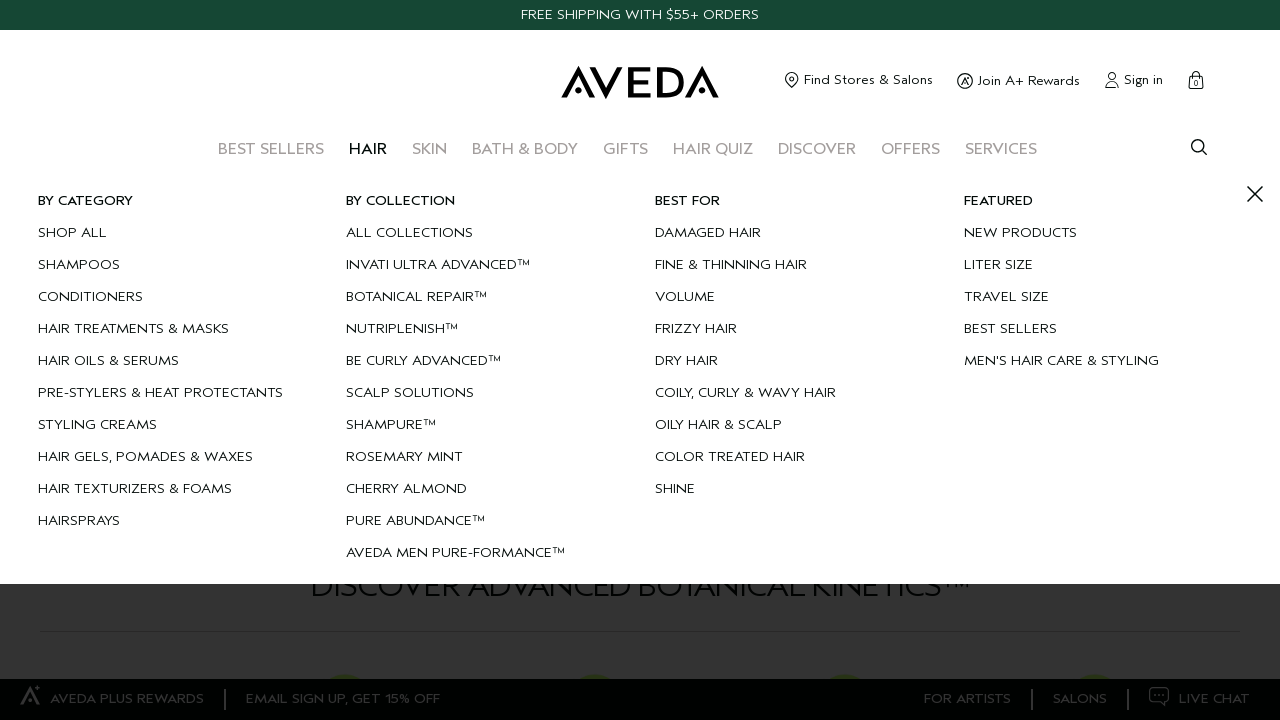

Hovered over submenu item 94 of 182 at (160, 297) on xpath=//li[contains(@class, 'menu__item--lvl-2') and contains(@class, 'menu__ite
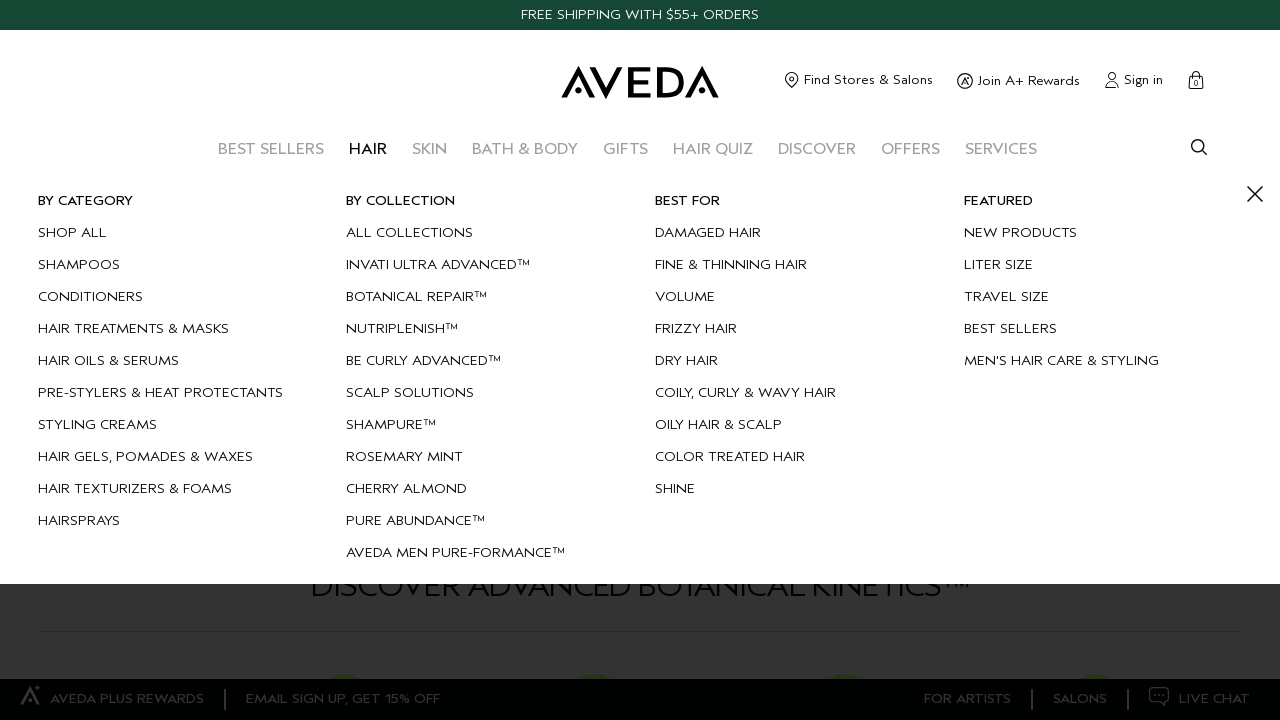

Waited 300ms after hovering over submenu item 94
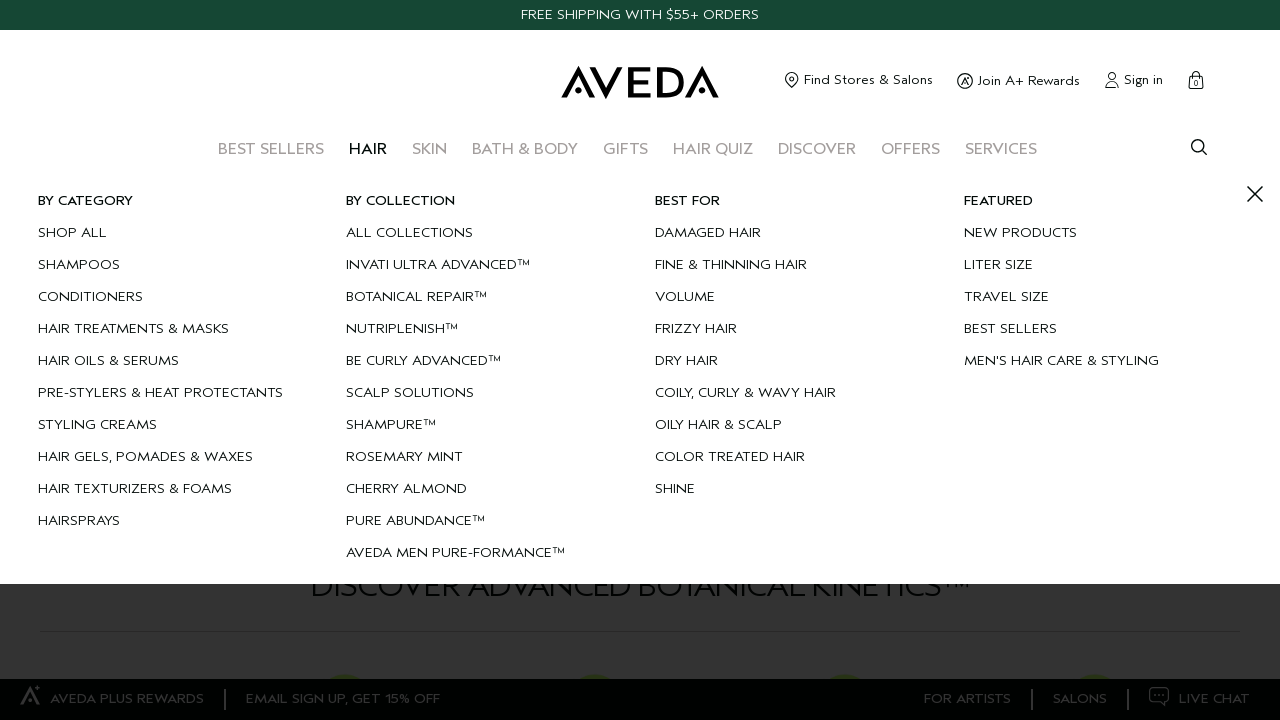

Hovered over submenu item 95 of 182 at (160, 329) on xpath=//li[contains(@class, 'menu__item--lvl-2') and contains(@class, 'menu__ite
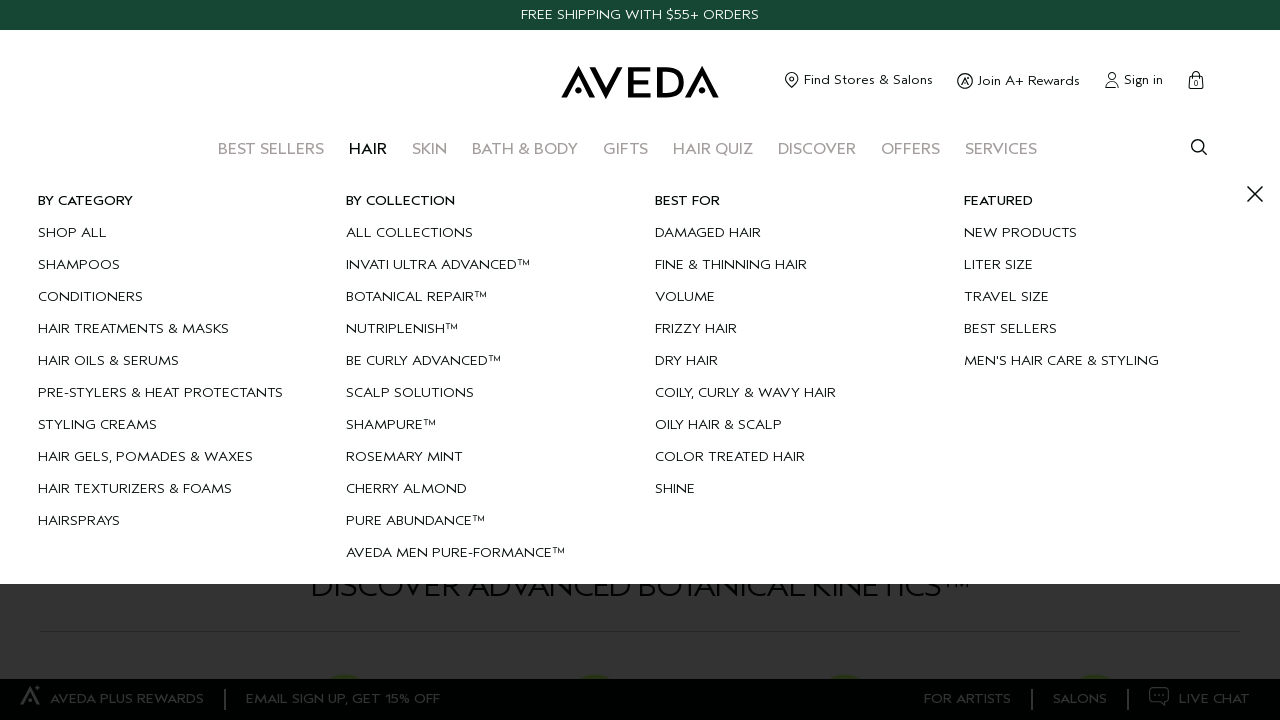

Waited 300ms after hovering over submenu item 95
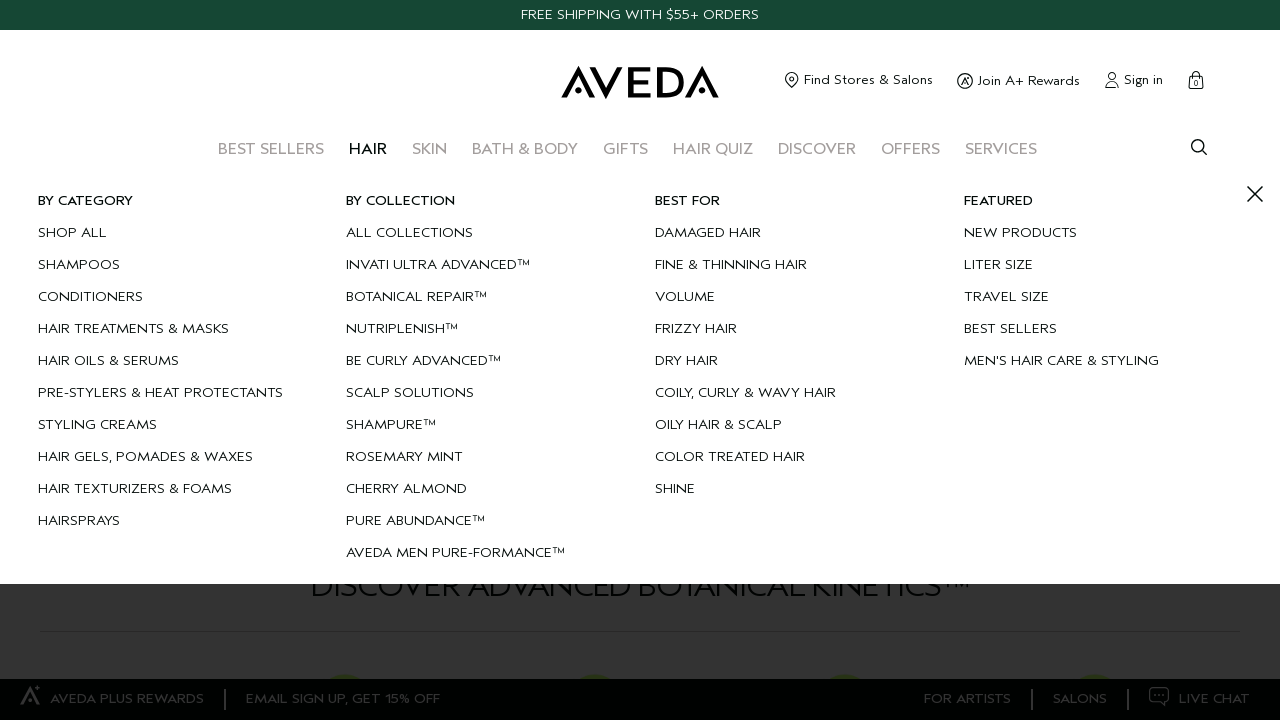

Hovered over submenu item 96 of 182 at (160, 361) on xpath=//li[contains(@class, 'menu__item--lvl-2') and contains(@class, 'menu__ite
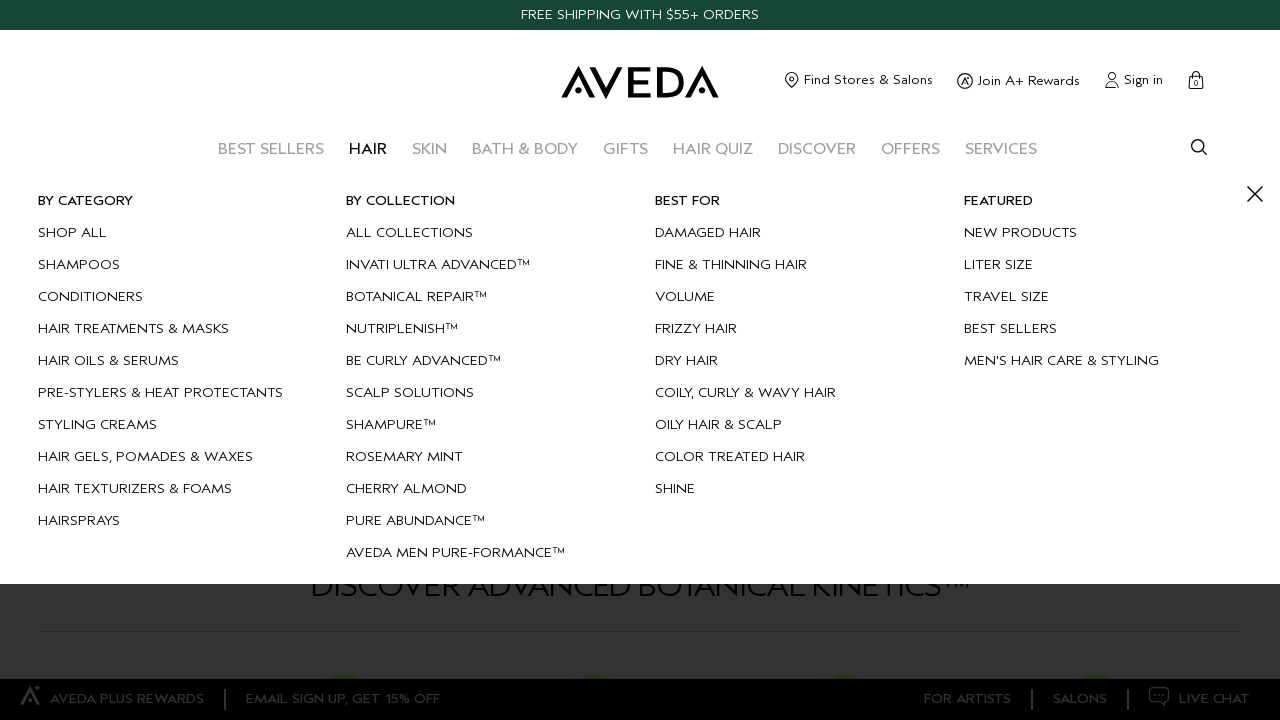

Waited 300ms after hovering over submenu item 96
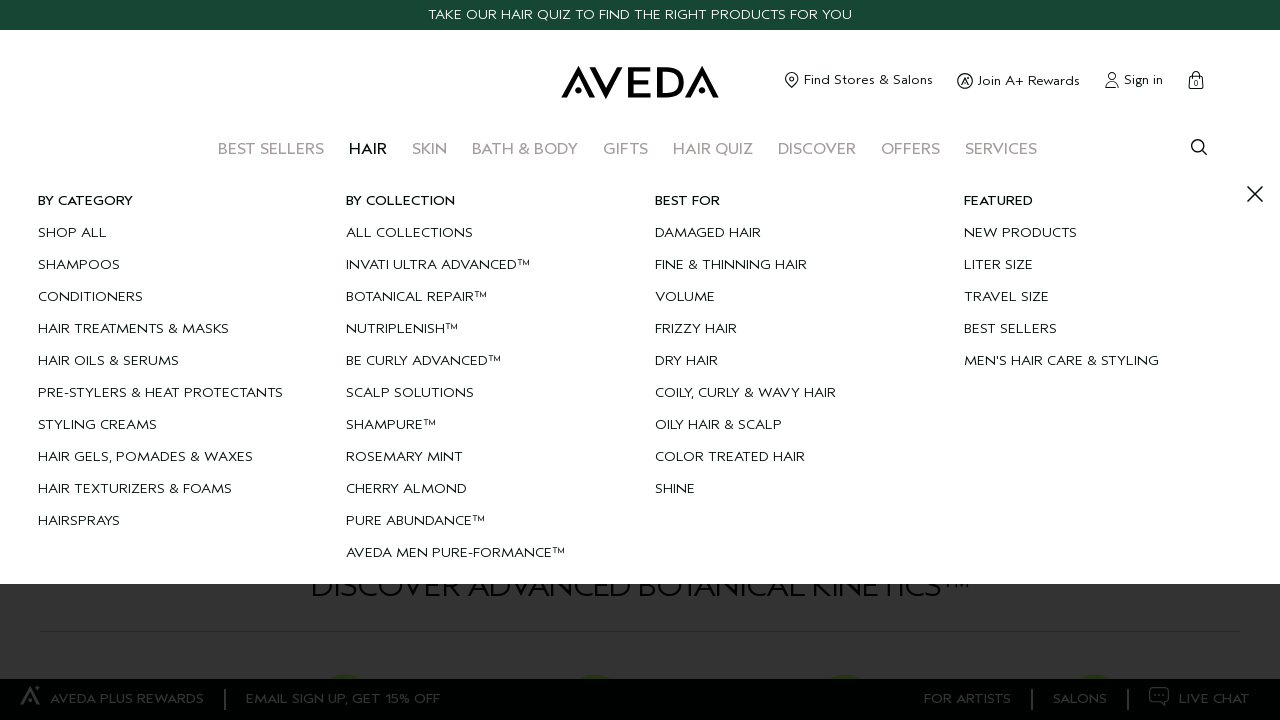

Hovered over submenu item 97 of 182 at (160, 393) on xpath=//li[contains(@class, 'menu__item--lvl-2') and contains(@class, 'menu__ite
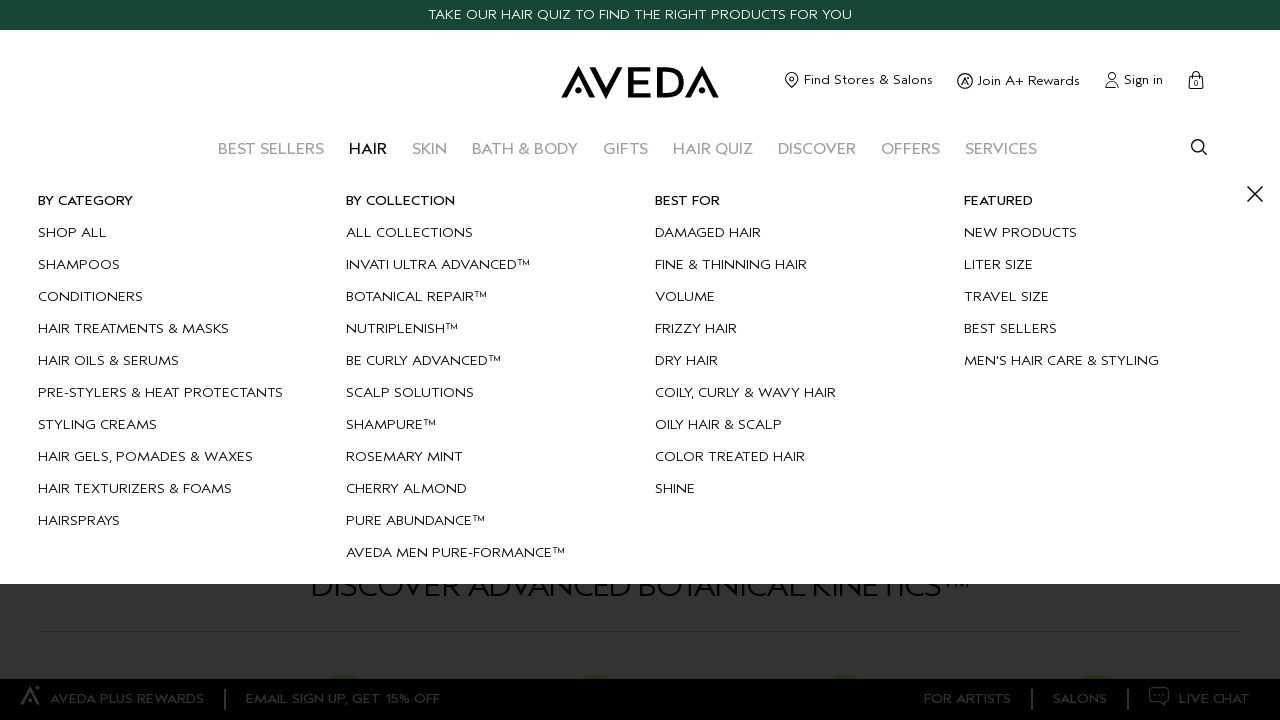

Waited 300ms after hovering over submenu item 97
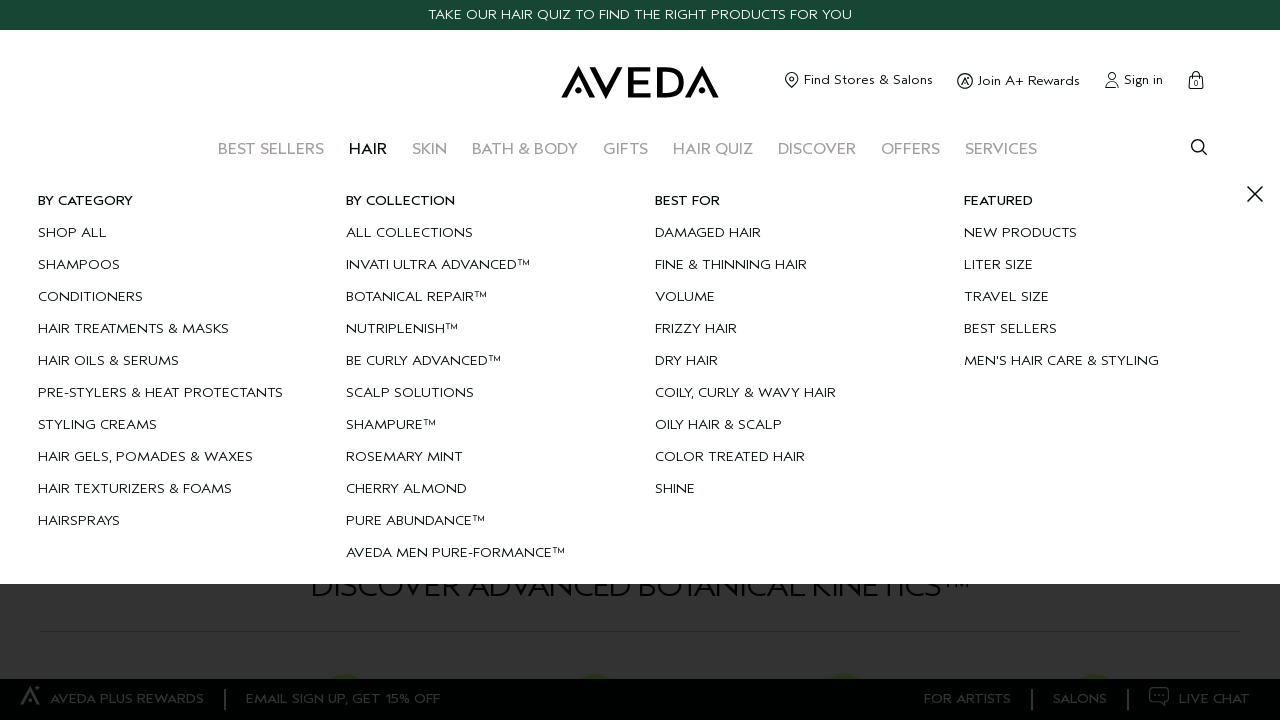

Hovered over submenu item 98 of 182 at (160, 425) on xpath=//li[contains(@class, 'menu__item--lvl-2') and contains(@class, 'menu__ite
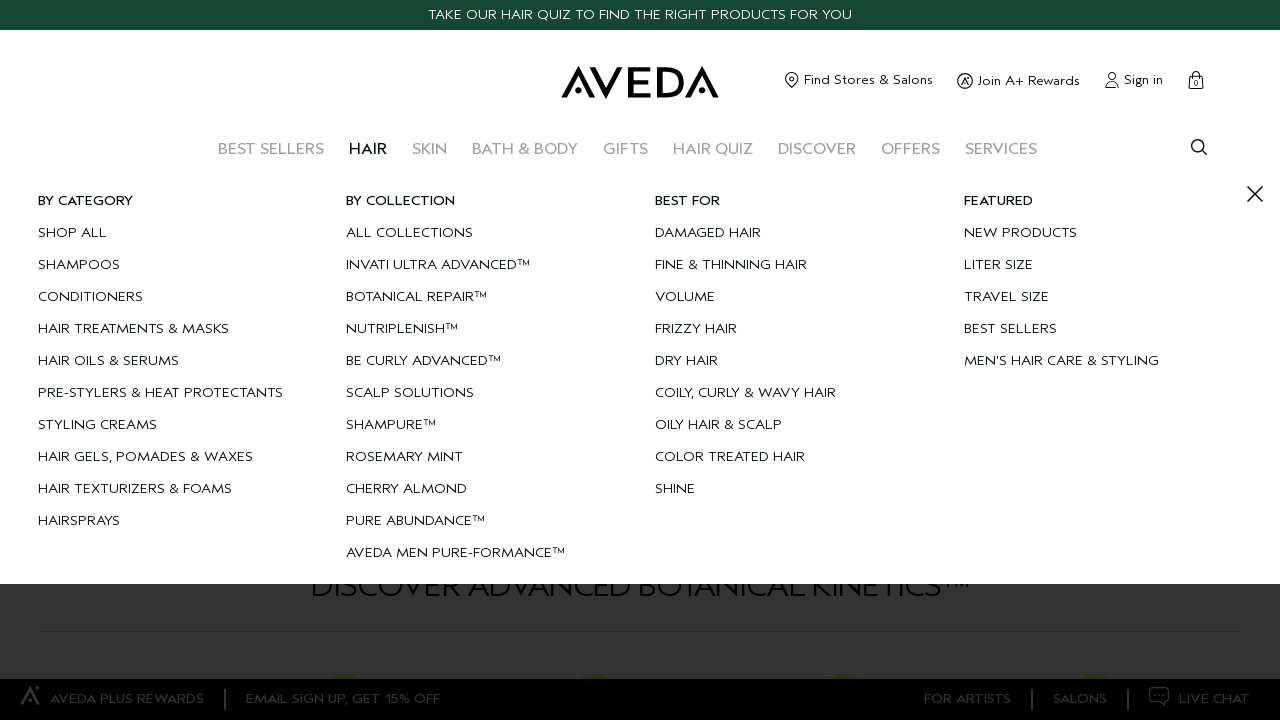

Waited 300ms after hovering over submenu item 98
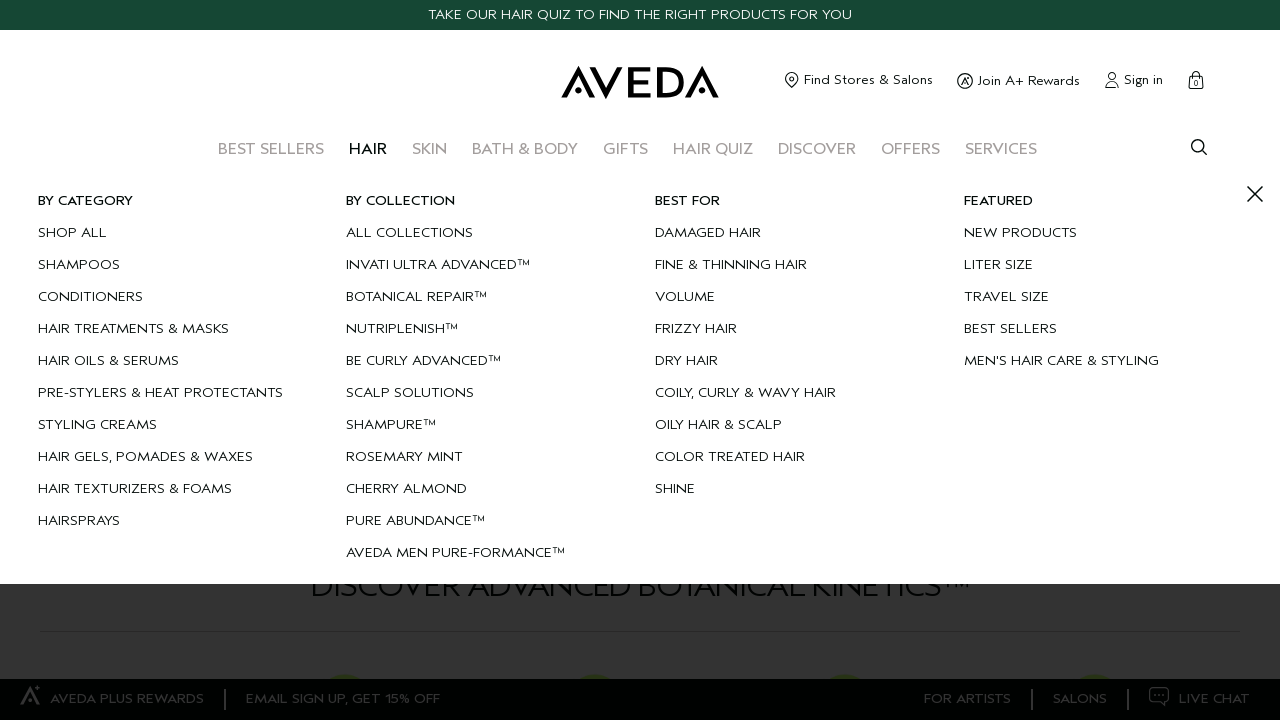

Hovered over submenu item 99 of 182 at (160, 457) on xpath=//li[contains(@class, 'menu__item--lvl-2') and contains(@class, 'menu__ite
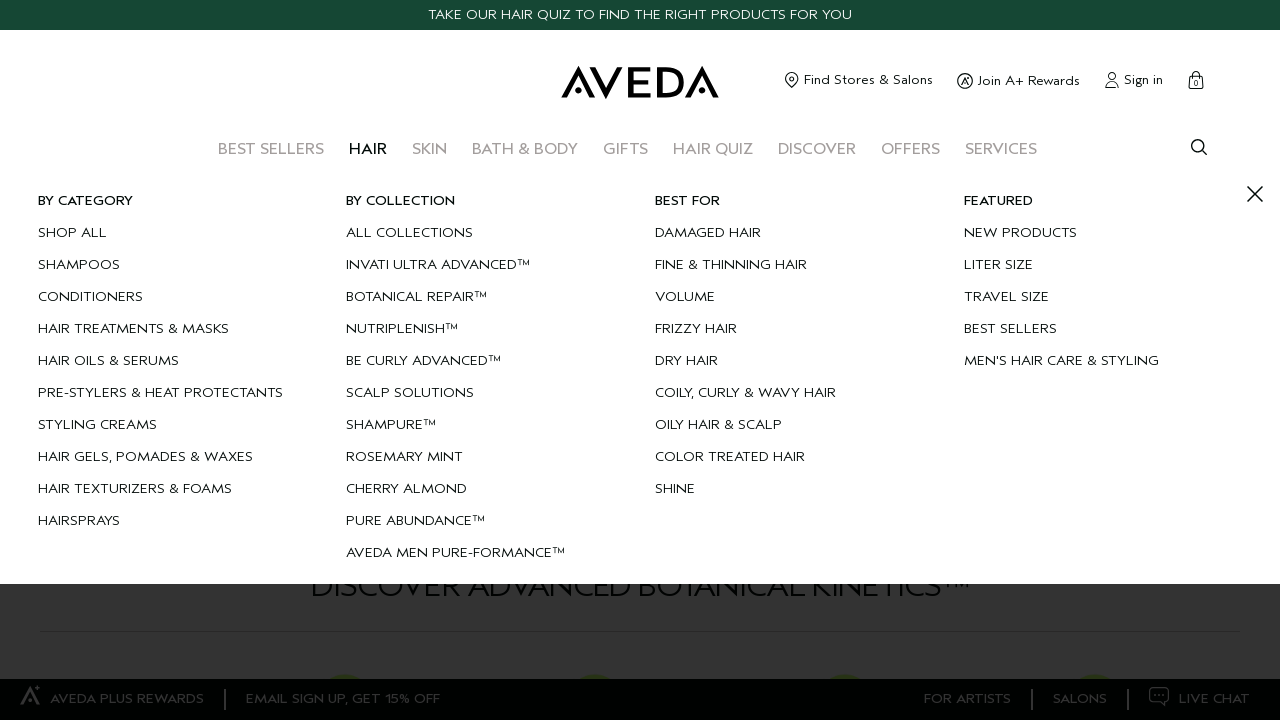

Waited 300ms after hovering over submenu item 99
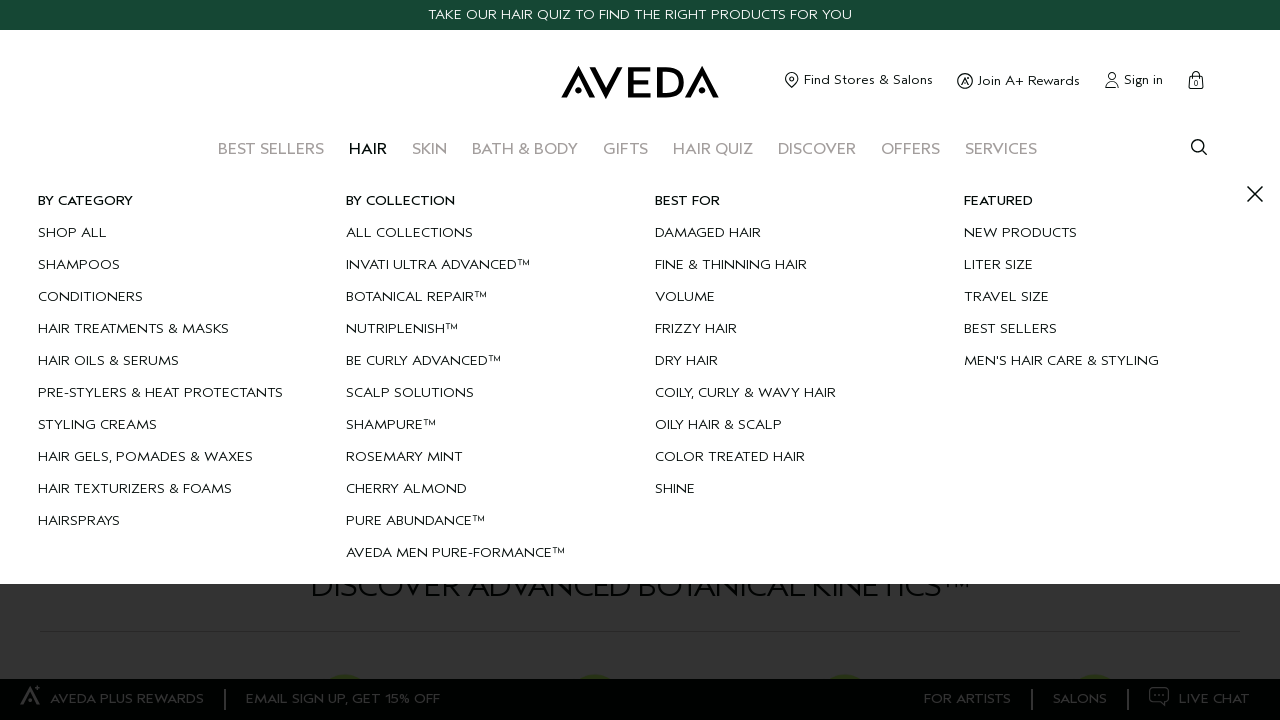

Hovered over submenu item 100 of 182 at (160, 489) on xpath=//li[contains(@class, 'menu__item--lvl-2') and contains(@class, 'menu__ite
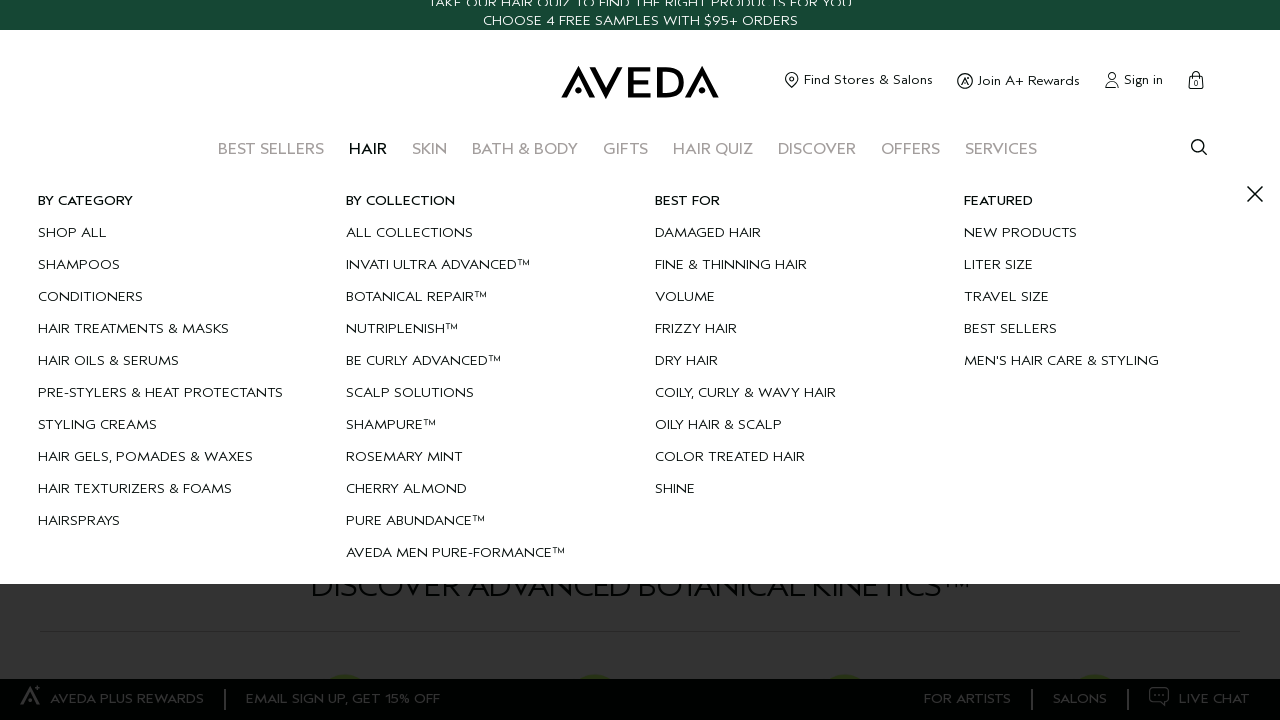

Waited 300ms after hovering over submenu item 100
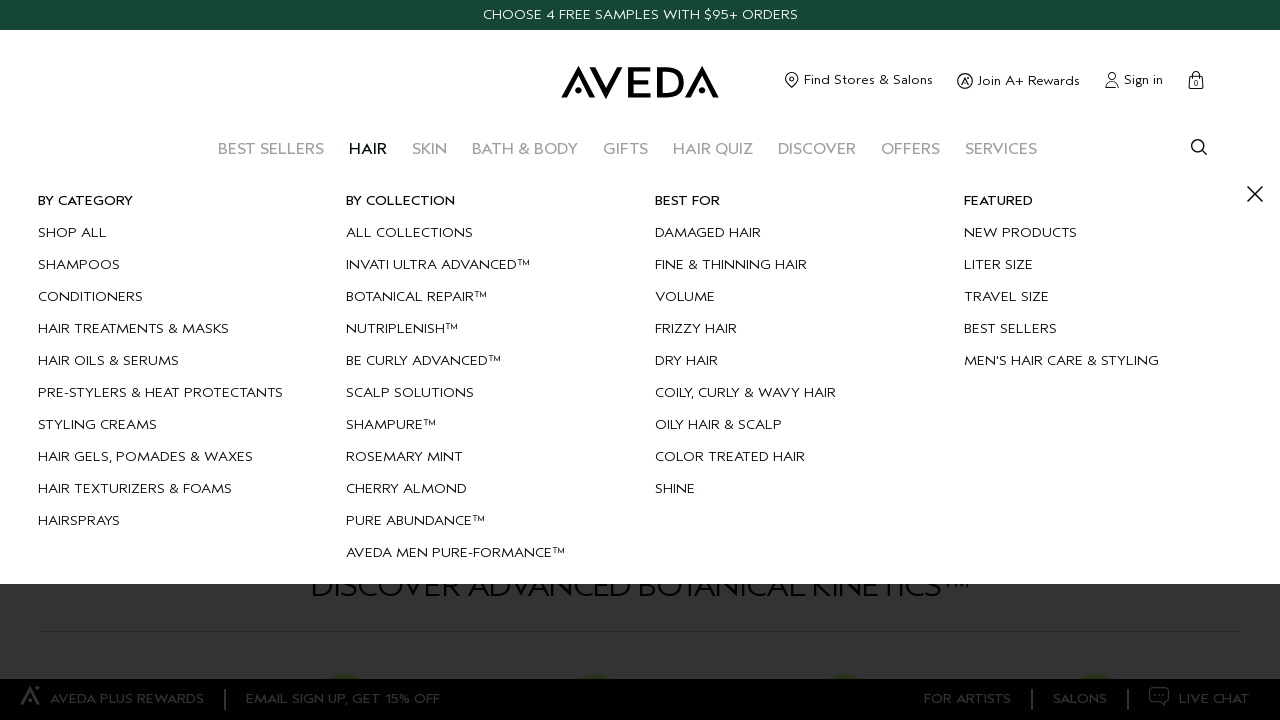

Hovered over submenu item 101 of 182 at (160, 521) on xpath=//li[contains(@class, 'menu__item--lvl-2') and contains(@class, 'menu__ite
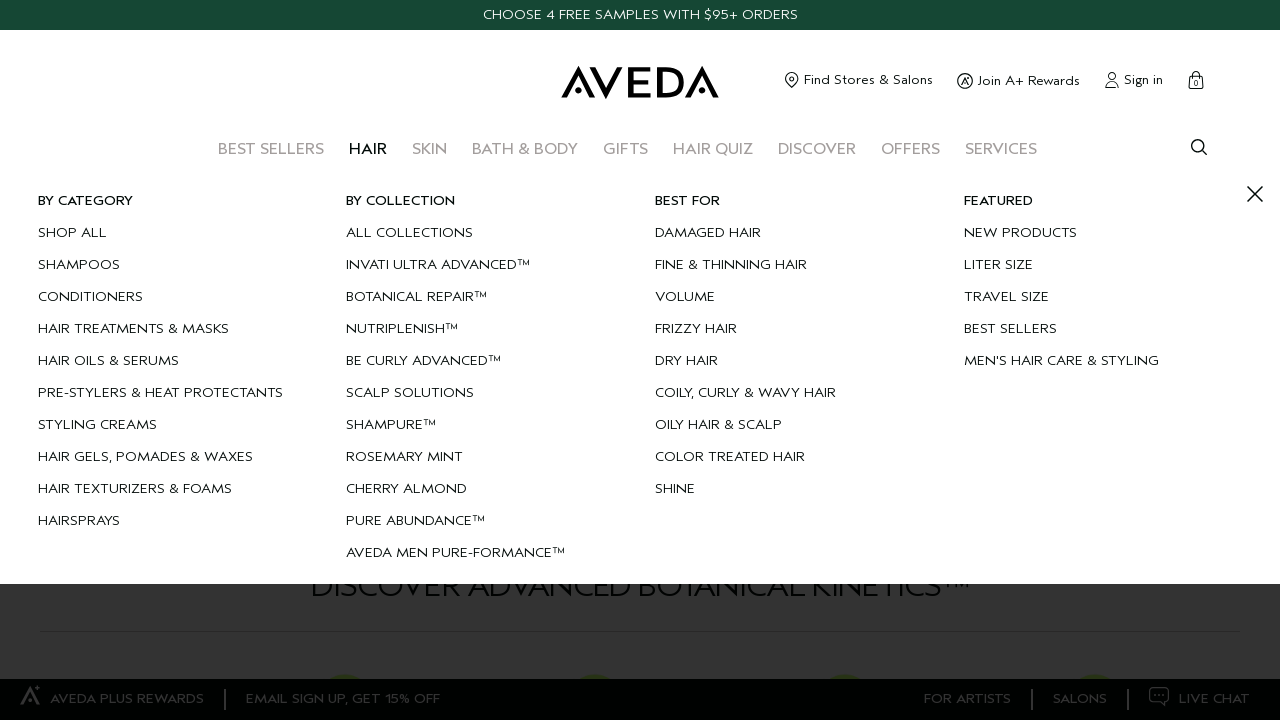

Waited 300ms after hovering over submenu item 101
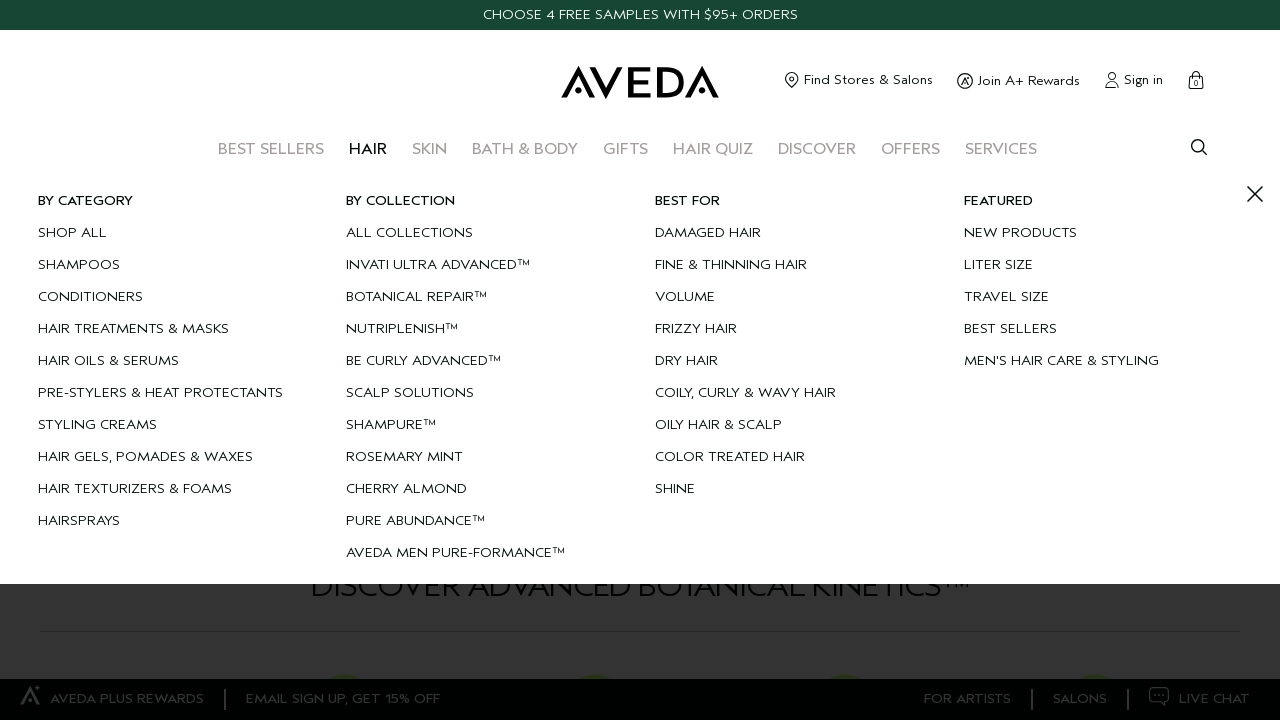

Hovered over submenu item 102 of 182 at (456, 233) on xpath=//li[contains(@class, 'menu__item--lvl-2') and contains(@class, 'menu__ite
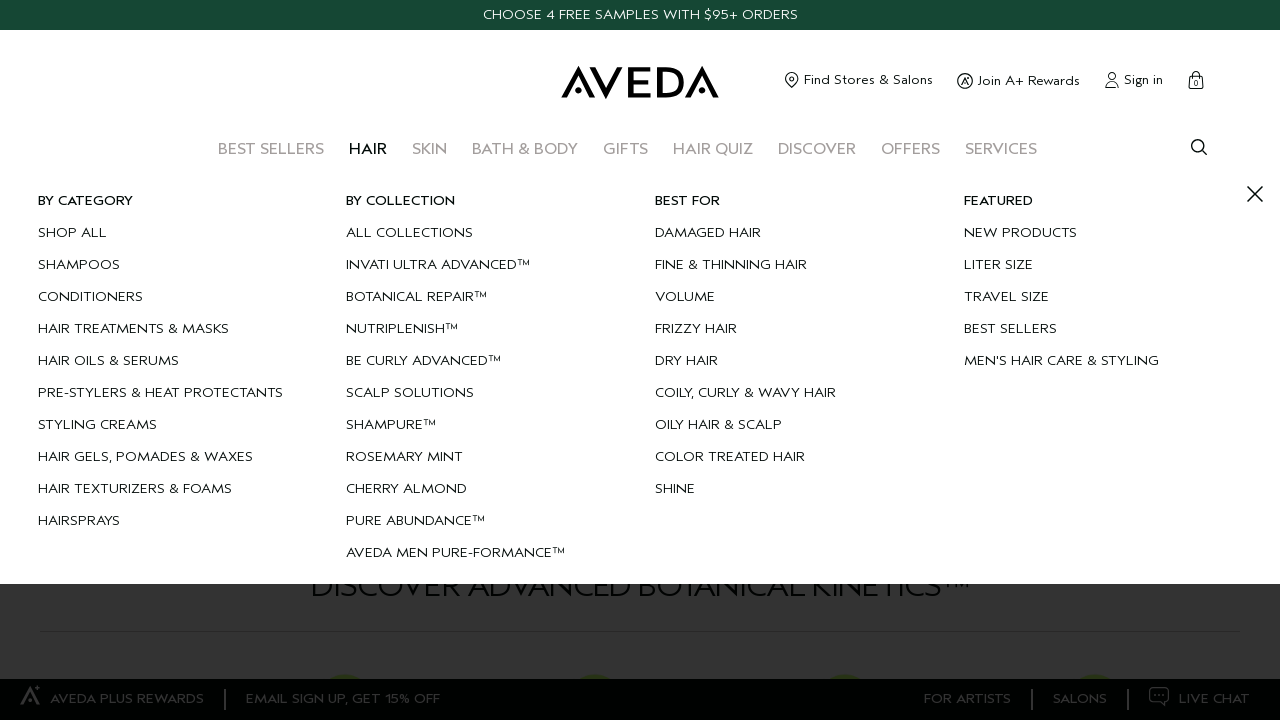

Waited 300ms after hovering over submenu item 102
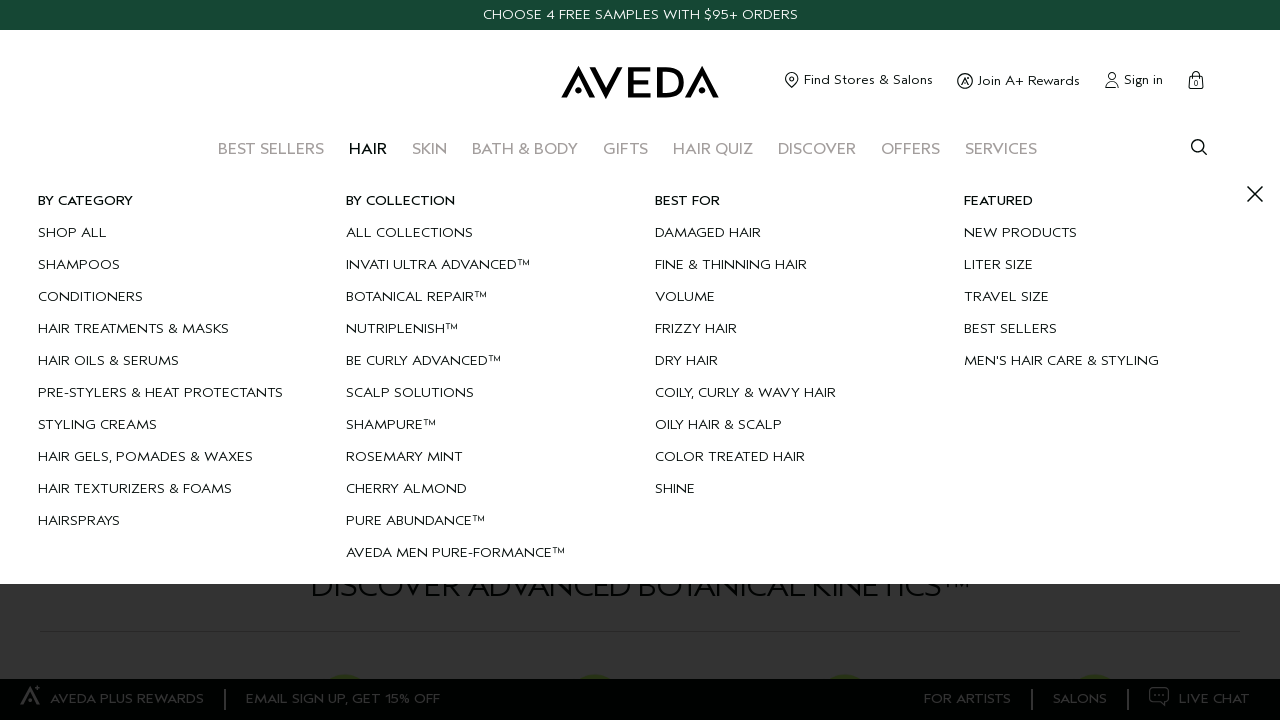

Hovered over submenu item 103 of 182 at (456, 265) on xpath=//li[contains(@class, 'menu__item--lvl-2') and contains(@class, 'menu__ite
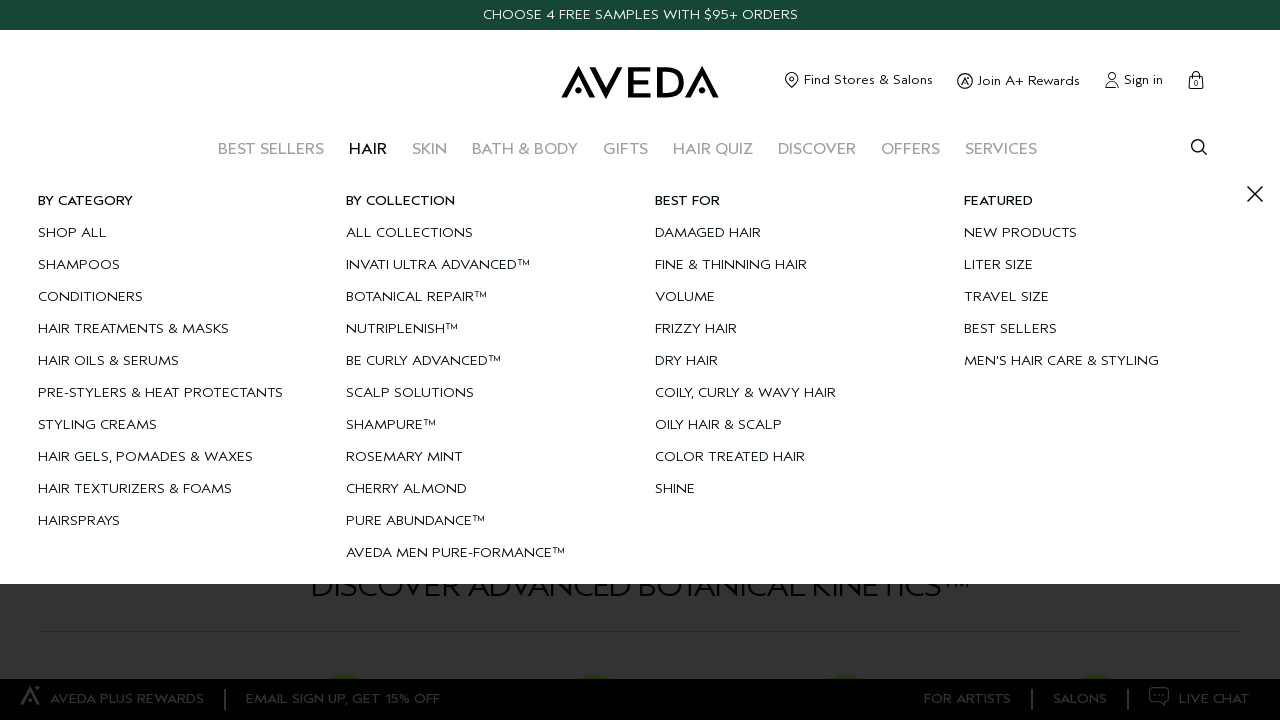

Waited 300ms after hovering over submenu item 103
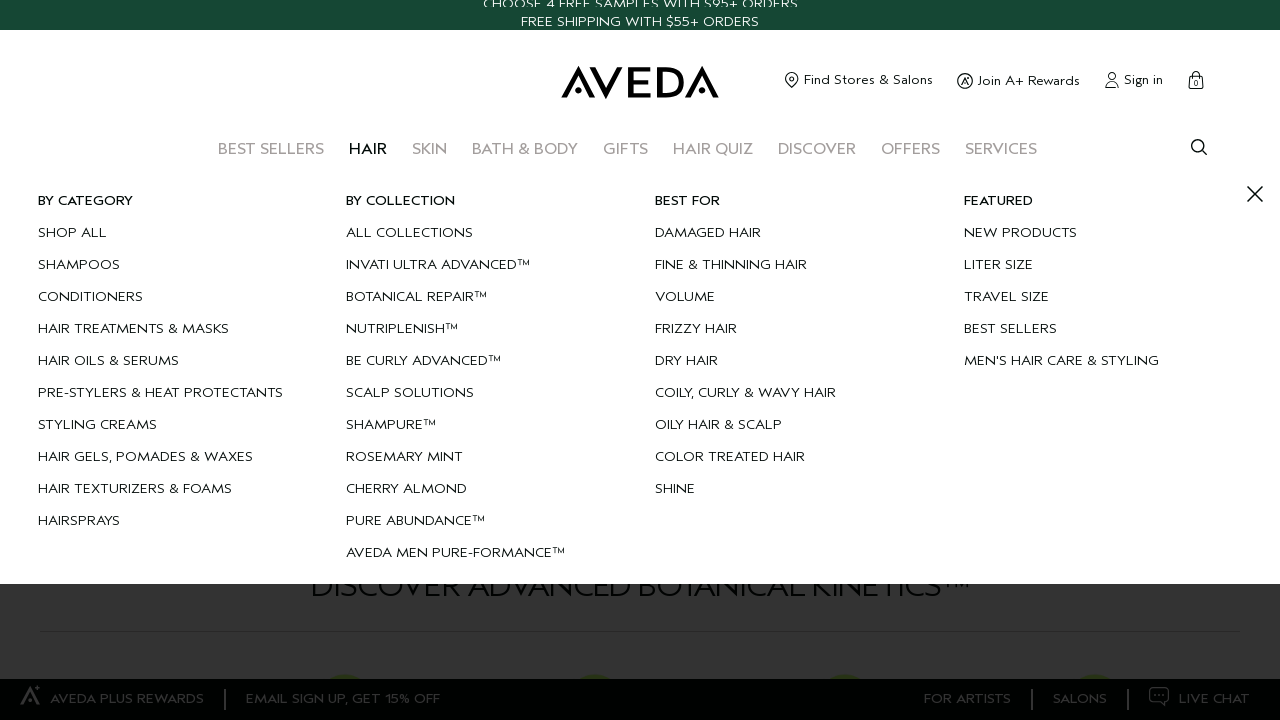

Hovered over submenu item 104 of 182 at (456, 297) on xpath=//li[contains(@class, 'menu__item--lvl-2') and contains(@class, 'menu__ite
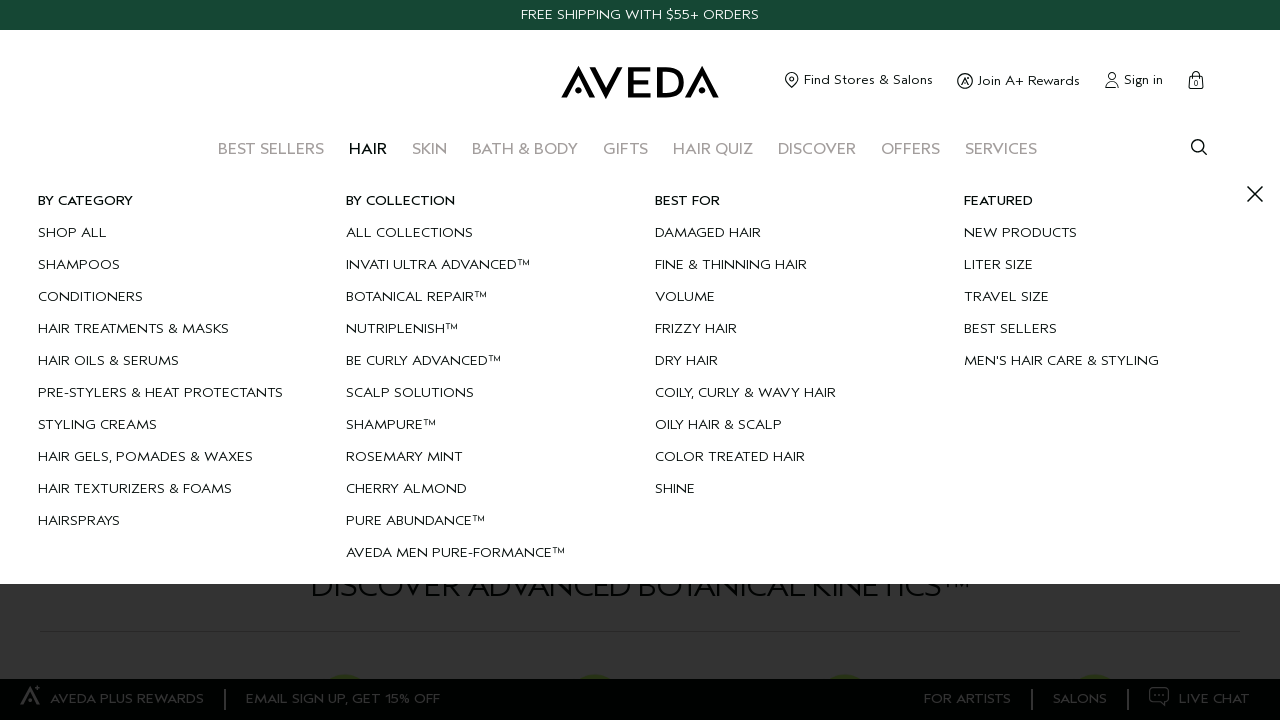

Waited 300ms after hovering over submenu item 104
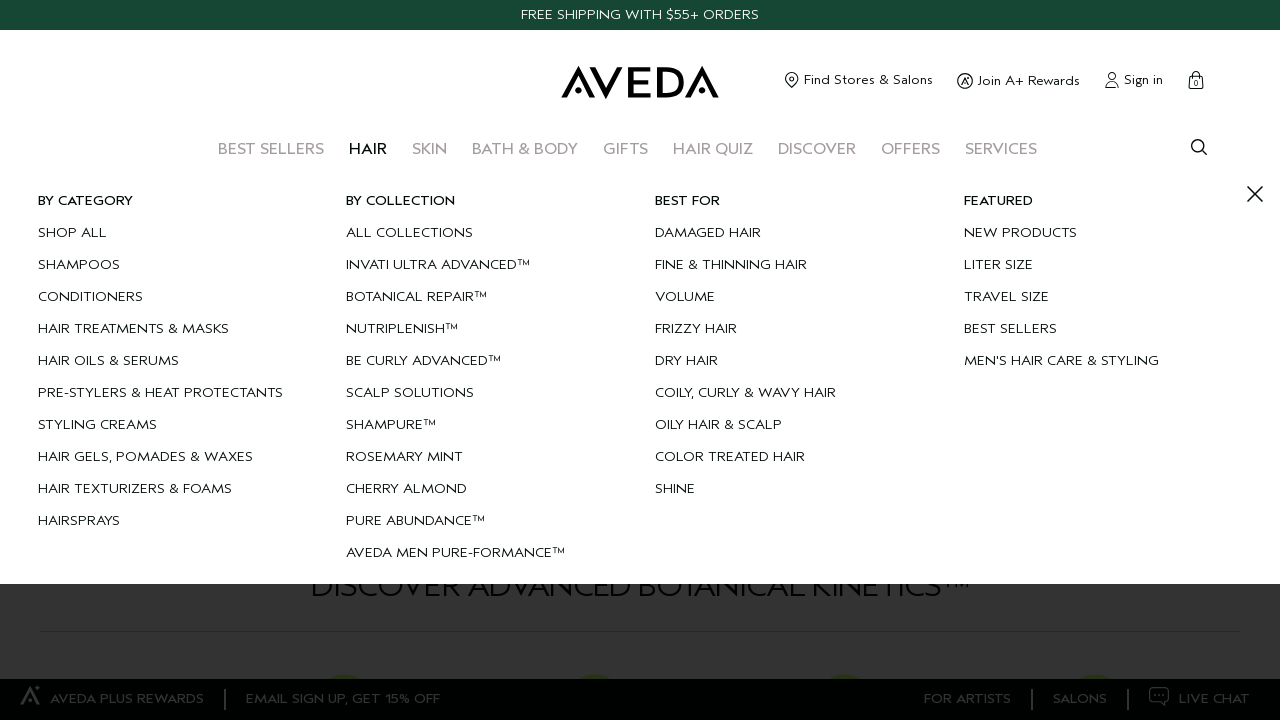

Hovered over submenu item 105 of 182 at (456, 329) on xpath=//li[contains(@class, 'menu__item--lvl-2') and contains(@class, 'menu__ite
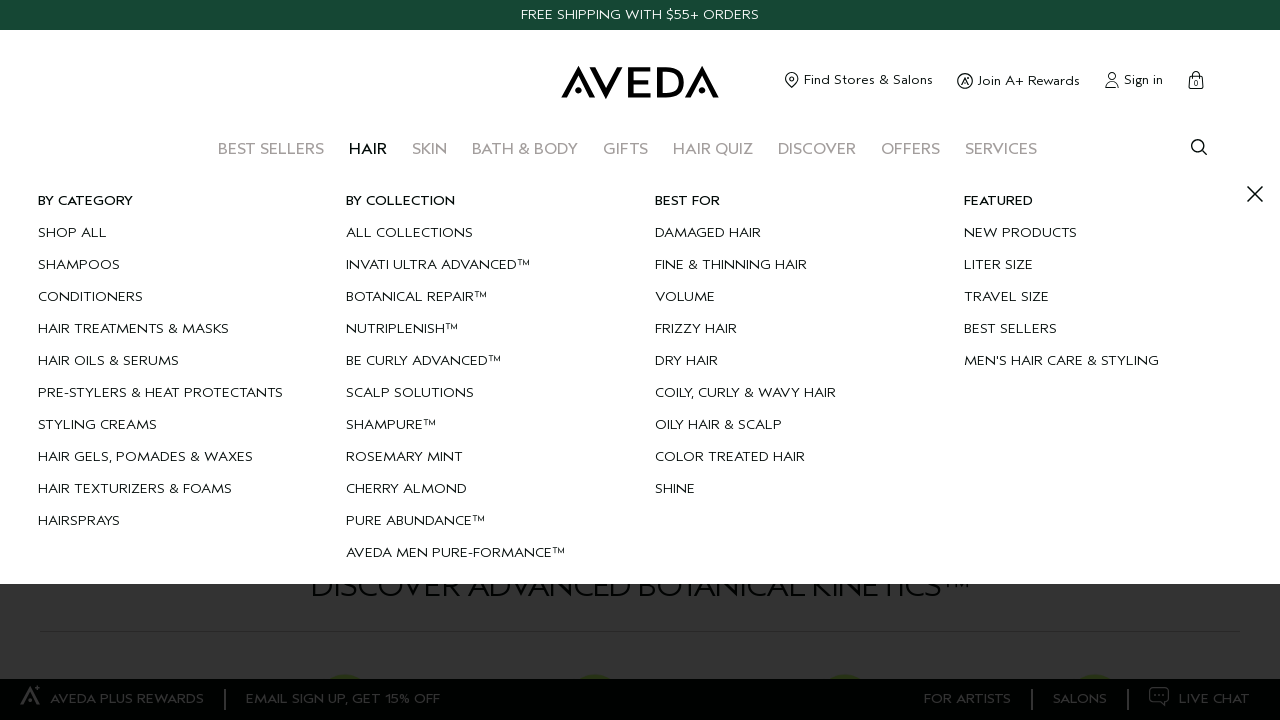

Waited 300ms after hovering over submenu item 105
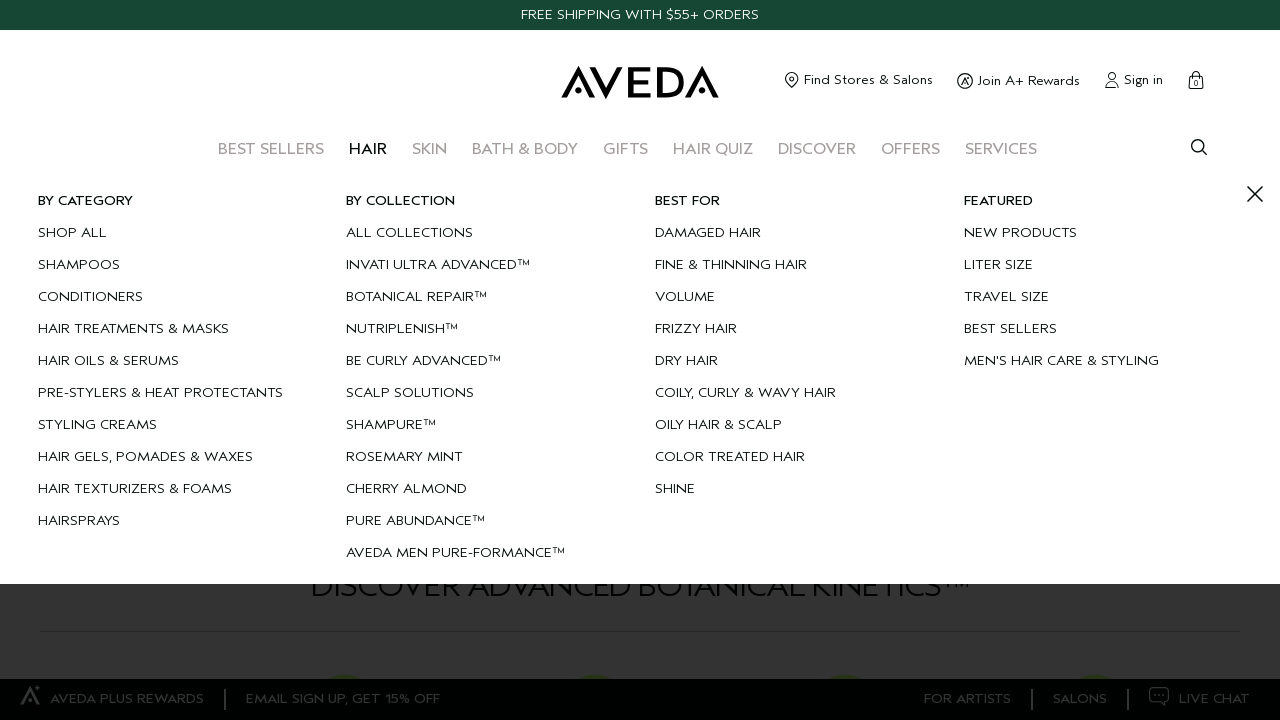

Hovered over submenu item 106 of 182 at (456, 361) on xpath=//li[contains(@class, 'menu__item--lvl-2') and contains(@class, 'menu__ite
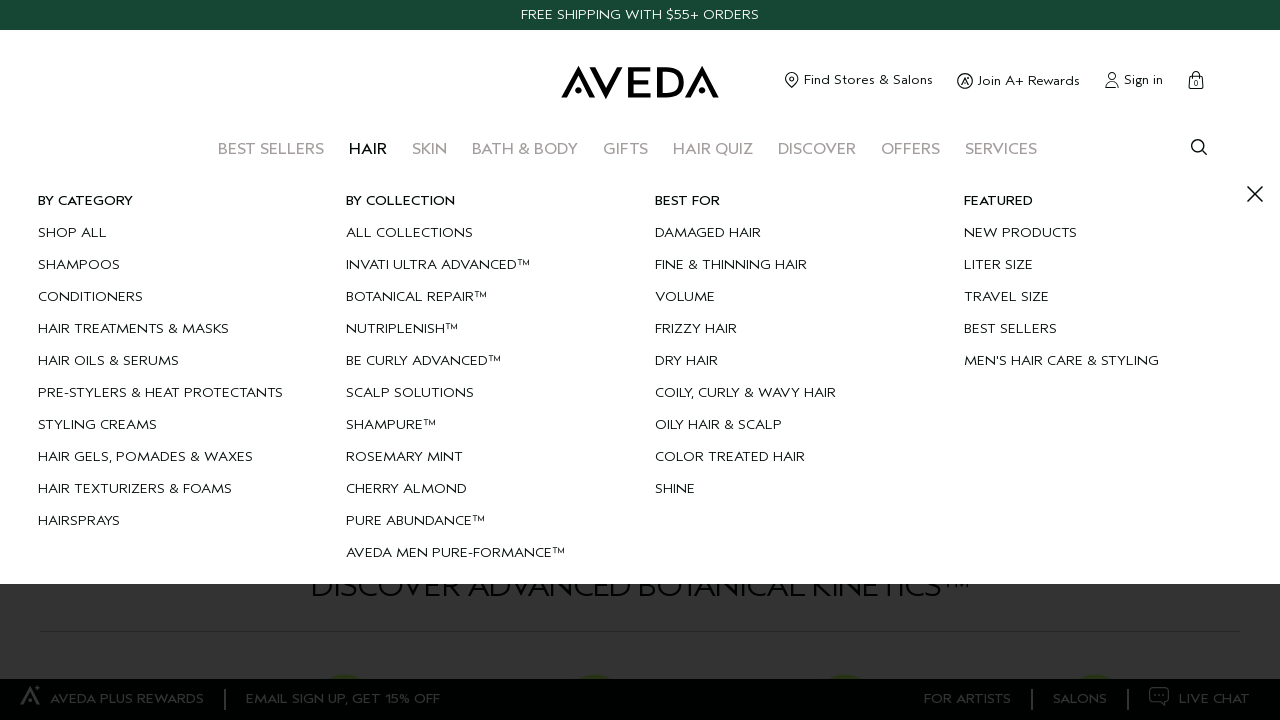

Waited 300ms after hovering over submenu item 106
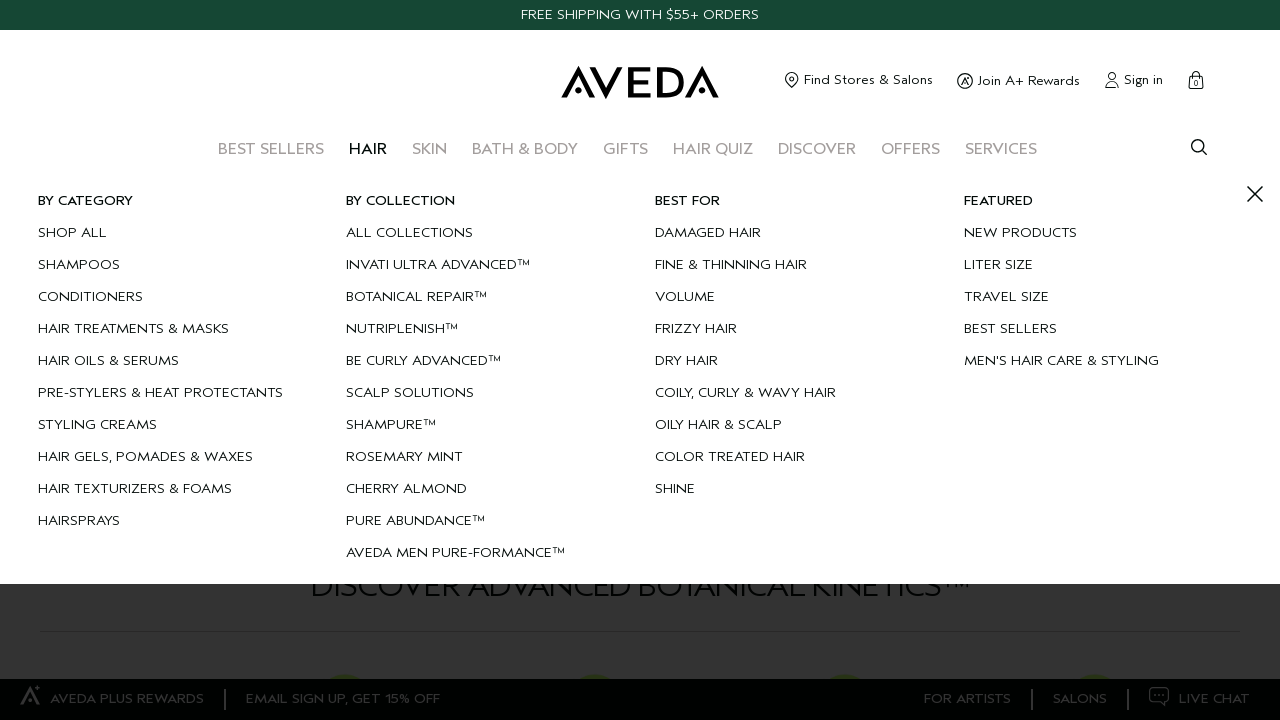

Hovered over submenu item 107 of 182 at (456, 393) on xpath=//li[contains(@class, 'menu__item--lvl-2') and contains(@class, 'menu__ite
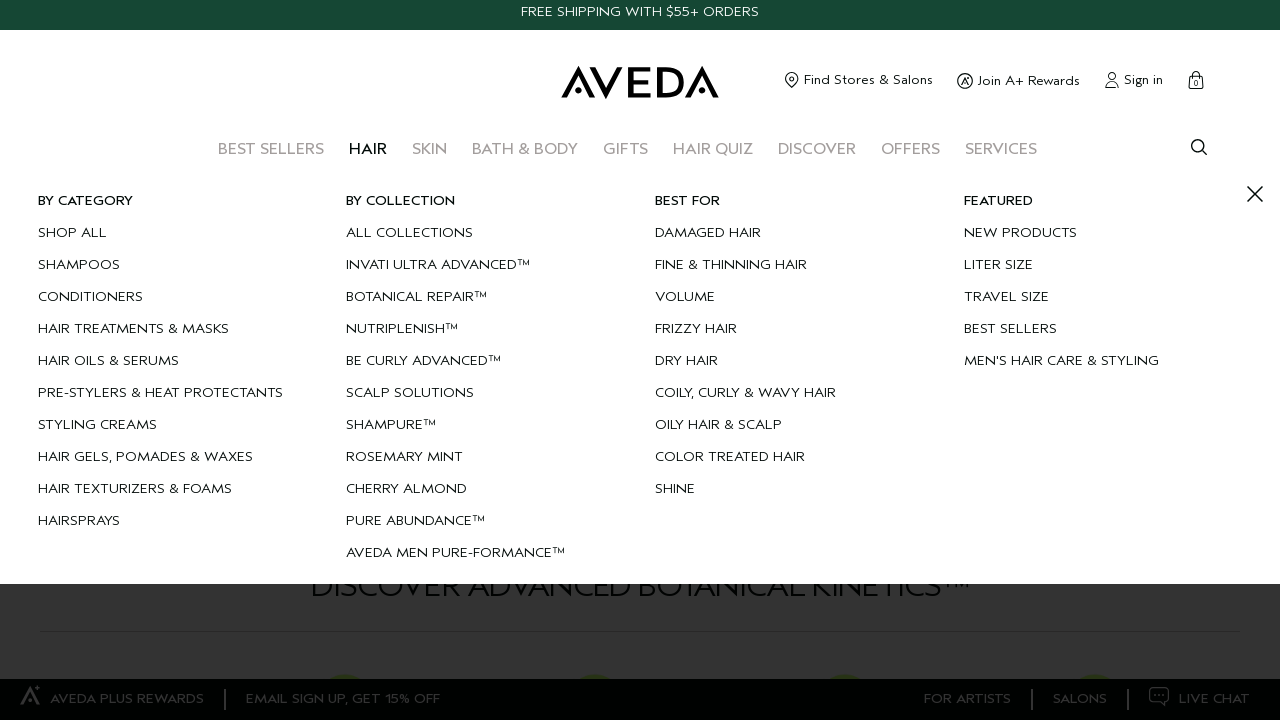

Waited 300ms after hovering over submenu item 107
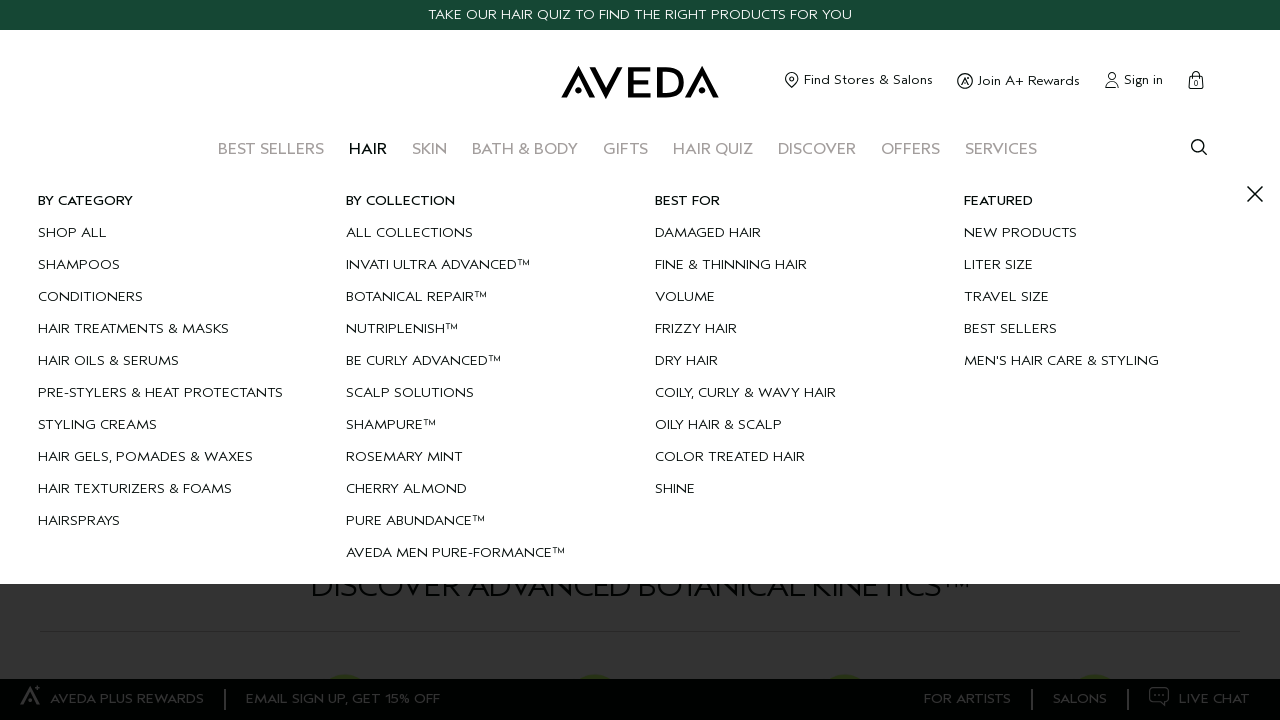

Hovered over submenu item 108 of 182 at (456, 425) on xpath=//li[contains(@class, 'menu__item--lvl-2') and contains(@class, 'menu__ite
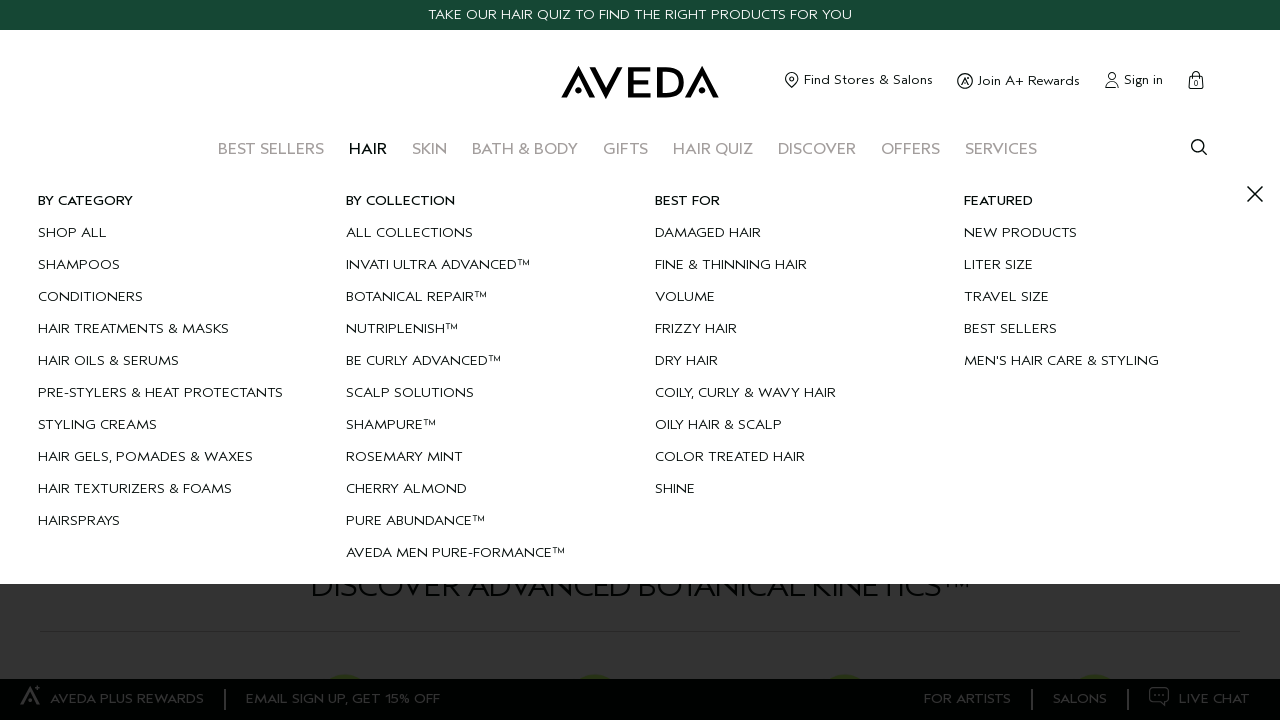

Waited 300ms after hovering over submenu item 108
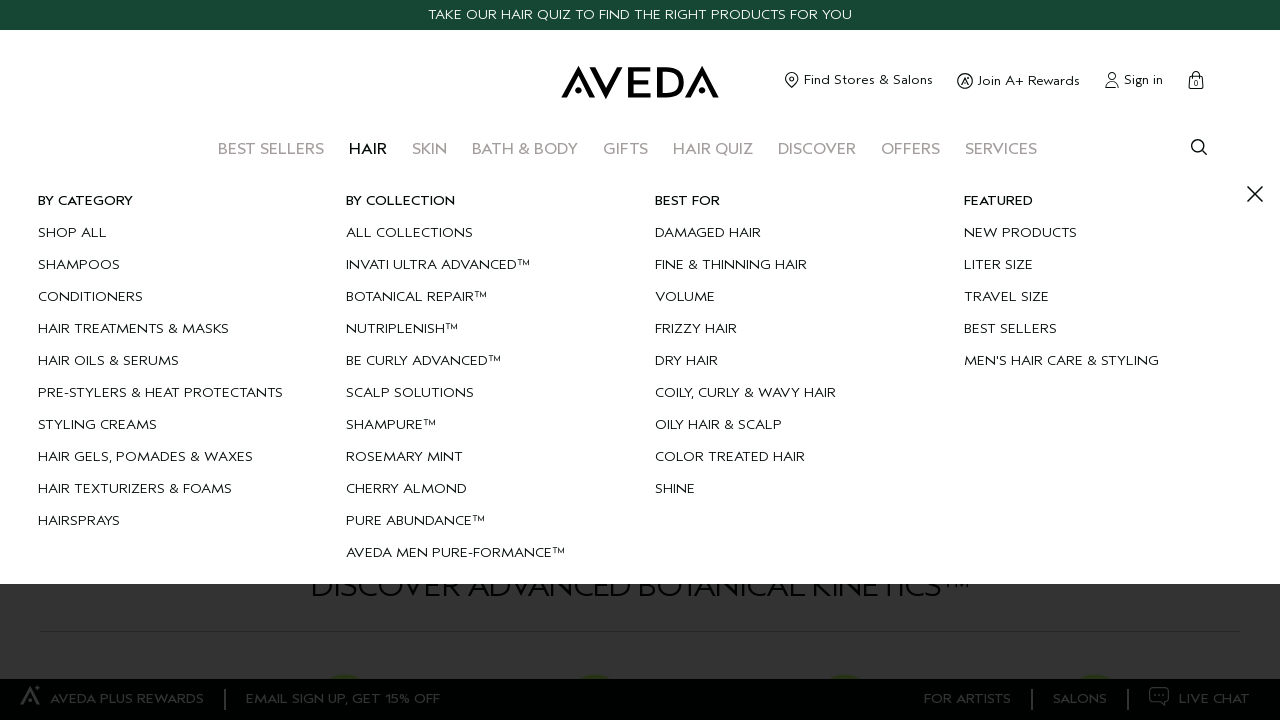

Hovered over submenu item 109 of 182 at (456, 457) on xpath=//li[contains(@class, 'menu__item--lvl-2') and contains(@class, 'menu__ite
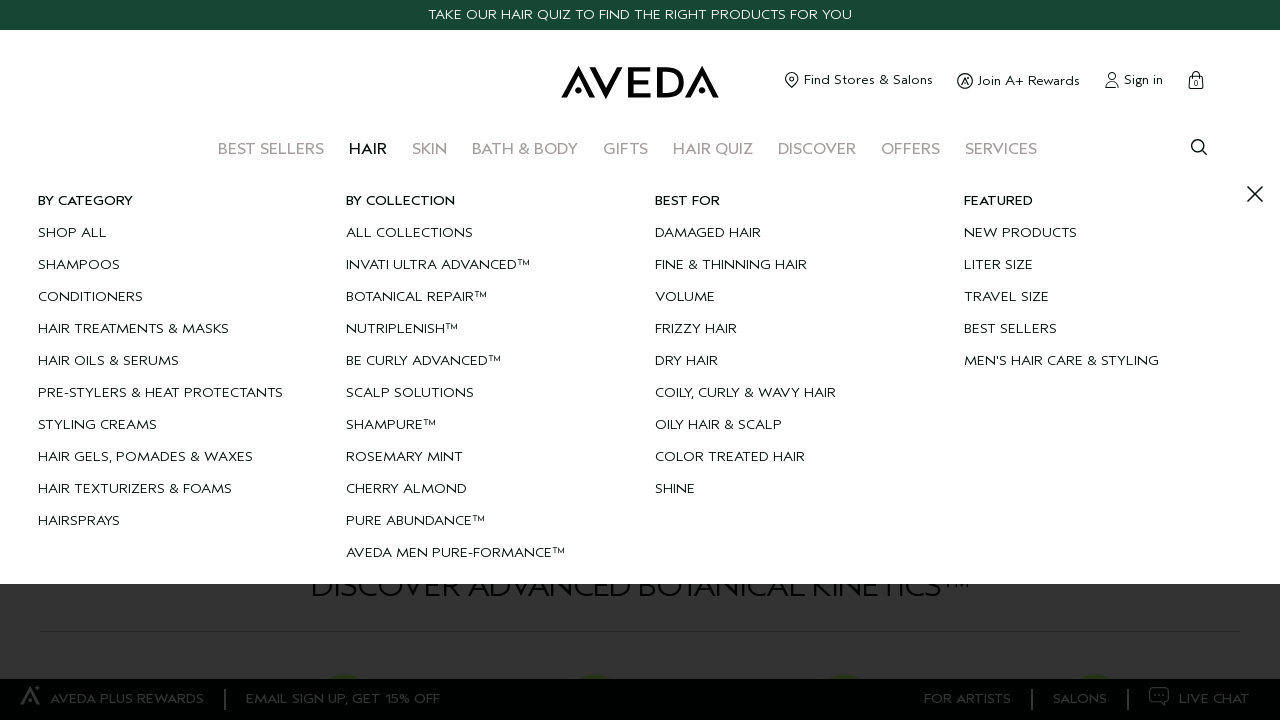

Waited 300ms after hovering over submenu item 109
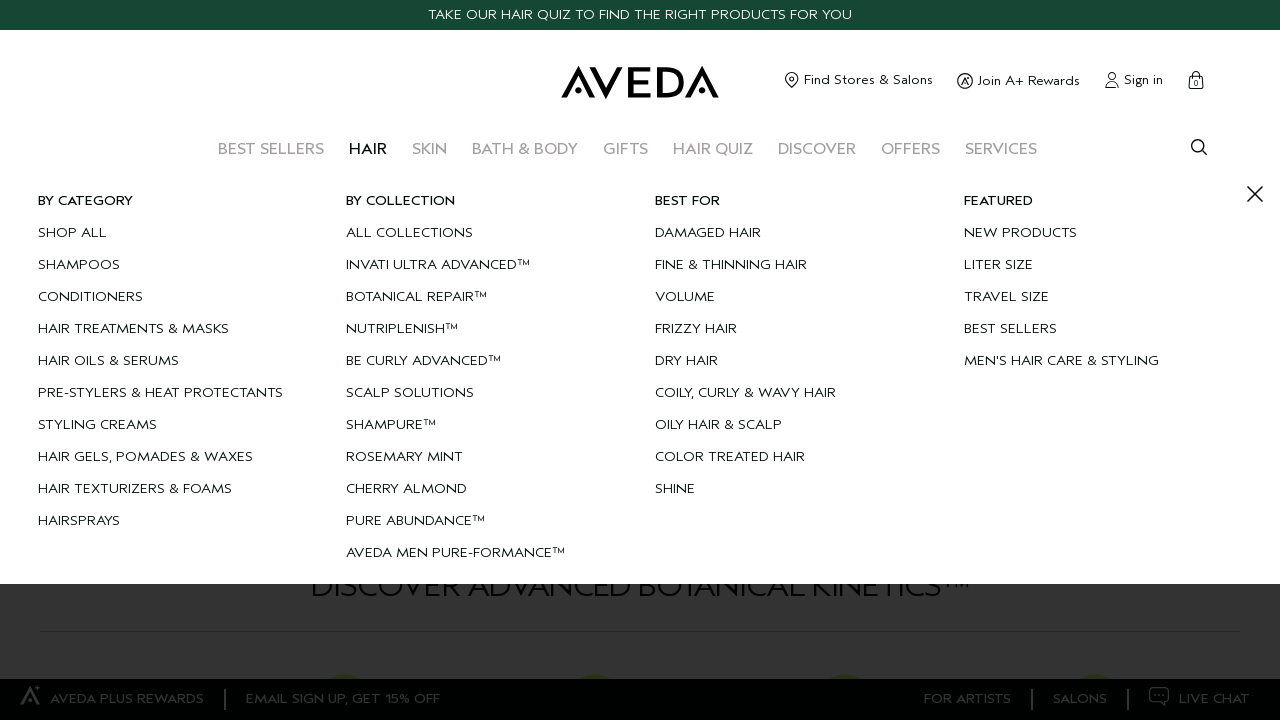

Hovered over submenu item 110 of 182 at (456, 489) on xpath=//li[contains(@class, 'menu__item--lvl-2') and contains(@class, 'menu__ite
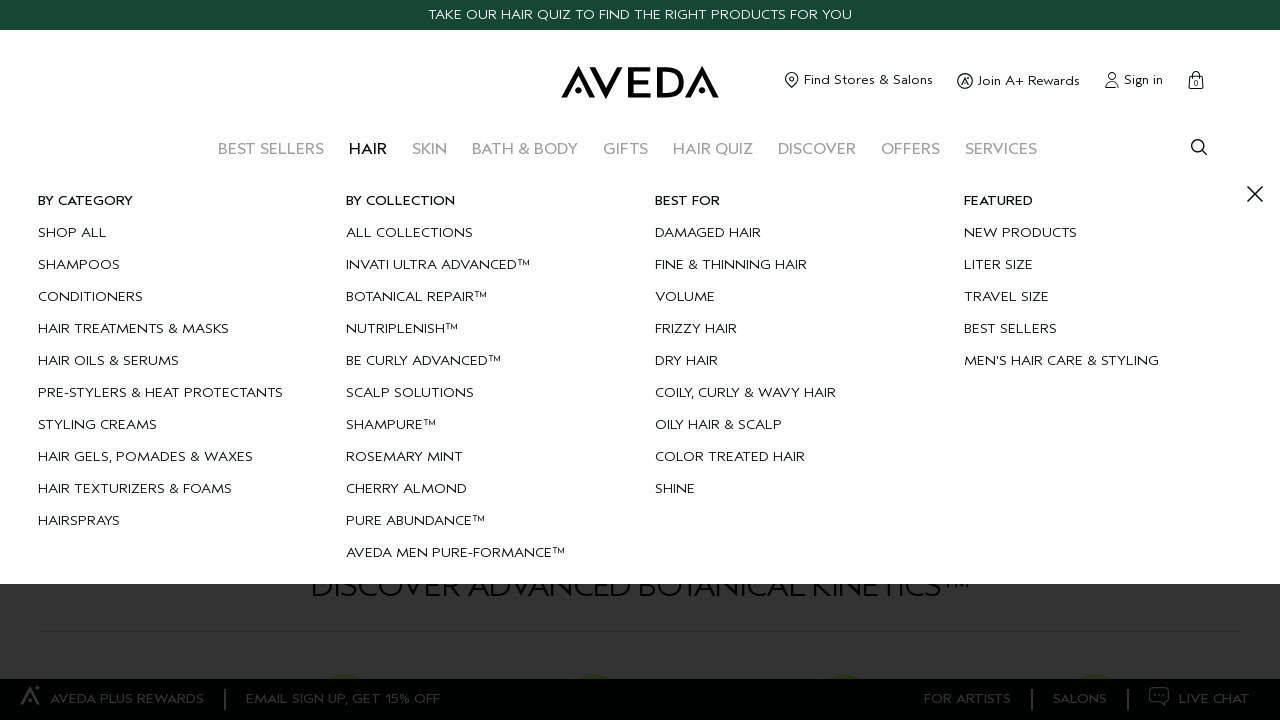

Waited 300ms after hovering over submenu item 110
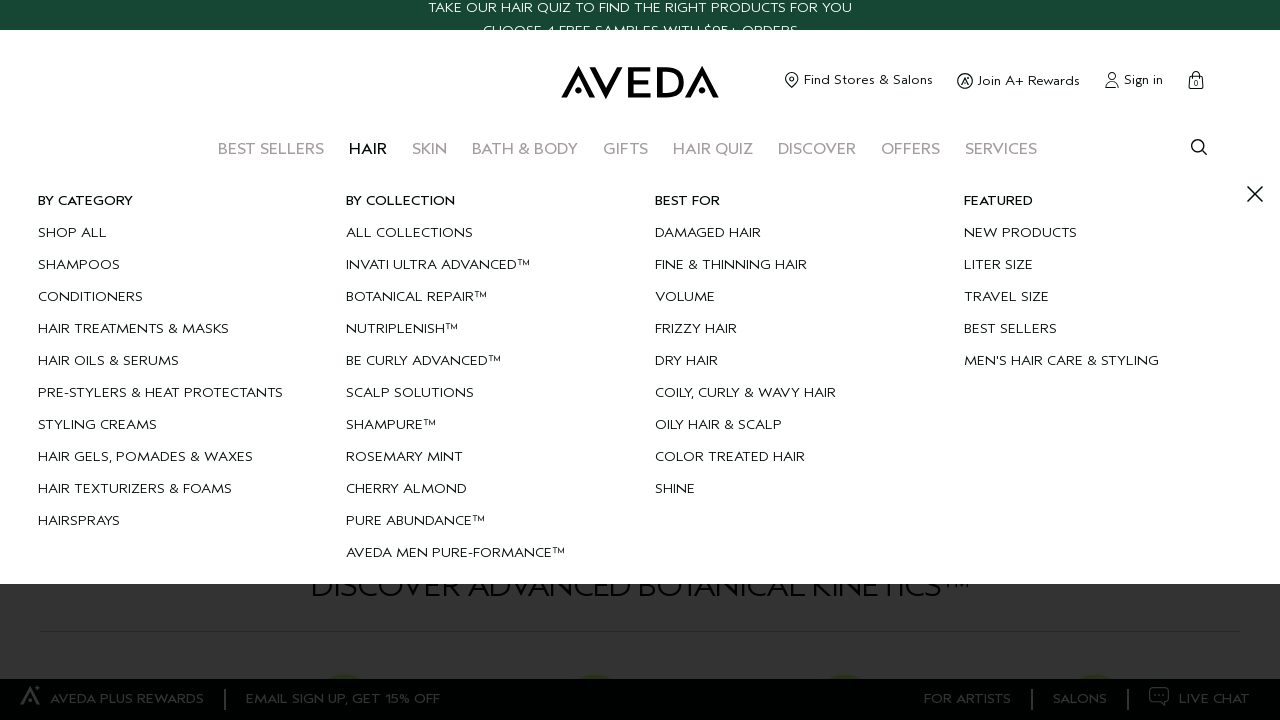

Hovered over submenu item 111 of 182 at (456, 521) on xpath=//li[contains(@class, 'menu__item--lvl-2') and contains(@class, 'menu__ite
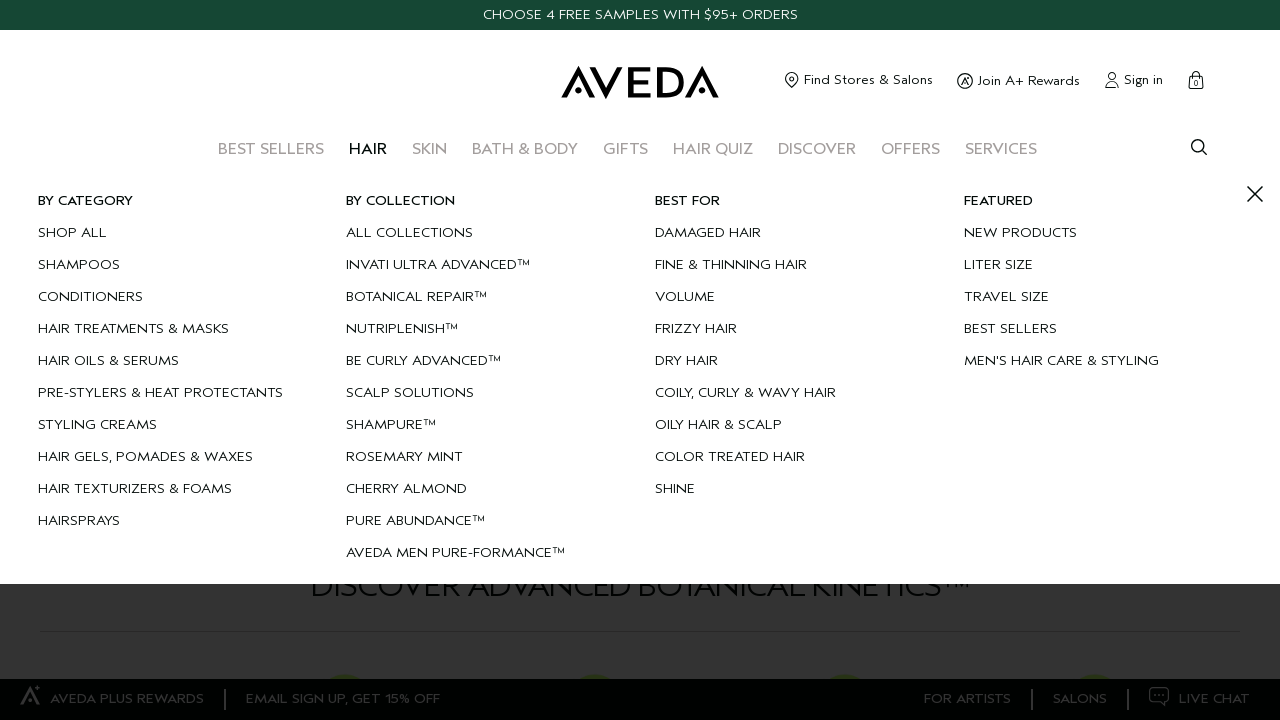

Waited 300ms after hovering over submenu item 111
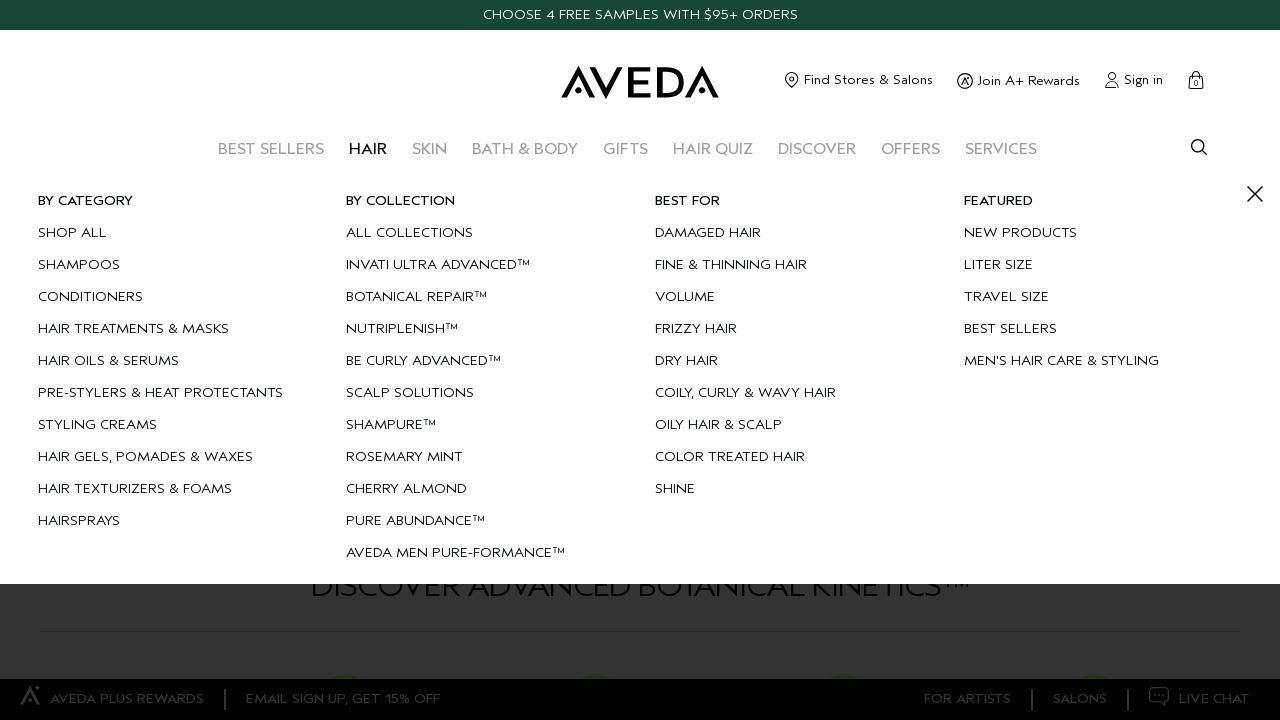

Hovered over submenu item 112 of 182 at (456, 553) on xpath=//li[contains(@class, 'menu__item--lvl-2') and contains(@class, 'menu__ite
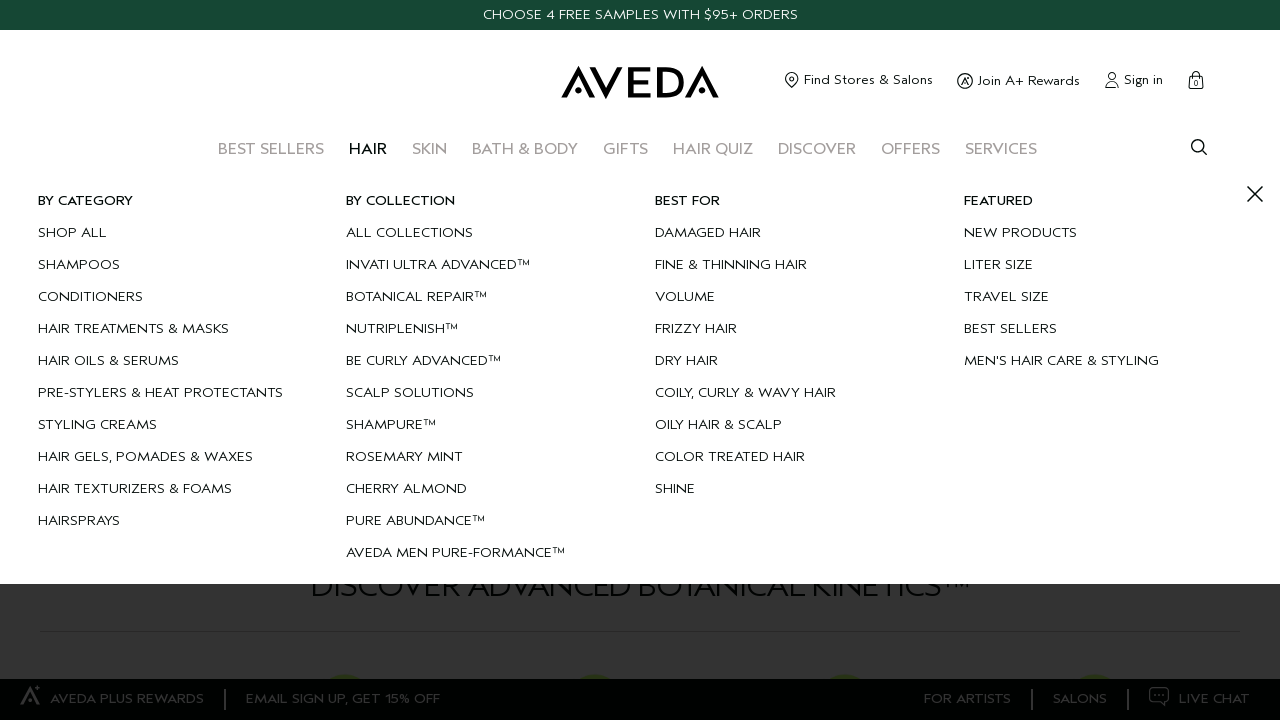

Waited 300ms after hovering over submenu item 112
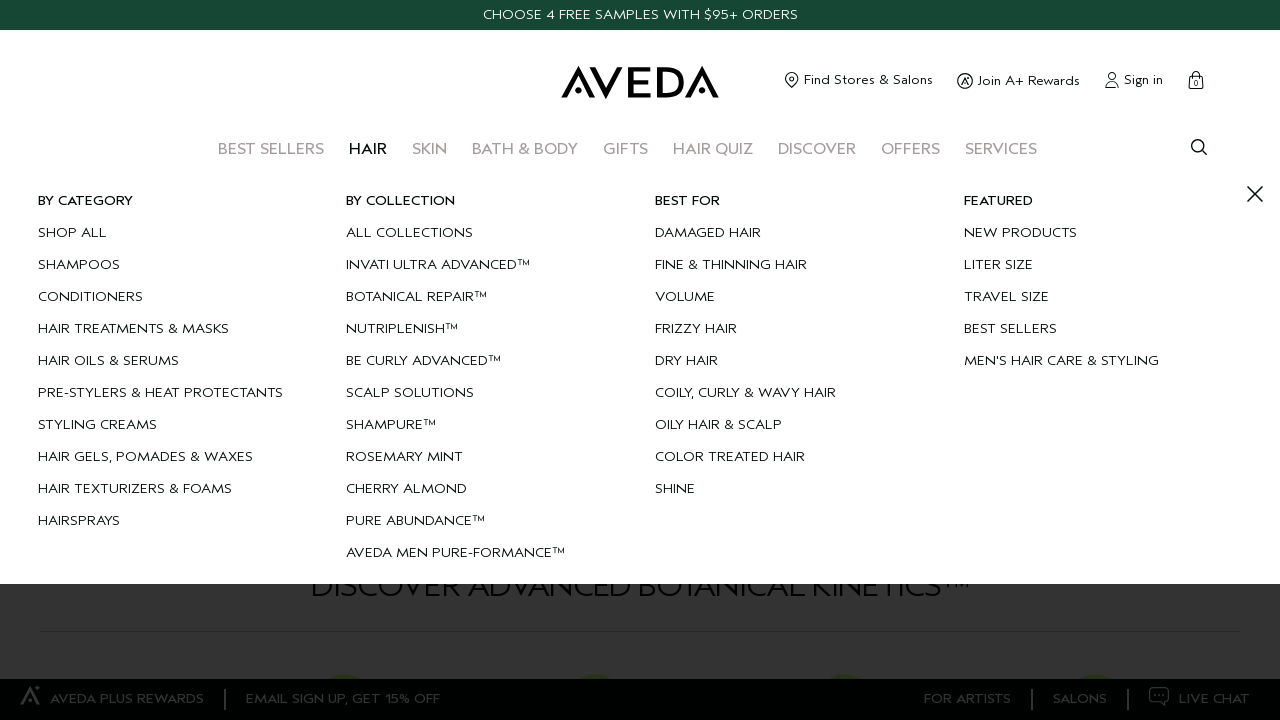

Hovered over submenu item 113 of 182 at (746, 233) on xpath=//li[contains(@class, 'menu__item--lvl-2') and contains(@class, 'menu__ite
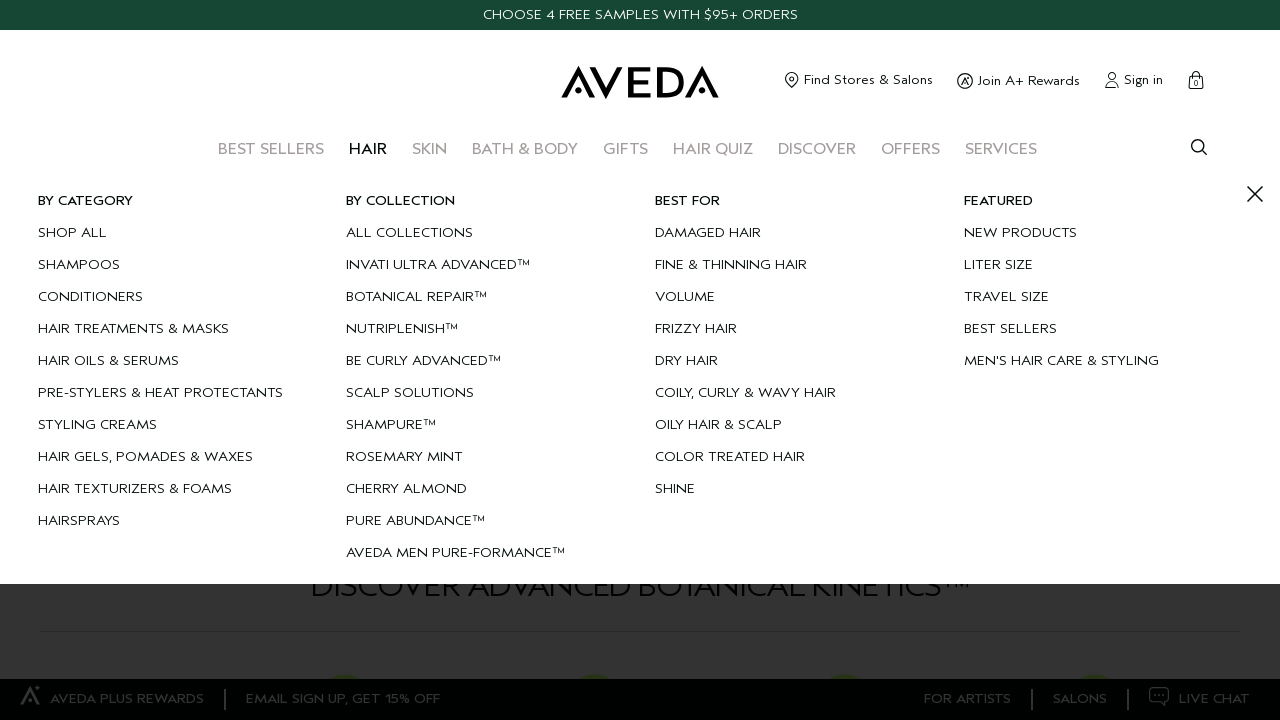

Waited 300ms after hovering over submenu item 113
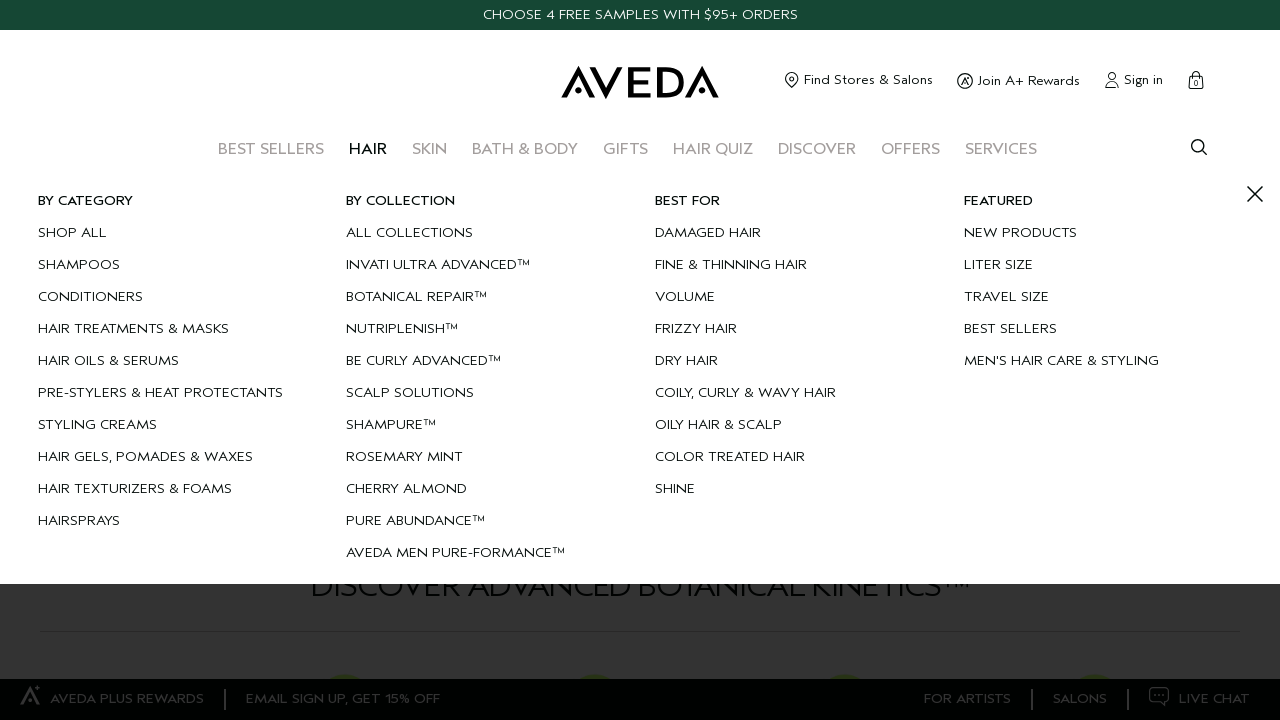

Hovered over submenu item 114 of 182 at (746, 265) on xpath=//li[contains(@class, 'menu__item--lvl-2') and contains(@class, 'menu__ite
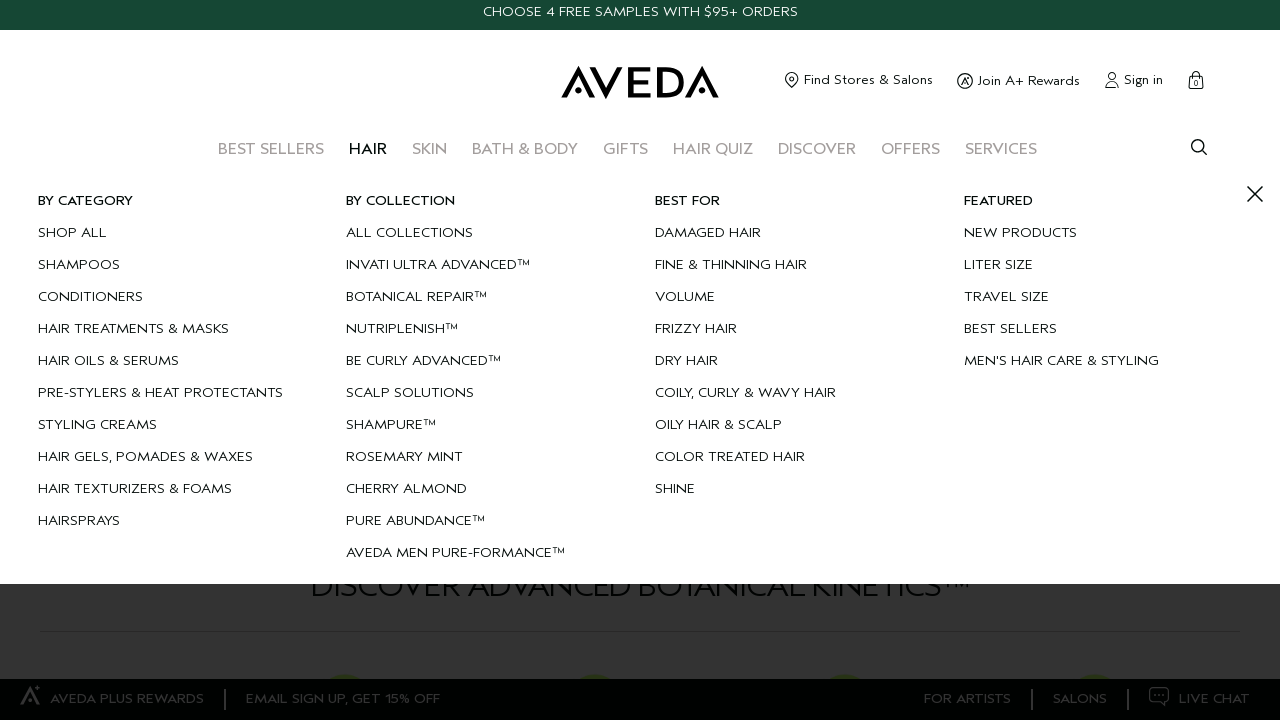

Waited 300ms after hovering over submenu item 114
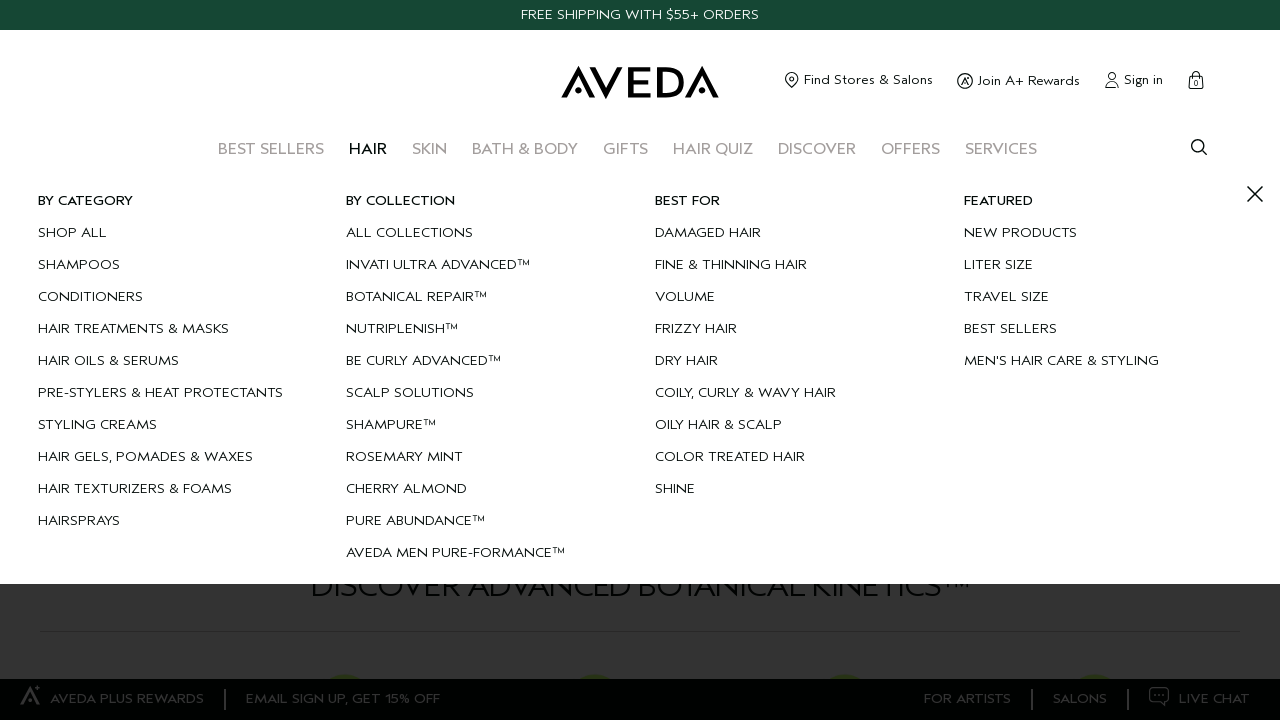

Hovered over submenu item 115 of 182 at (746, 297) on xpath=//li[contains(@class, 'menu__item--lvl-2') and contains(@class, 'menu__ite
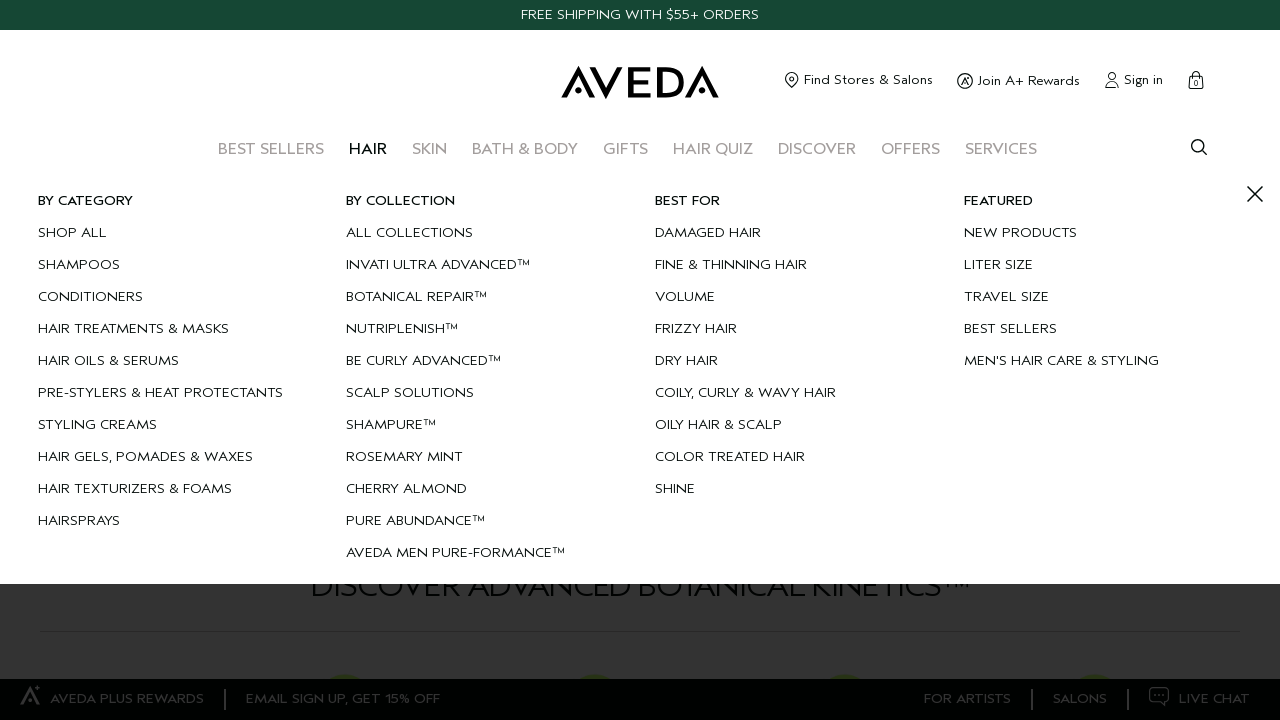

Waited 300ms after hovering over submenu item 115
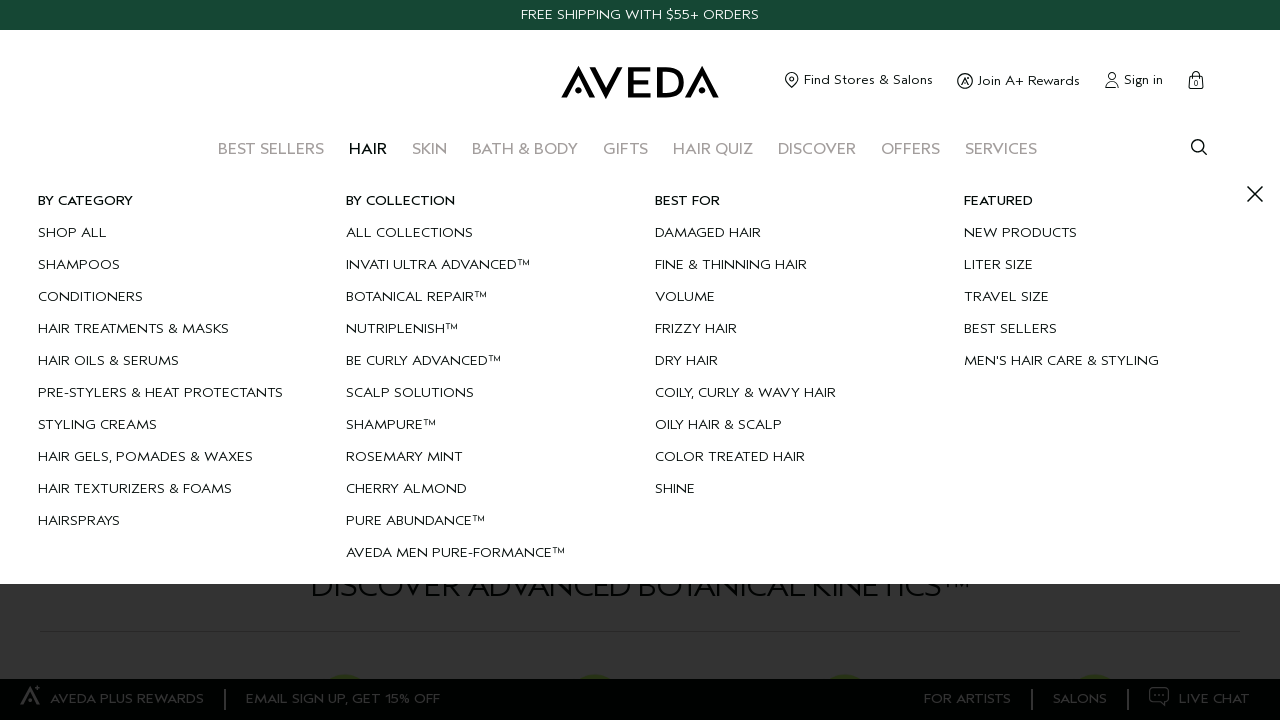

Hovered over submenu item 116 of 182 at (746, 329) on xpath=//li[contains(@class, 'menu__item--lvl-2') and contains(@class, 'menu__ite
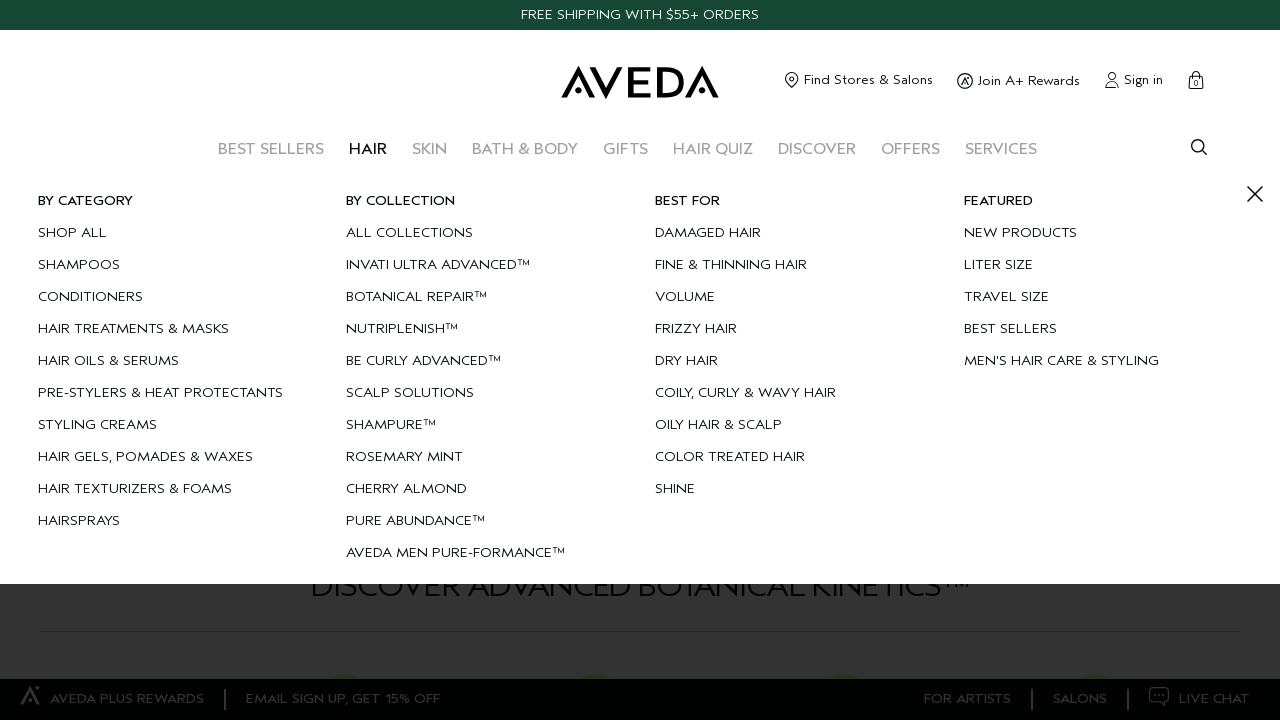

Waited 300ms after hovering over submenu item 116
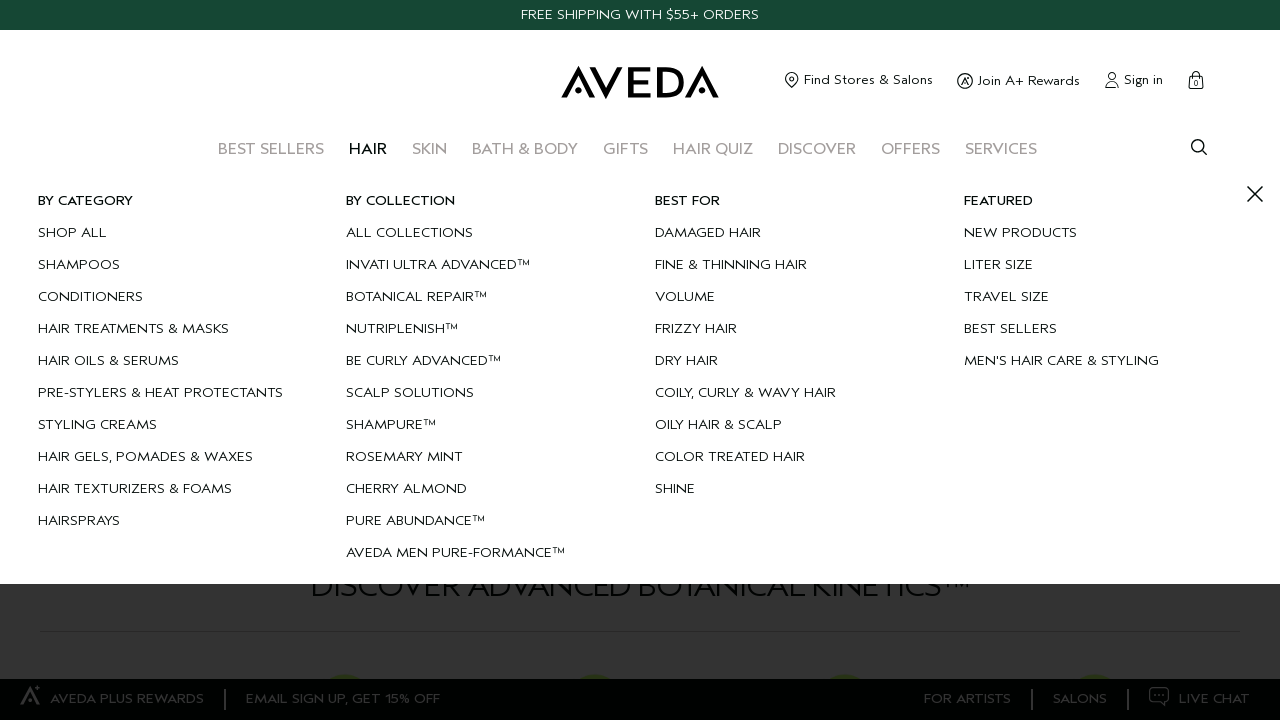

Hovered over submenu item 117 of 182 at (746, 361) on xpath=//li[contains(@class, 'menu__item--lvl-2') and contains(@class, 'menu__ite
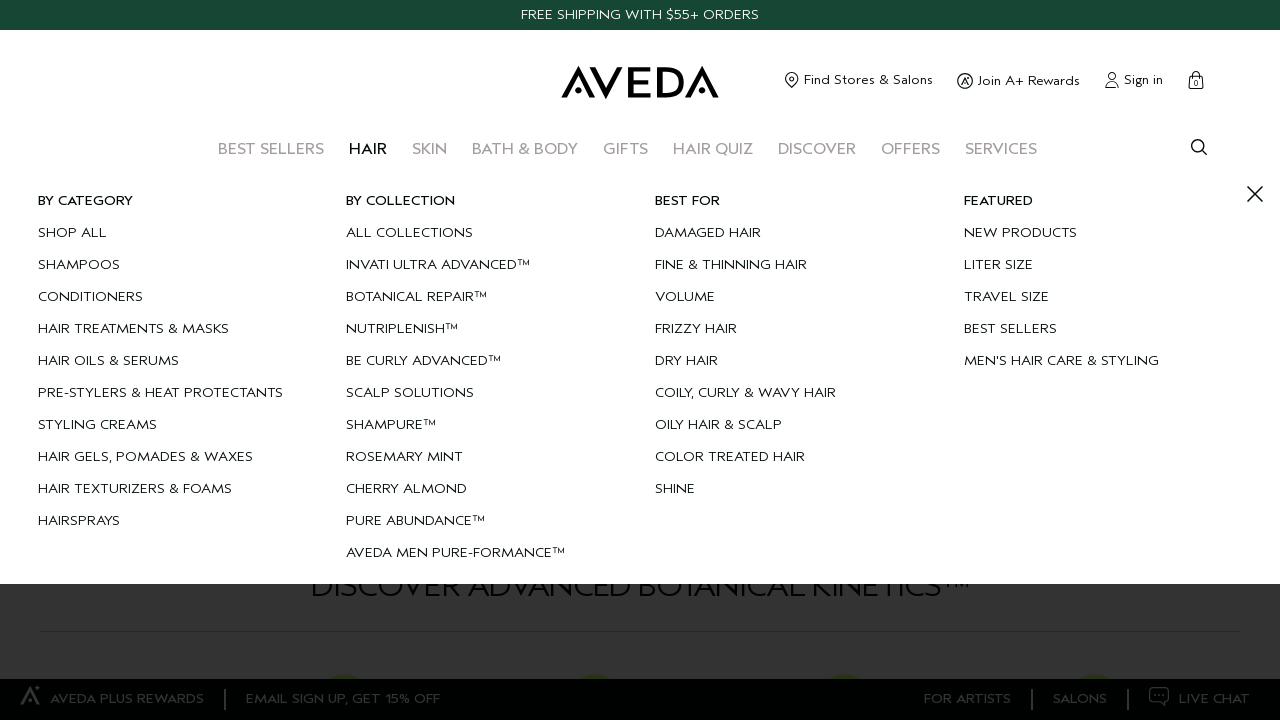

Waited 300ms after hovering over submenu item 117
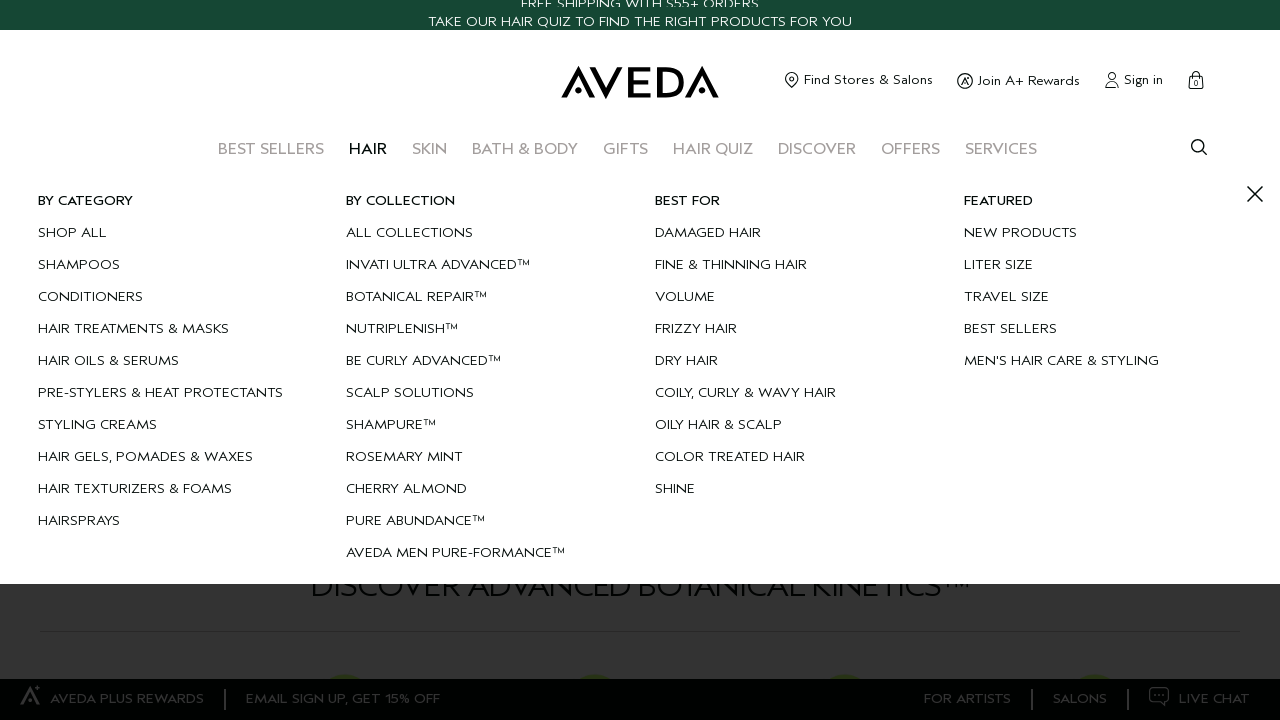

Hovered over submenu item 118 of 182 at (746, 393) on xpath=//li[contains(@class, 'menu__item--lvl-2') and contains(@class, 'menu__ite
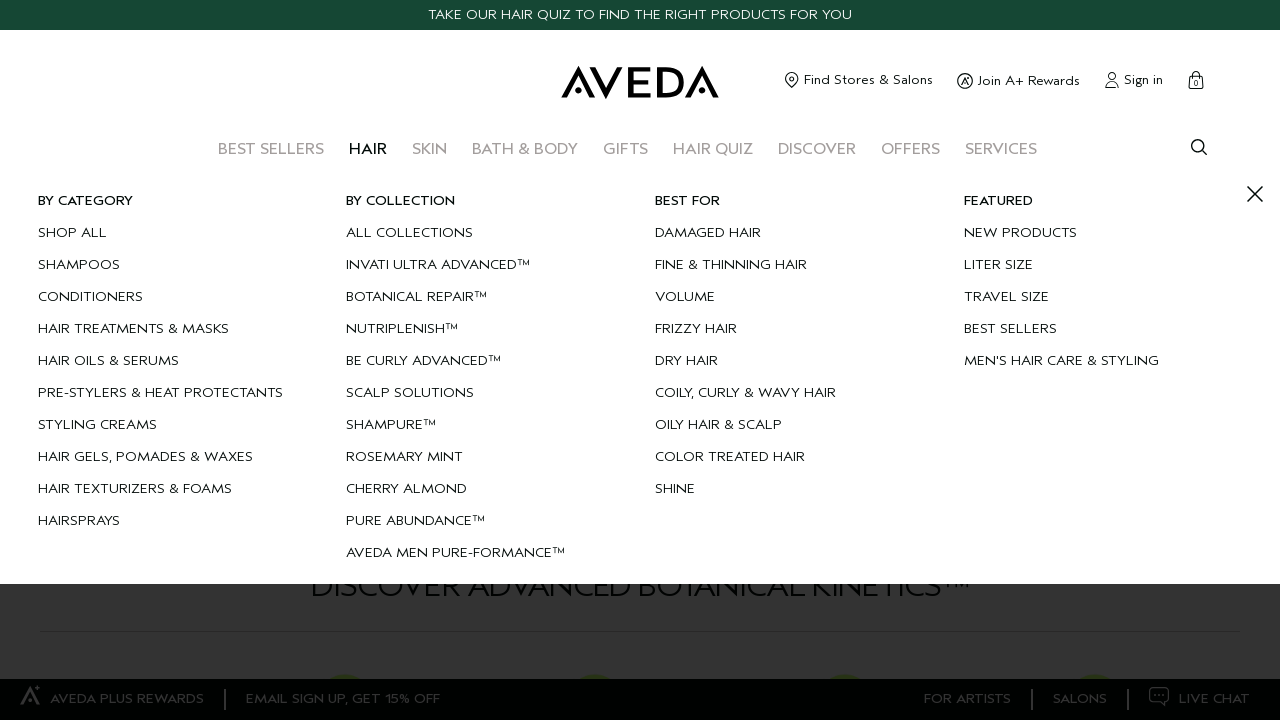

Waited 300ms after hovering over submenu item 118
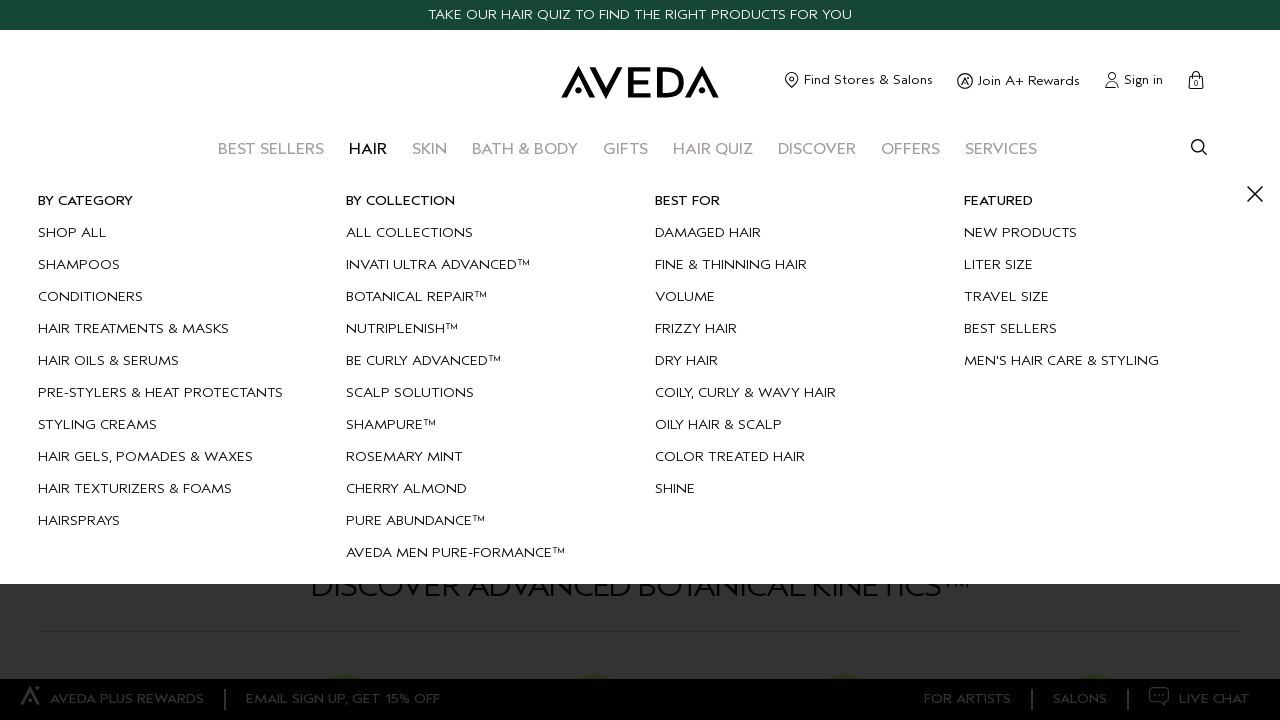

Hovered over submenu item 119 of 182 at (746, 425) on xpath=//li[contains(@class, 'menu__item--lvl-2') and contains(@class, 'menu__ite
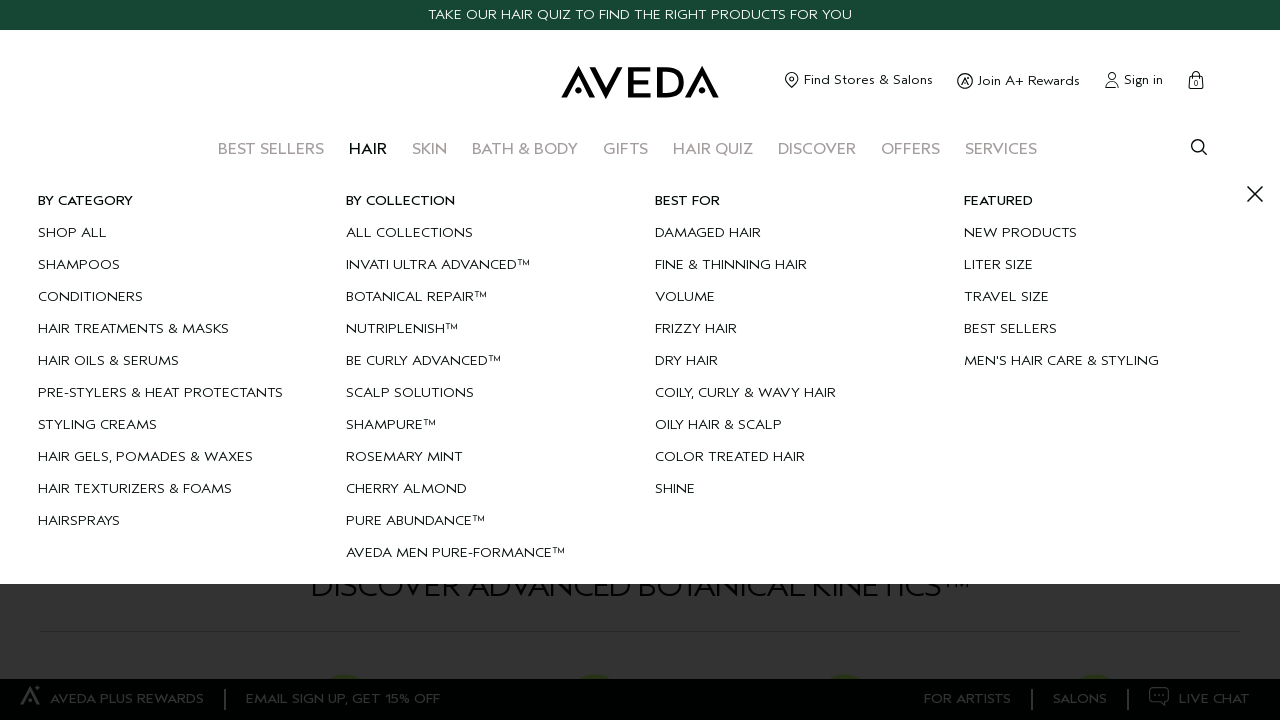

Waited 300ms after hovering over submenu item 119
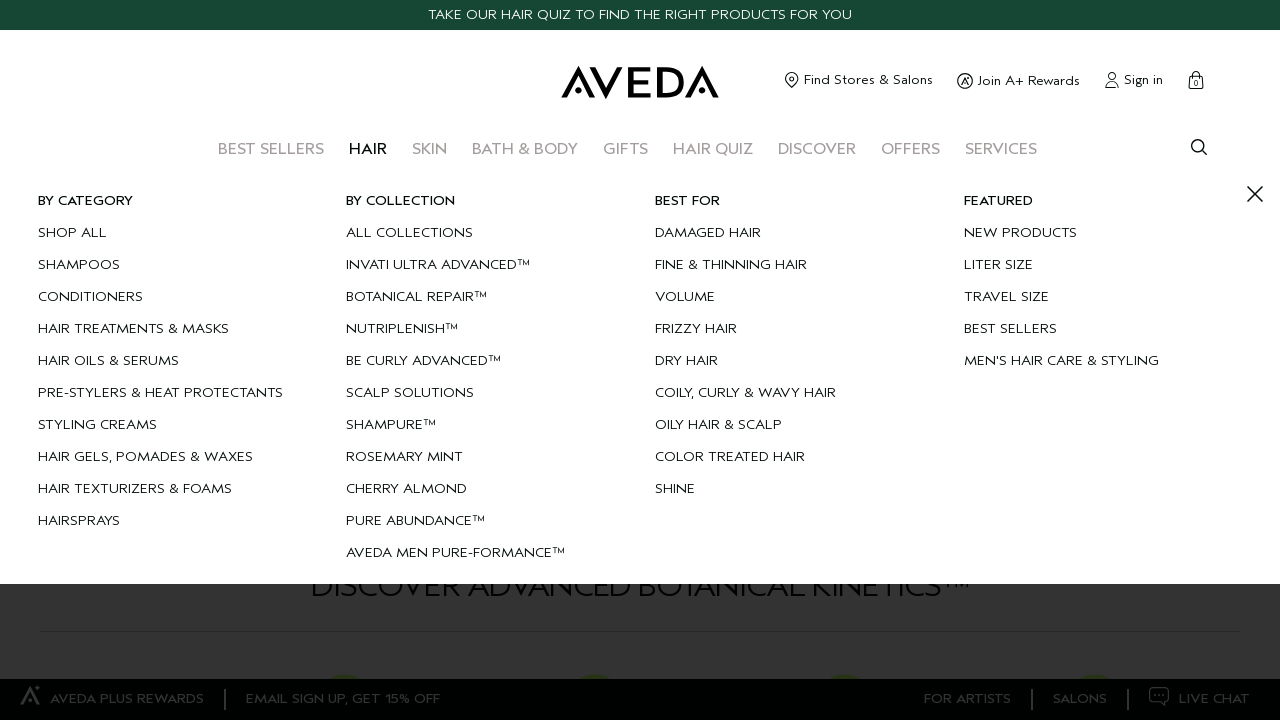

Hovered over submenu item 120 of 182 at (746, 457) on xpath=//li[contains(@class, 'menu__item--lvl-2') and contains(@class, 'menu__ite
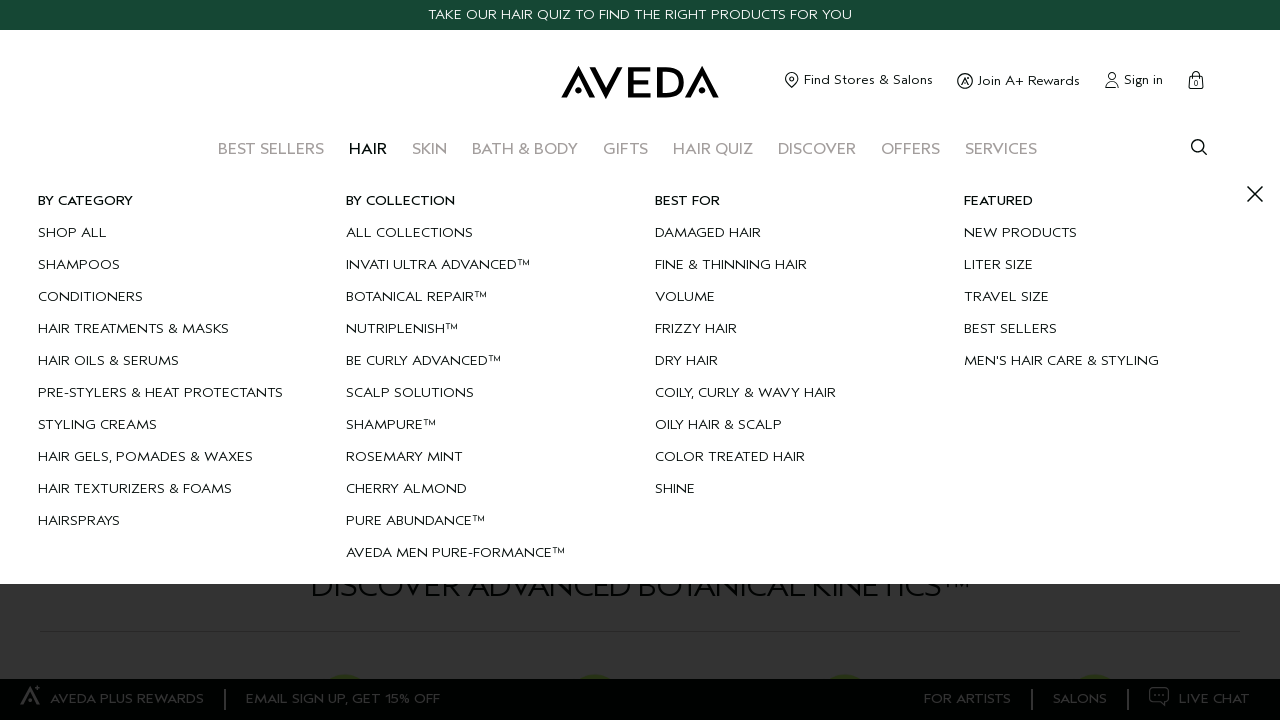

Waited 300ms after hovering over submenu item 120
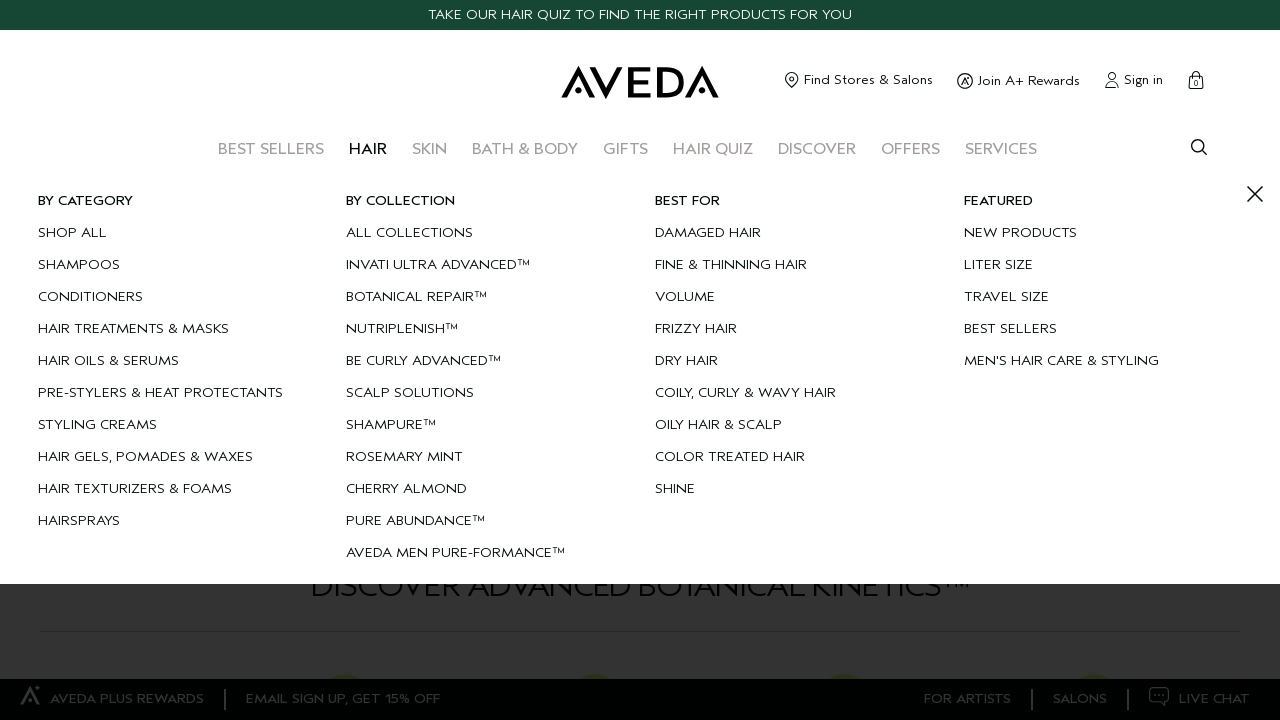

Hovered over submenu item 121 of 182 at (746, 489) on xpath=//li[contains(@class, 'menu__item--lvl-2') and contains(@class, 'menu__ite
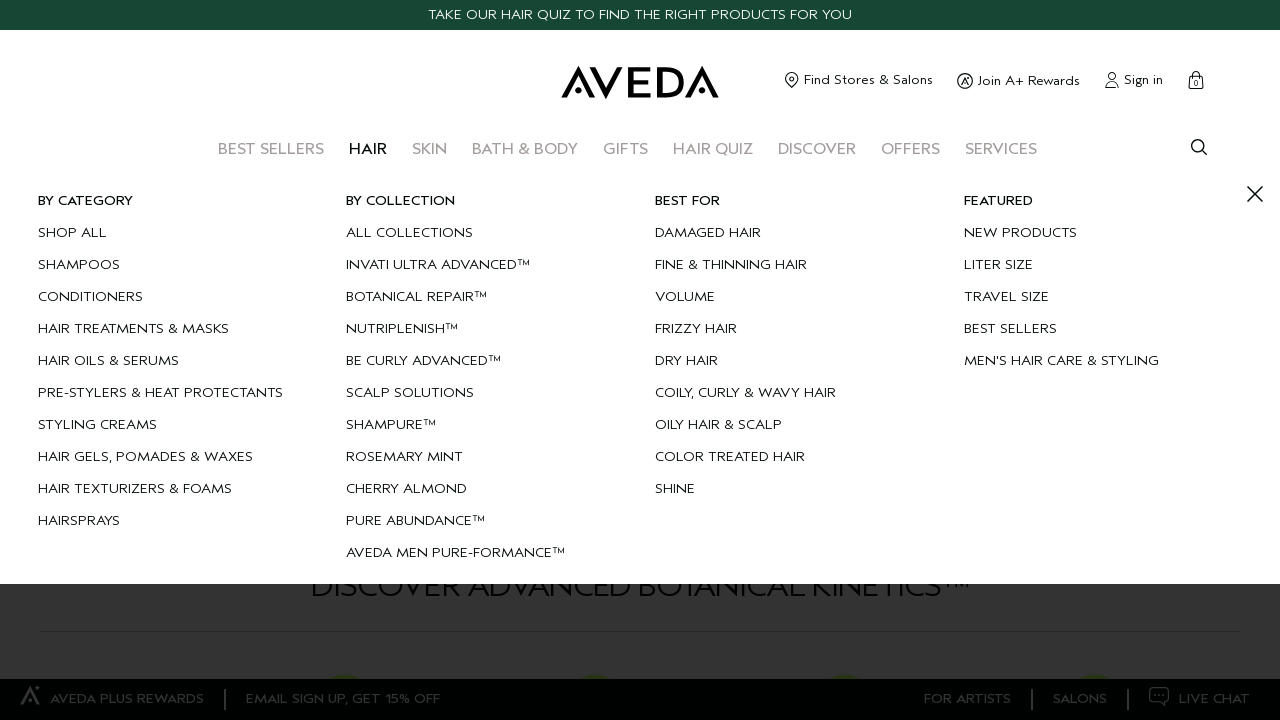

Waited 300ms after hovering over submenu item 121
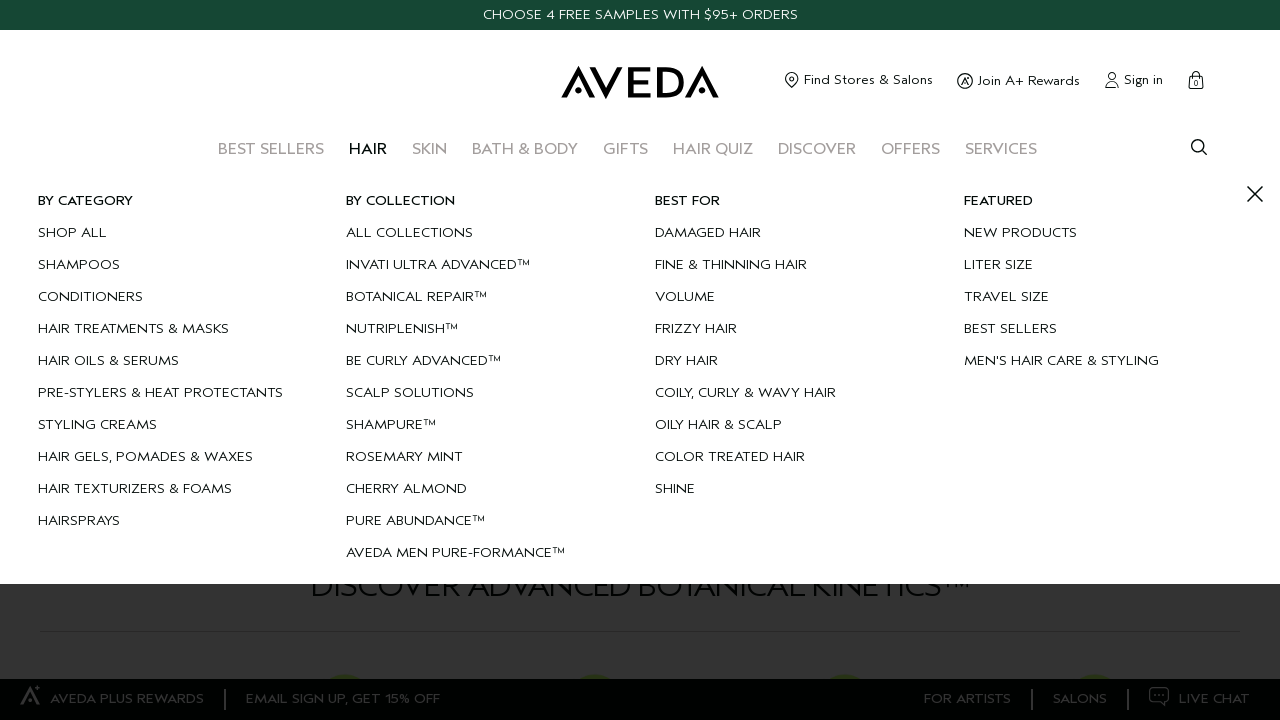

Hovered over submenu item 122 of 182 at (1061, 233) on xpath=//li[contains(@class, 'menu__item--lvl-2') and contains(@class, 'menu__ite
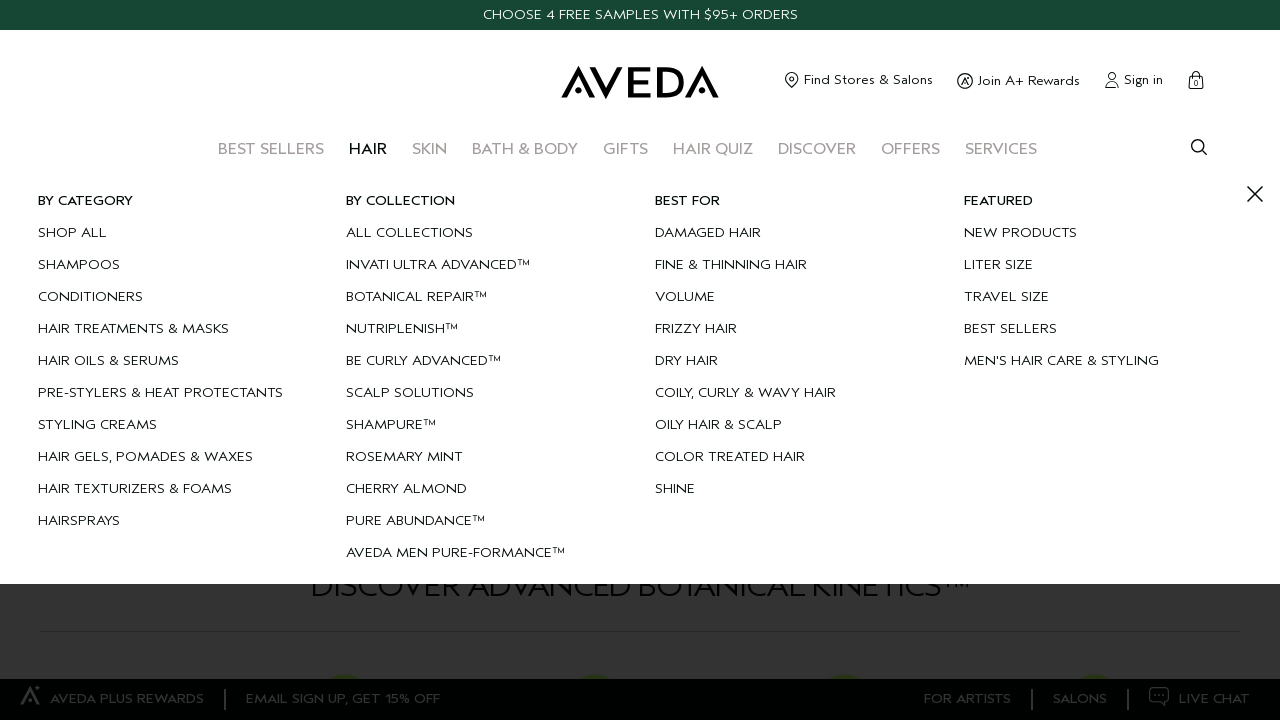

Waited 300ms after hovering over submenu item 122
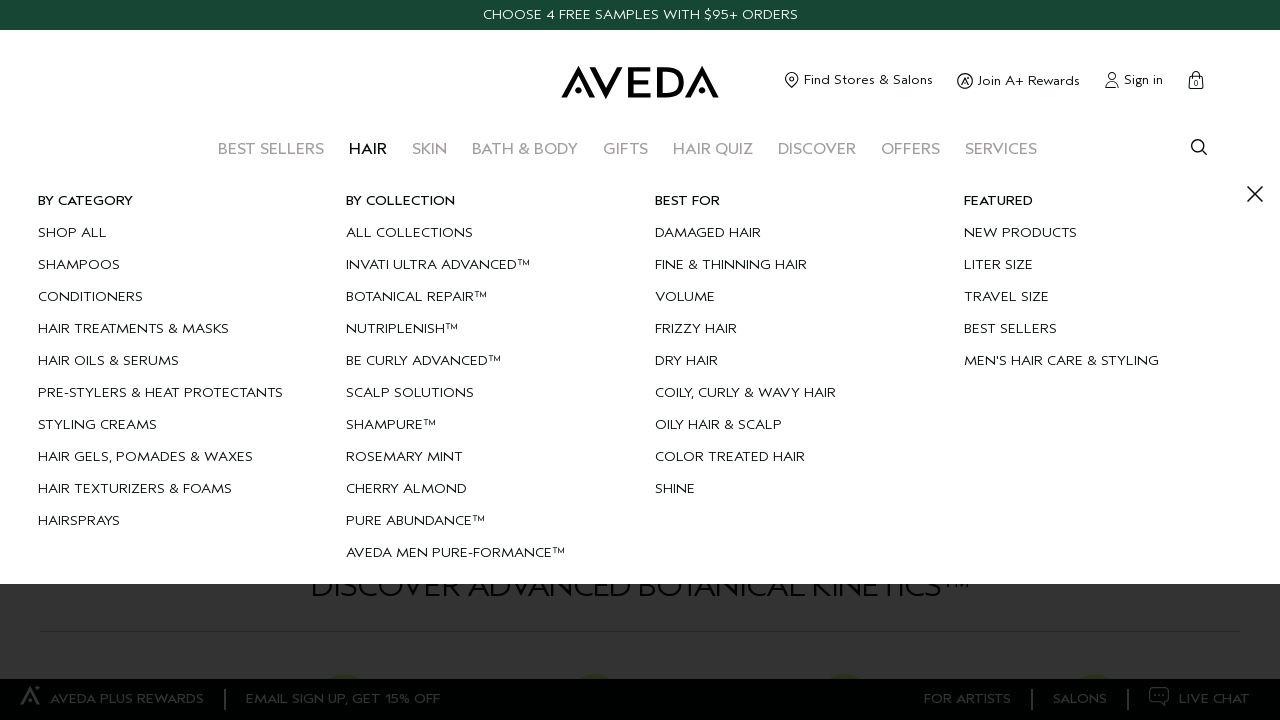

Hovered over submenu item 123 of 182 at (1061, 265) on xpath=//li[contains(@class, 'menu__item--lvl-2') and contains(@class, 'menu__ite
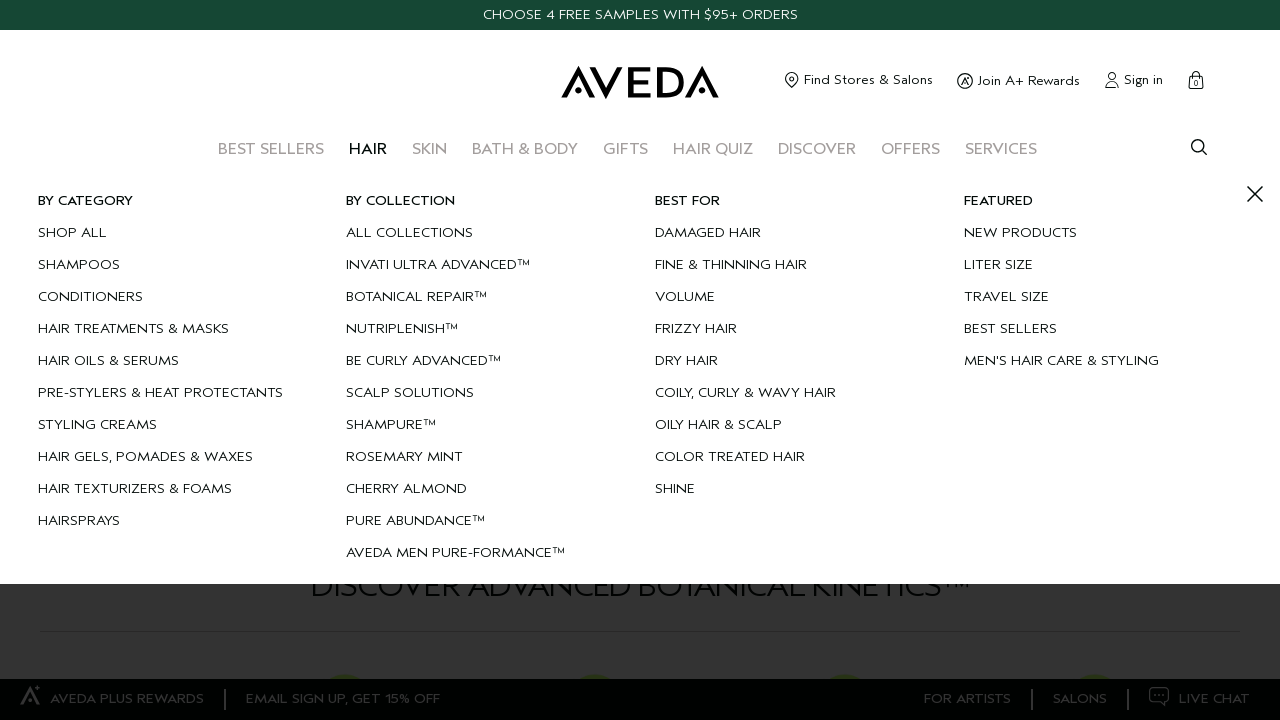

Waited 300ms after hovering over submenu item 123
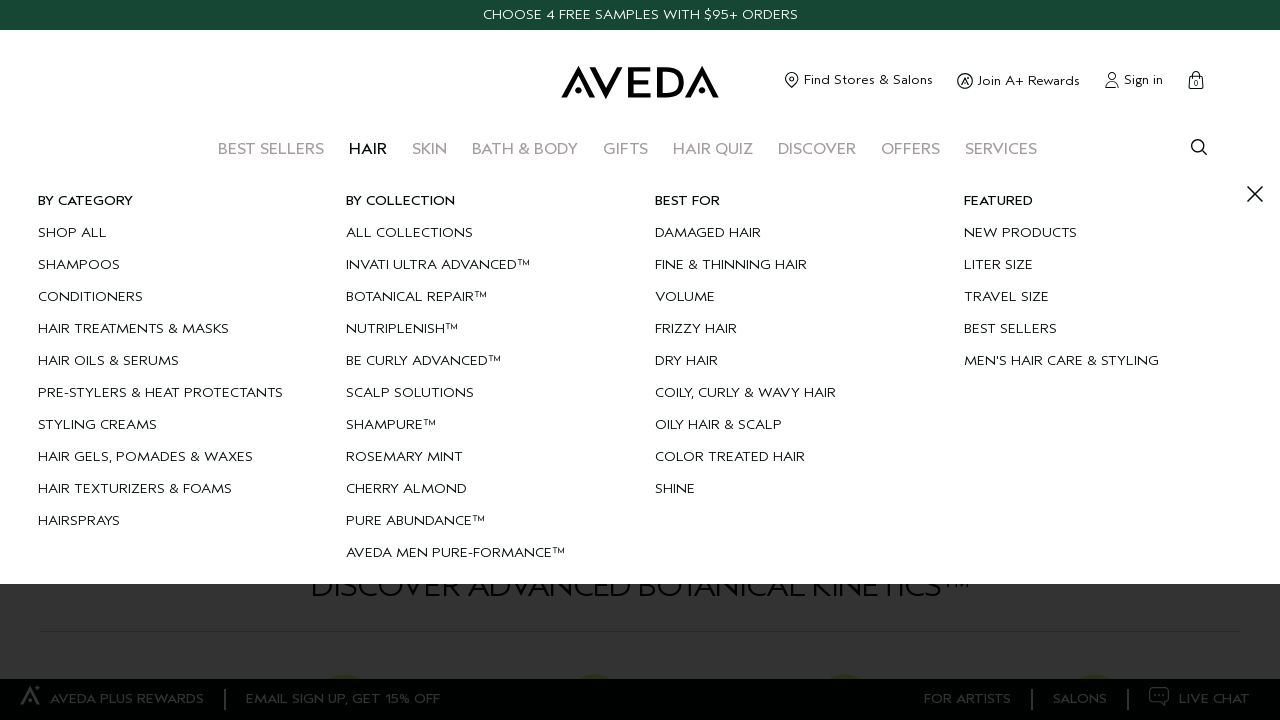

Hovered over submenu item 124 of 182 at (1061, 297) on xpath=//li[contains(@class, 'menu__item--lvl-2') and contains(@class, 'menu__ite
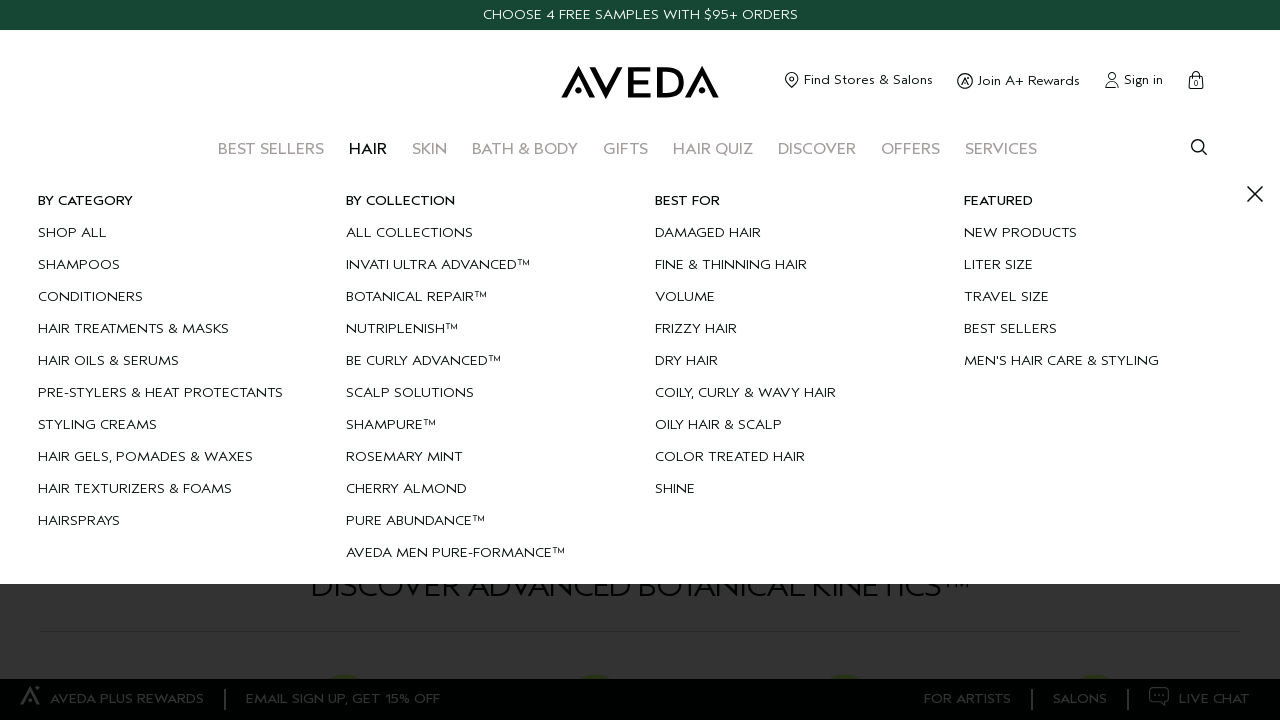

Waited 300ms after hovering over submenu item 124
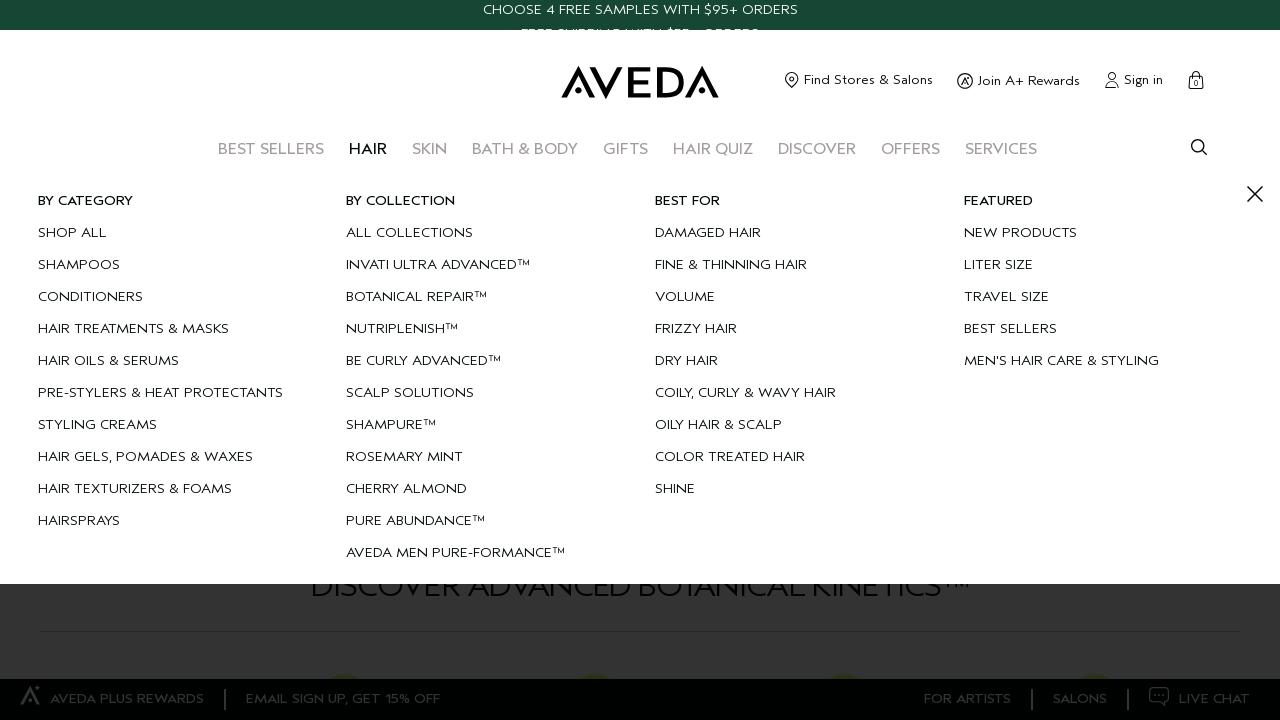

Hovered over submenu item 125 of 182 at (1061, 329) on xpath=//li[contains(@class, 'menu__item--lvl-2') and contains(@class, 'menu__ite
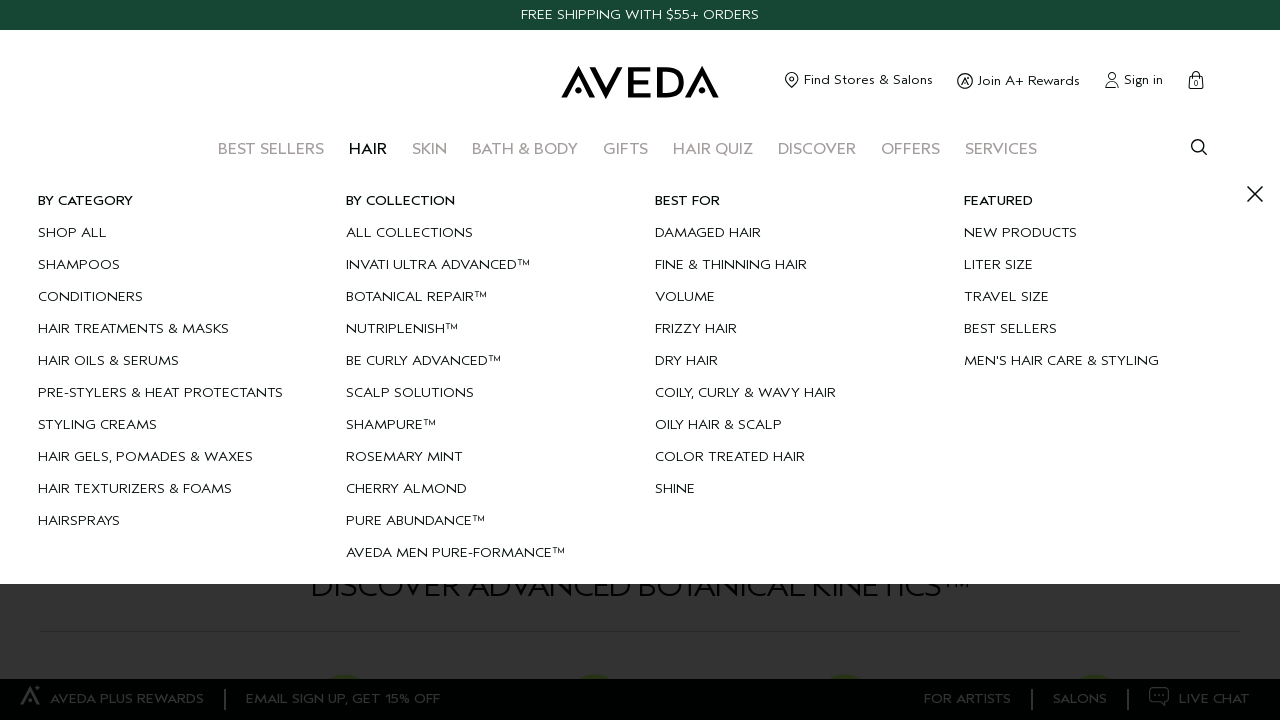

Waited 300ms after hovering over submenu item 125
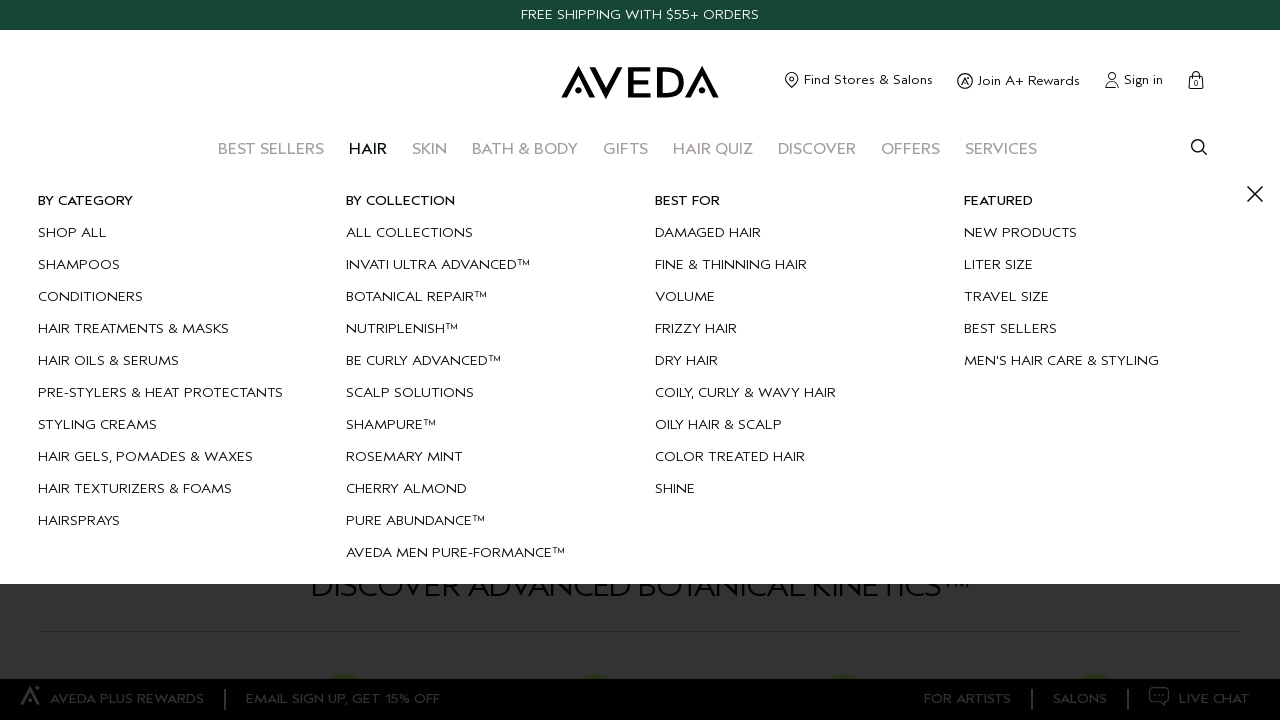

Hovered over submenu item 126 of 182 at (1061, 361) on xpath=//li[contains(@class, 'menu__item--lvl-2') and contains(@class, 'menu__ite
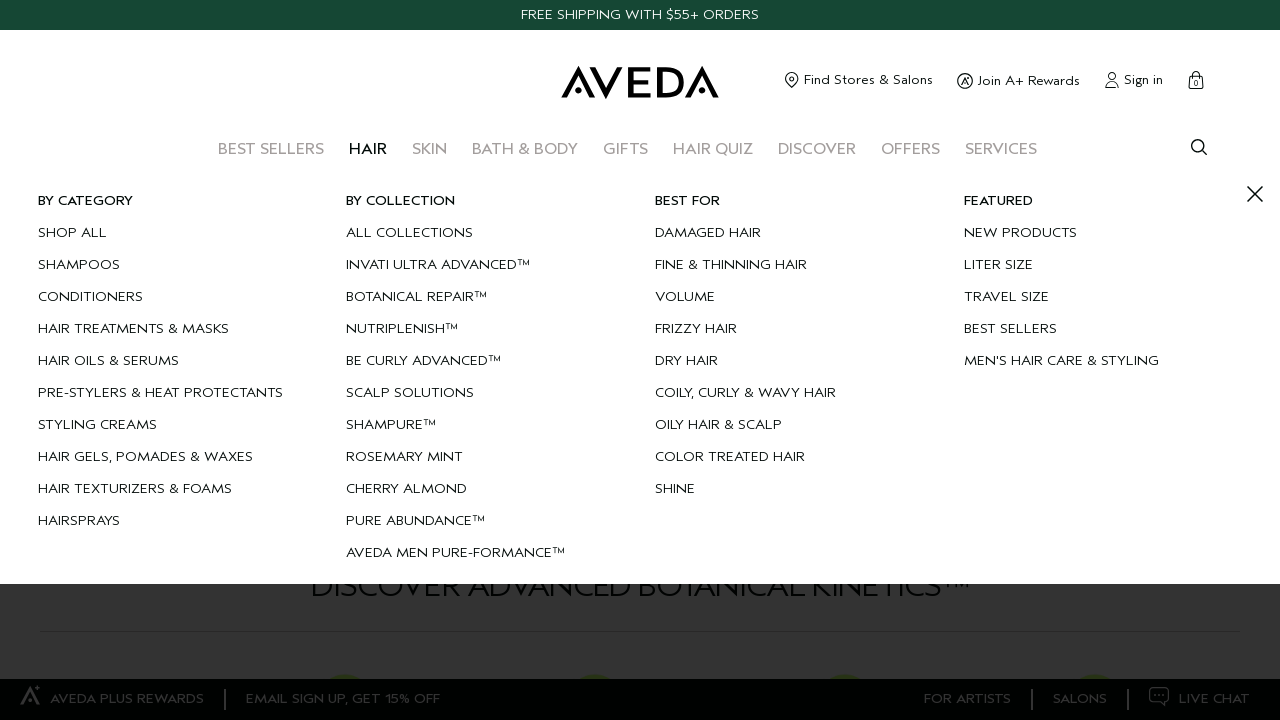

Waited 300ms after hovering over submenu item 126
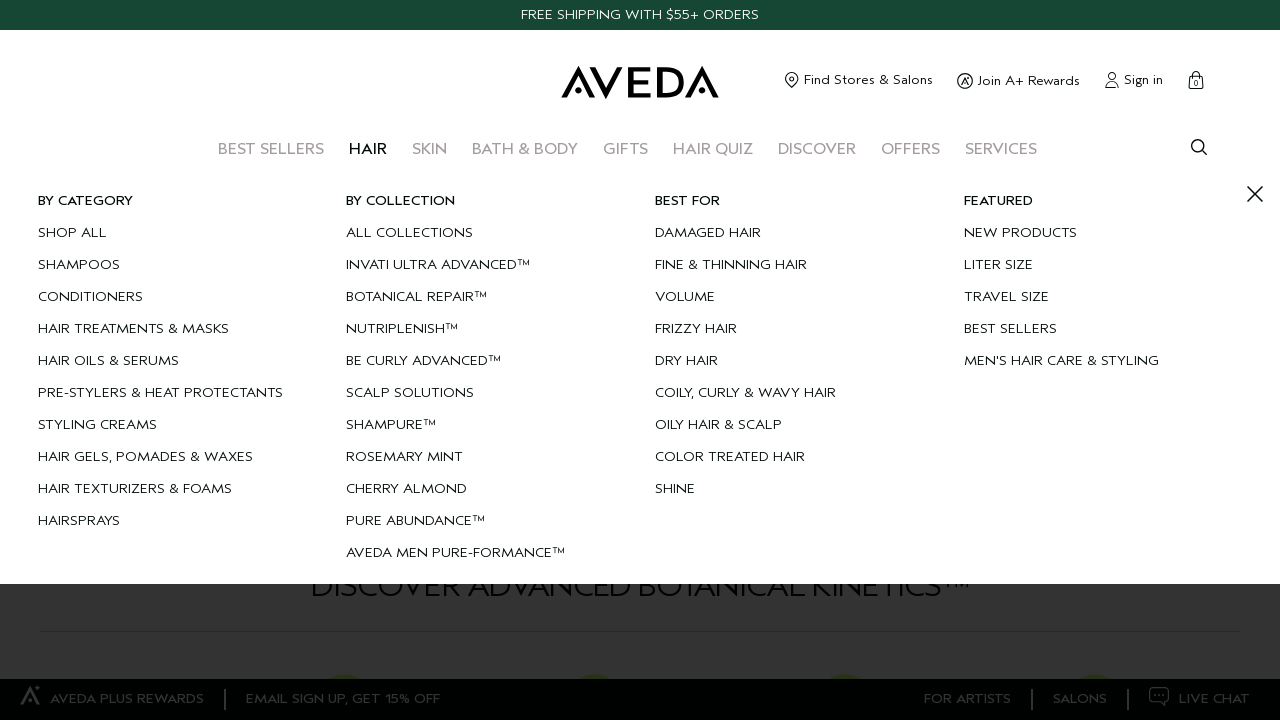

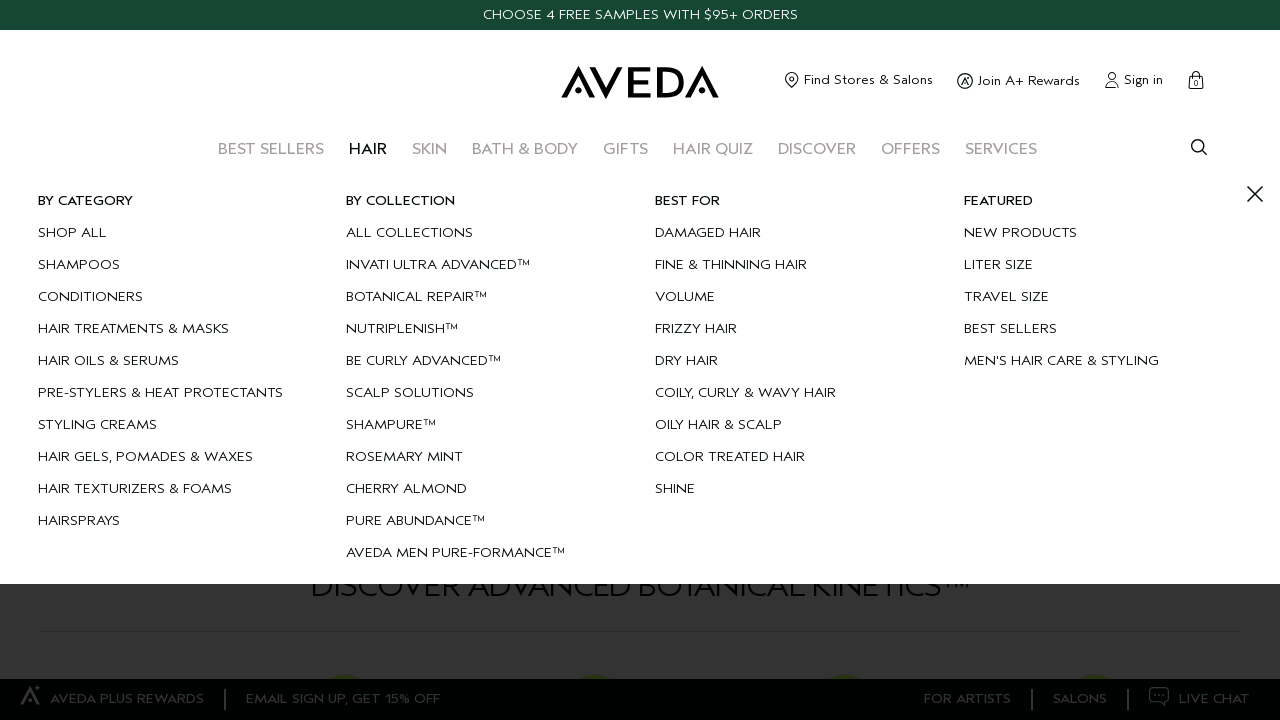